Tests jQuery UI date picker functionality by opening the calendar, navigating to a future month/year (October 2027), and selecting a specific day (18th).

Starting URL: https://jqueryui.com/datepicker/

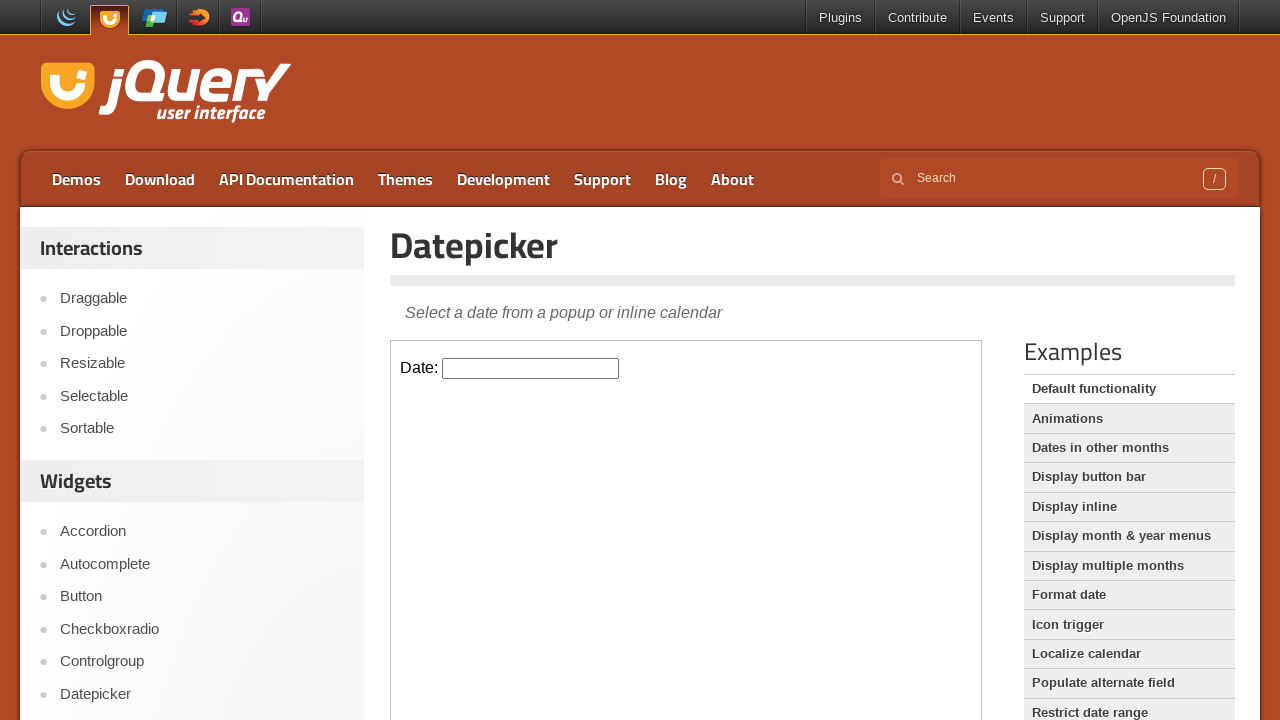

Located iframe containing the date picker
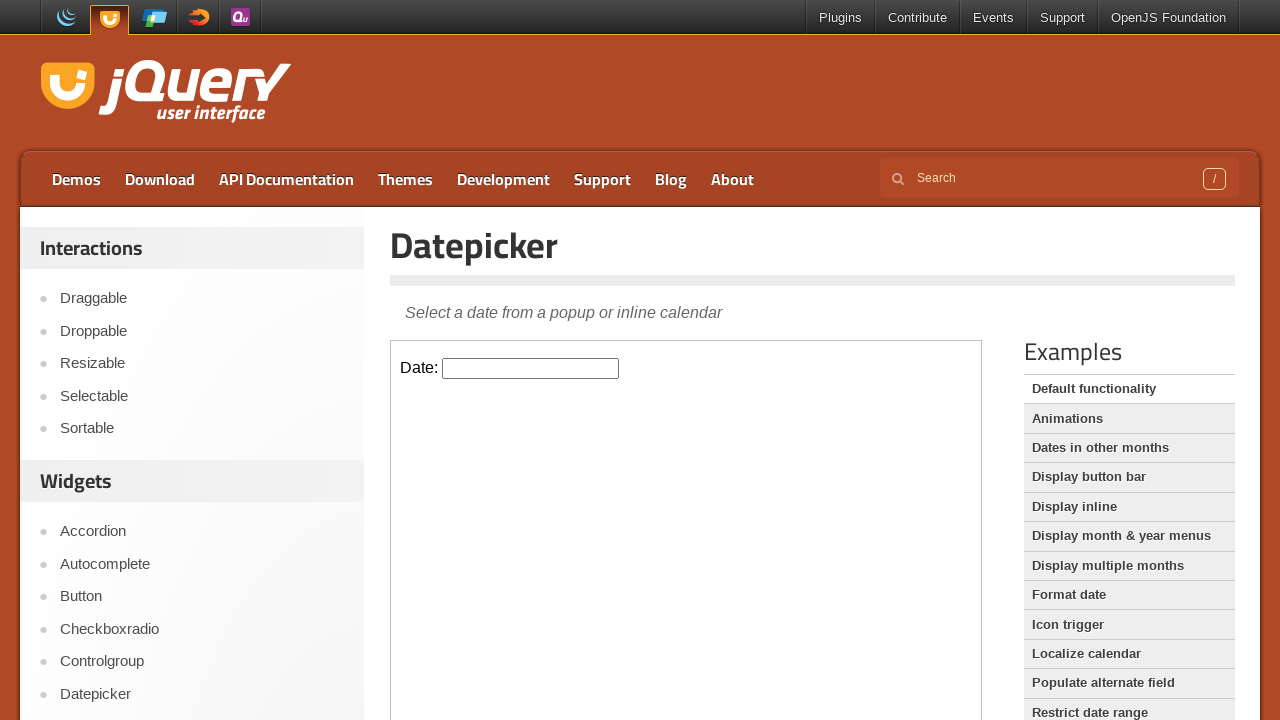

Clicked on date picker input to open calendar at (531, 368) on iframe.demo-frame >> internal:control=enter-frame >> #datepicker
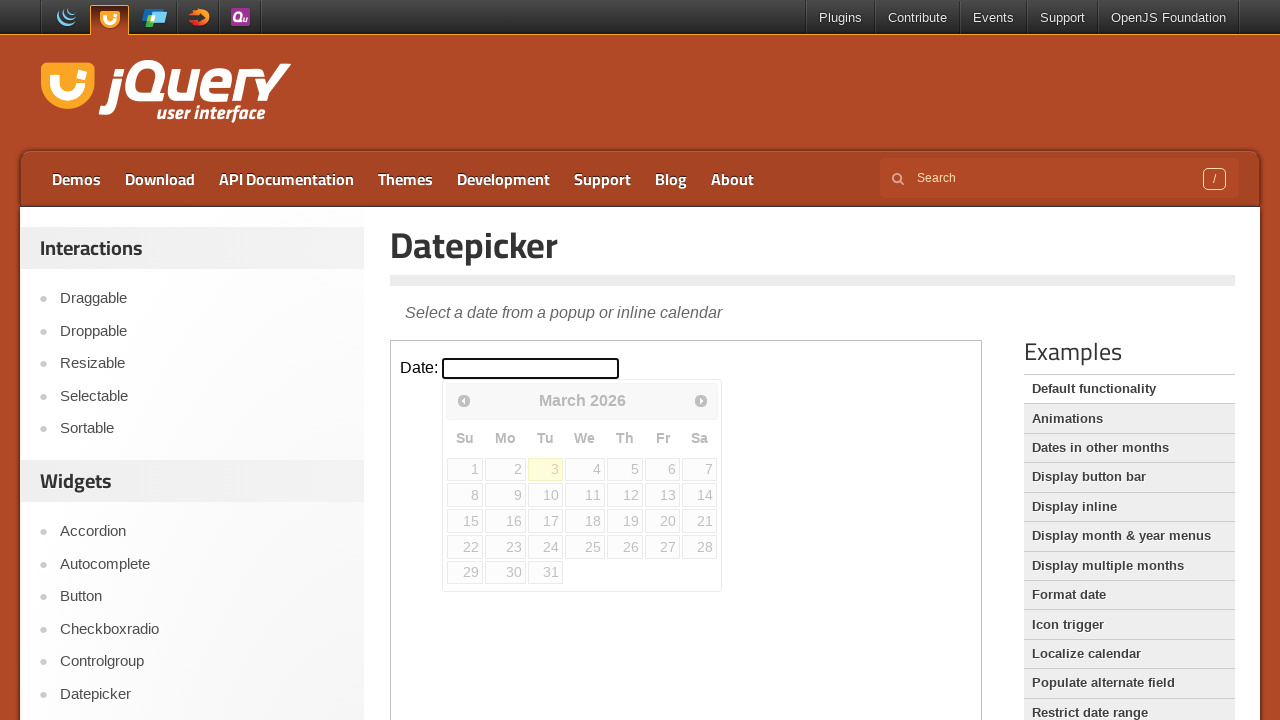

Retrieved current month from calendar
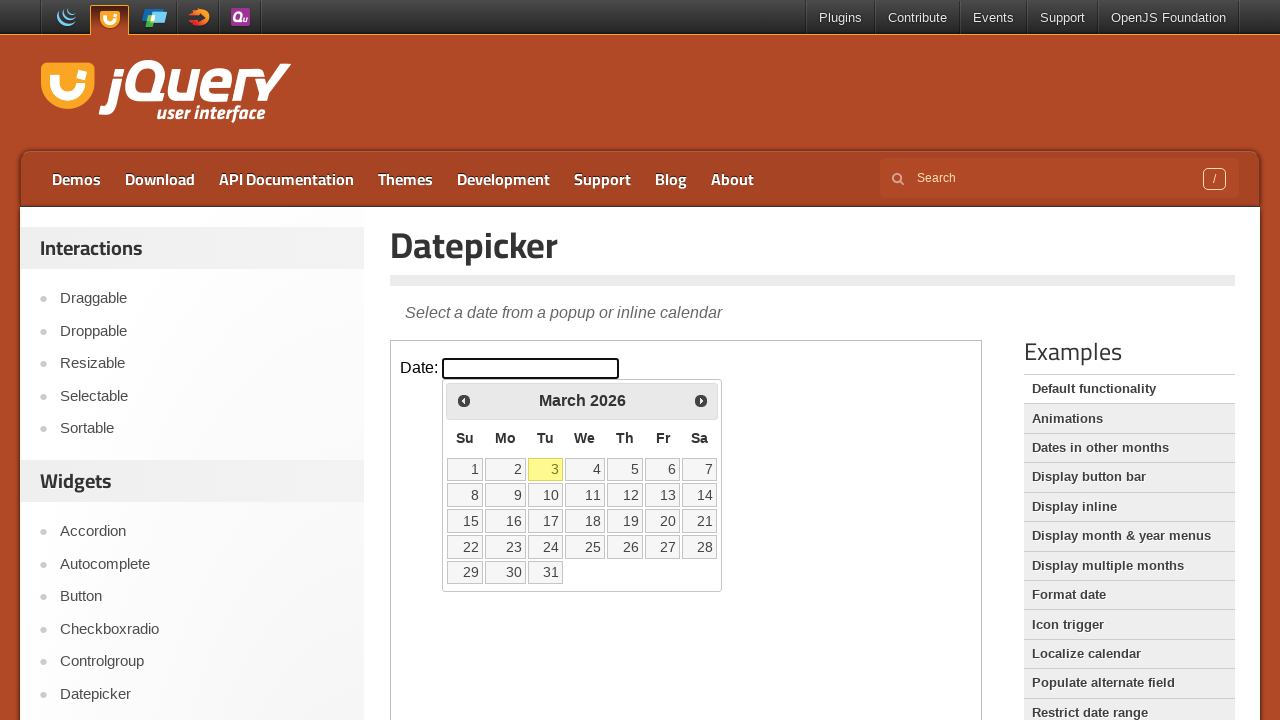

Retrieved current year from calendar
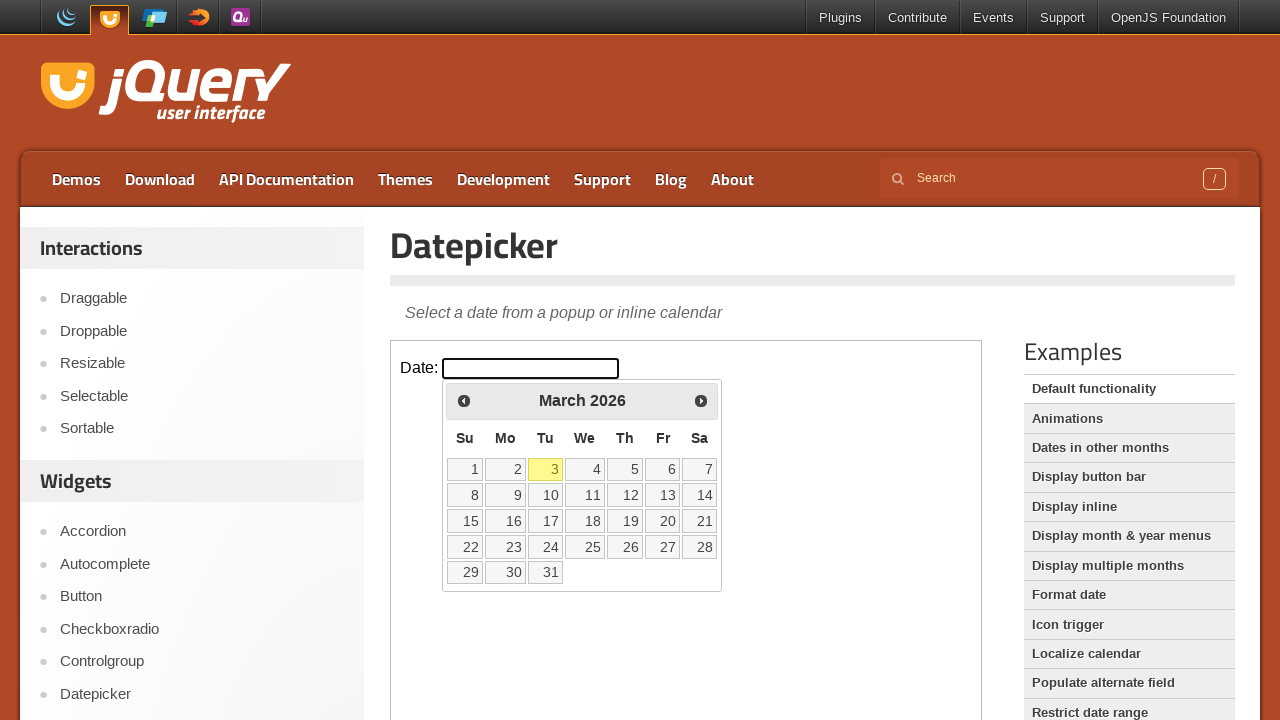

Clicked Next button to navigate forward (currently at March 2026) at (701, 400) on iframe.demo-frame >> internal:control=enter-frame >> text=Next
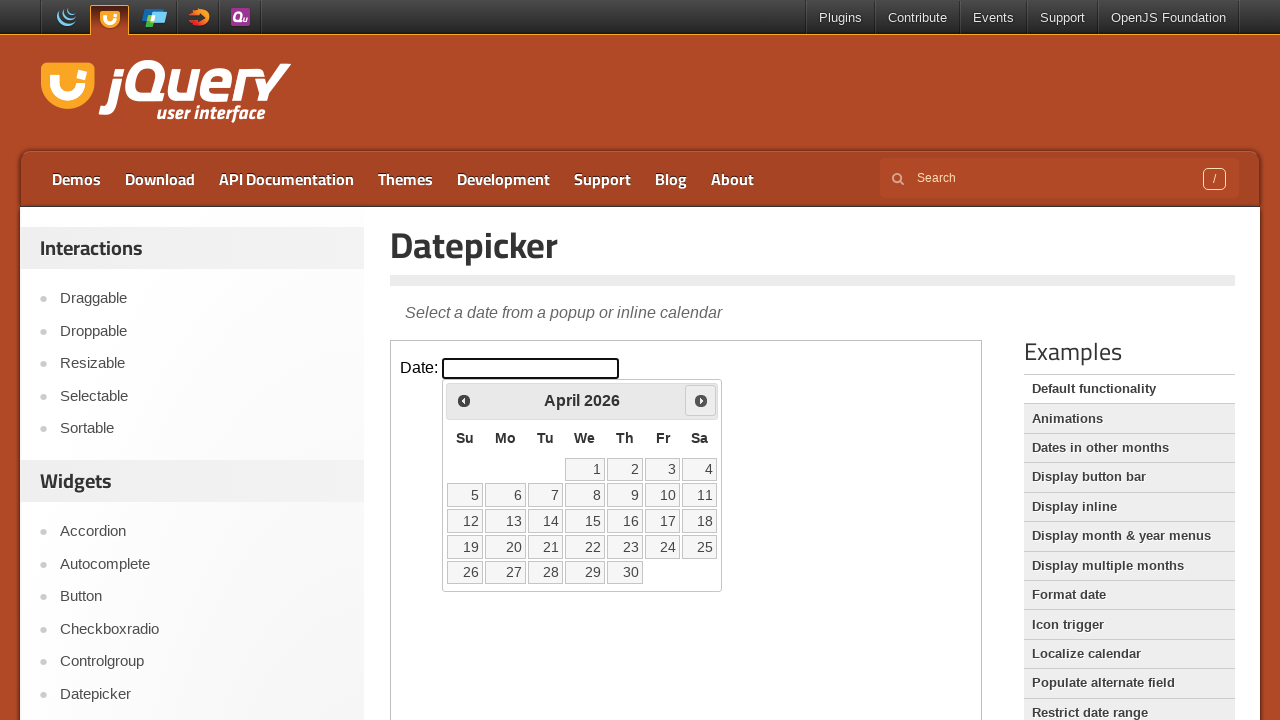

Waited for calendar to update
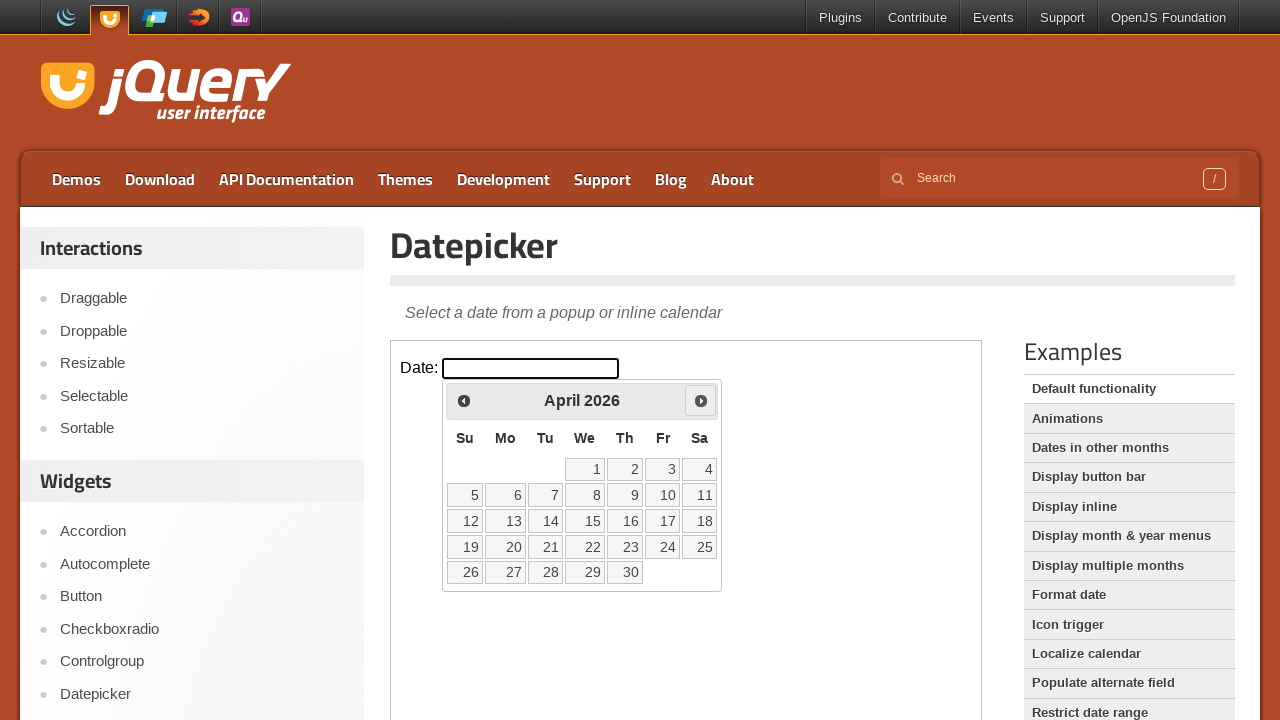

Retrieved current month from calendar
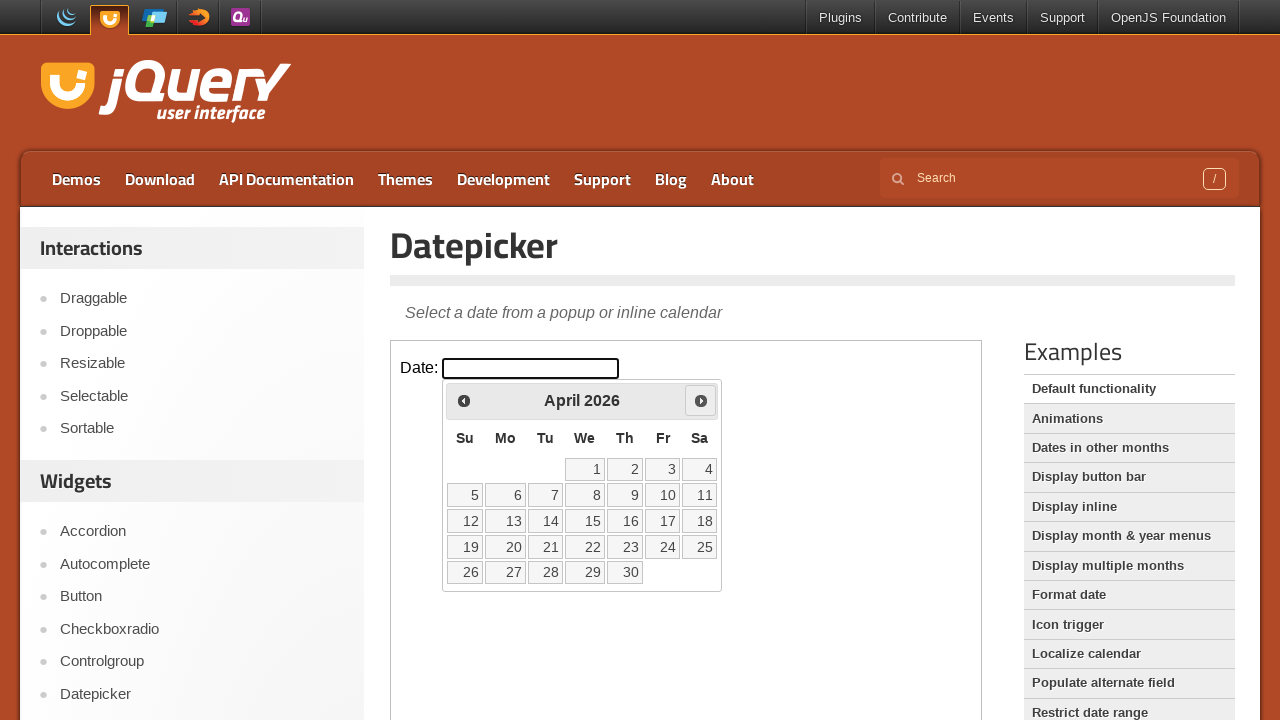

Retrieved current year from calendar
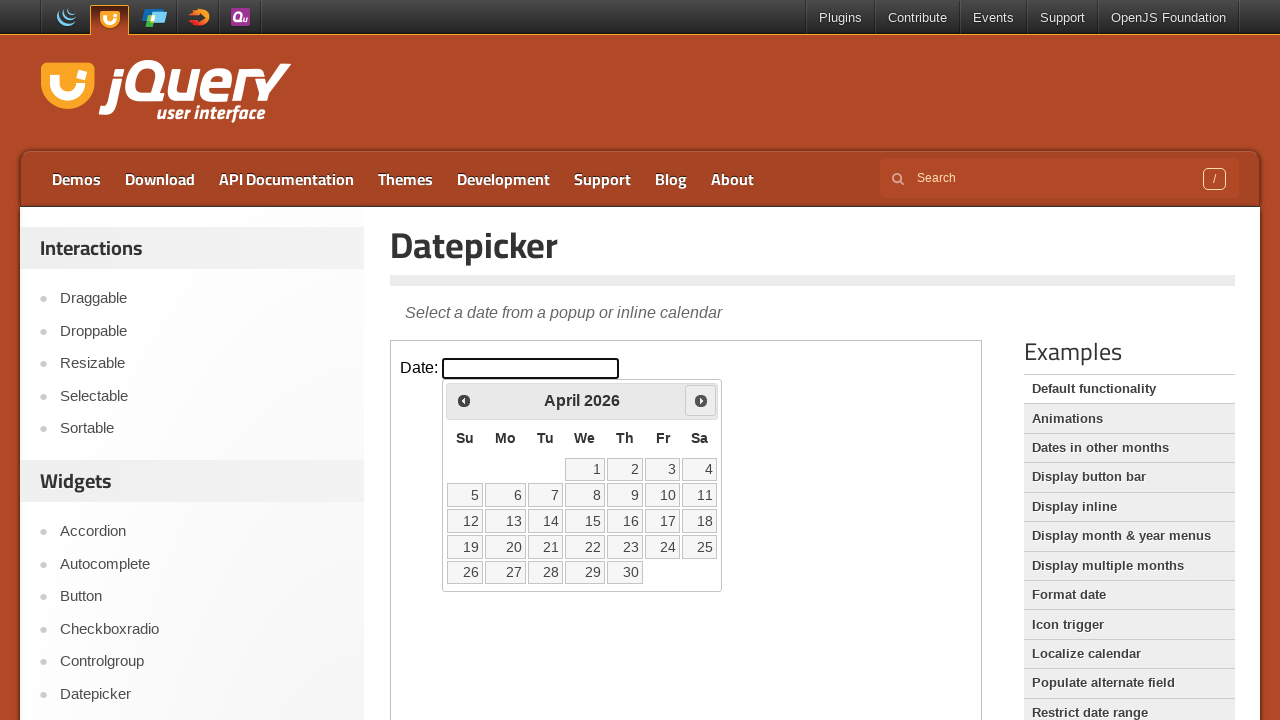

Clicked Next button to navigate forward (currently at April 2026) at (701, 400) on iframe.demo-frame >> internal:control=enter-frame >> text=Next
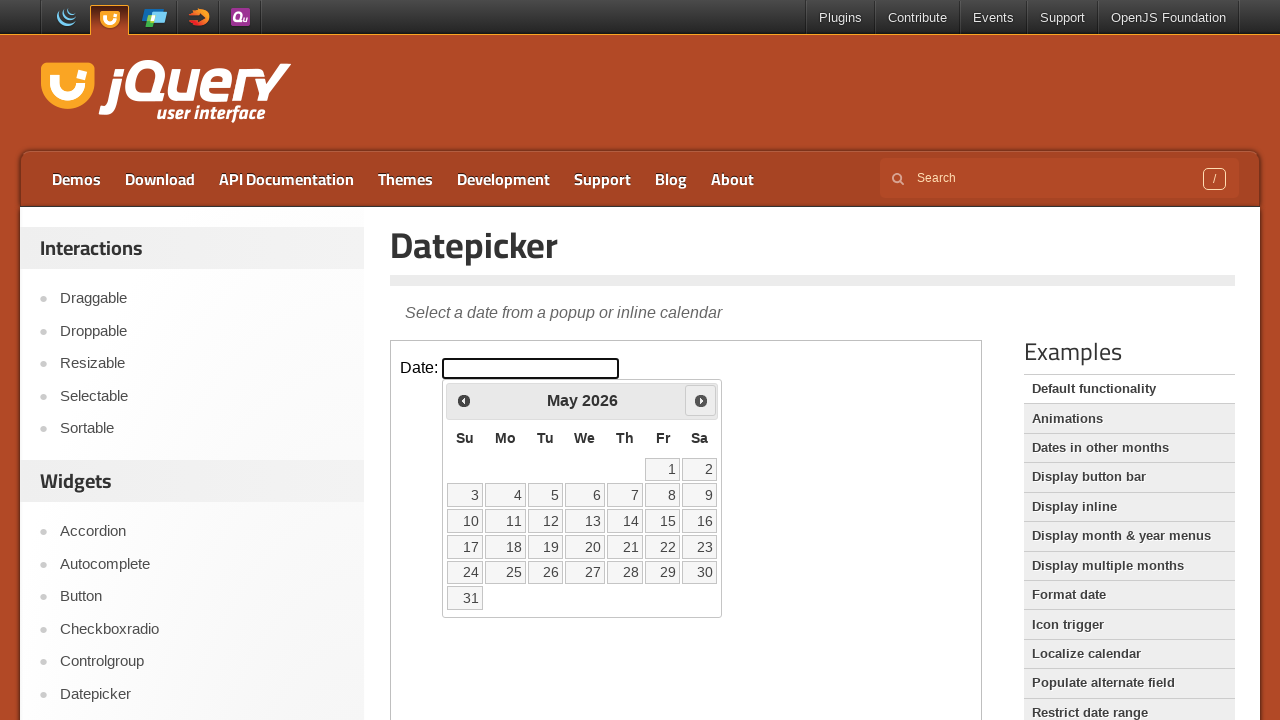

Waited for calendar to update
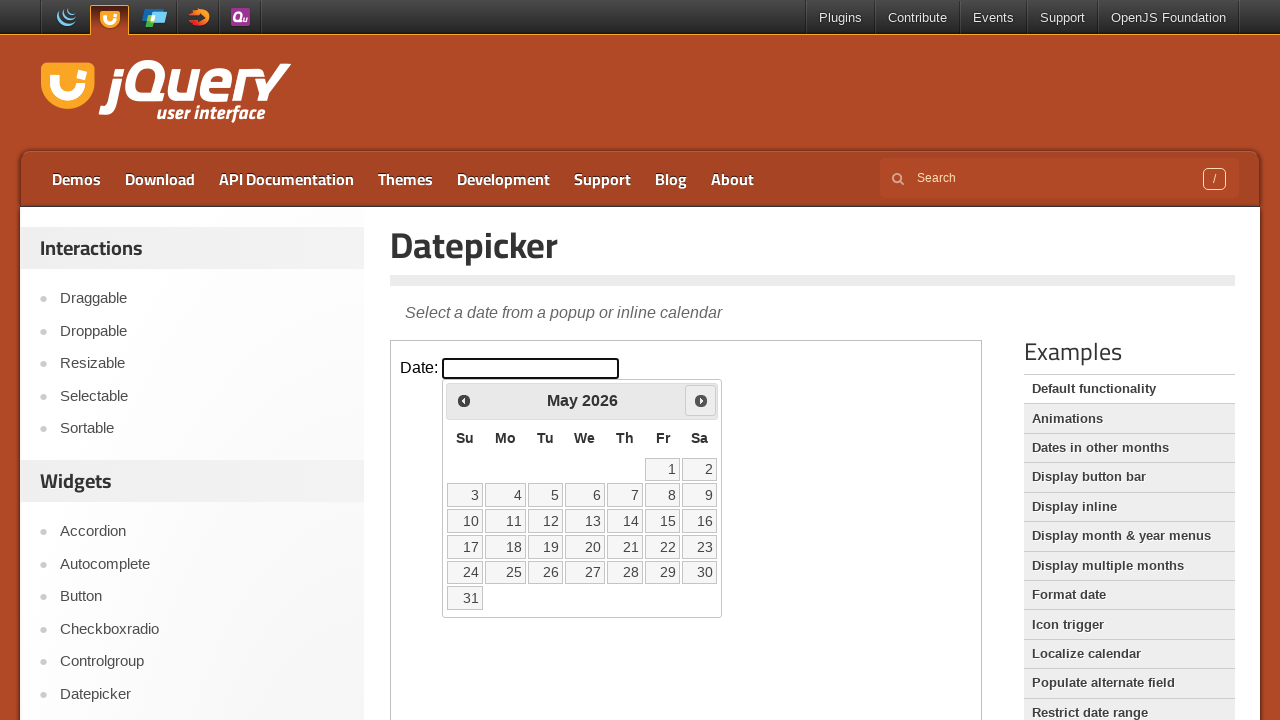

Retrieved current month from calendar
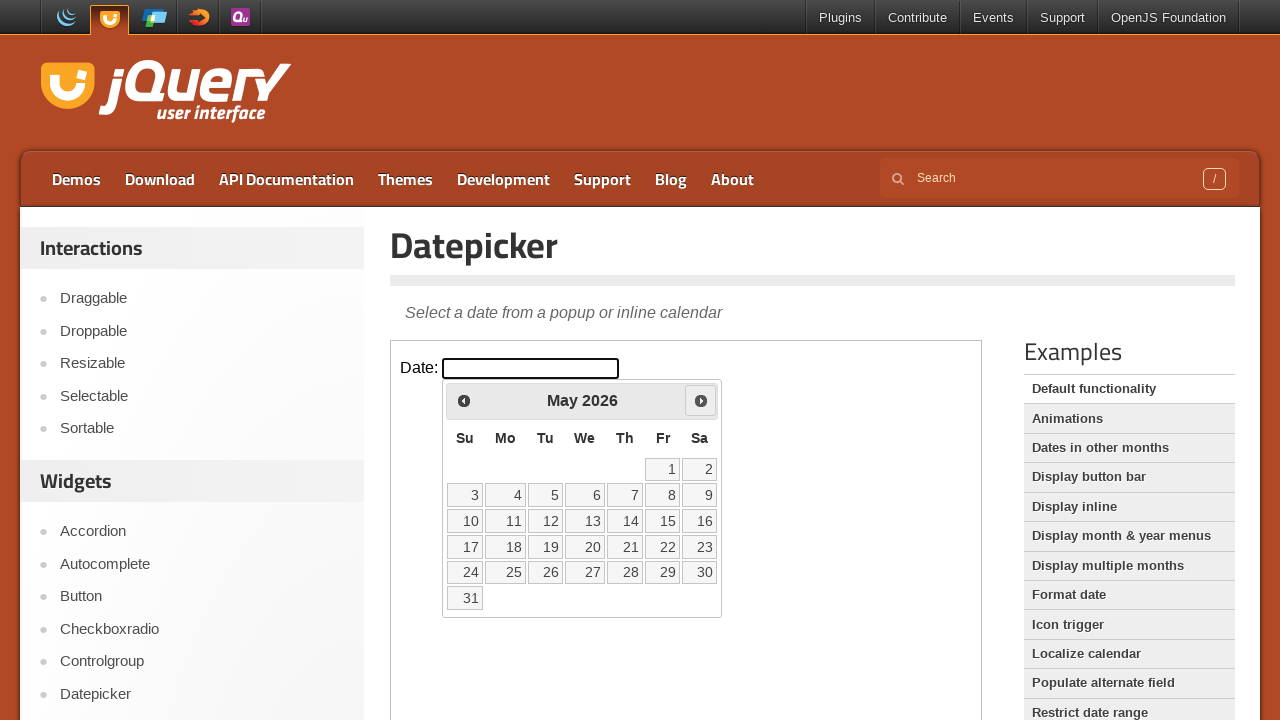

Retrieved current year from calendar
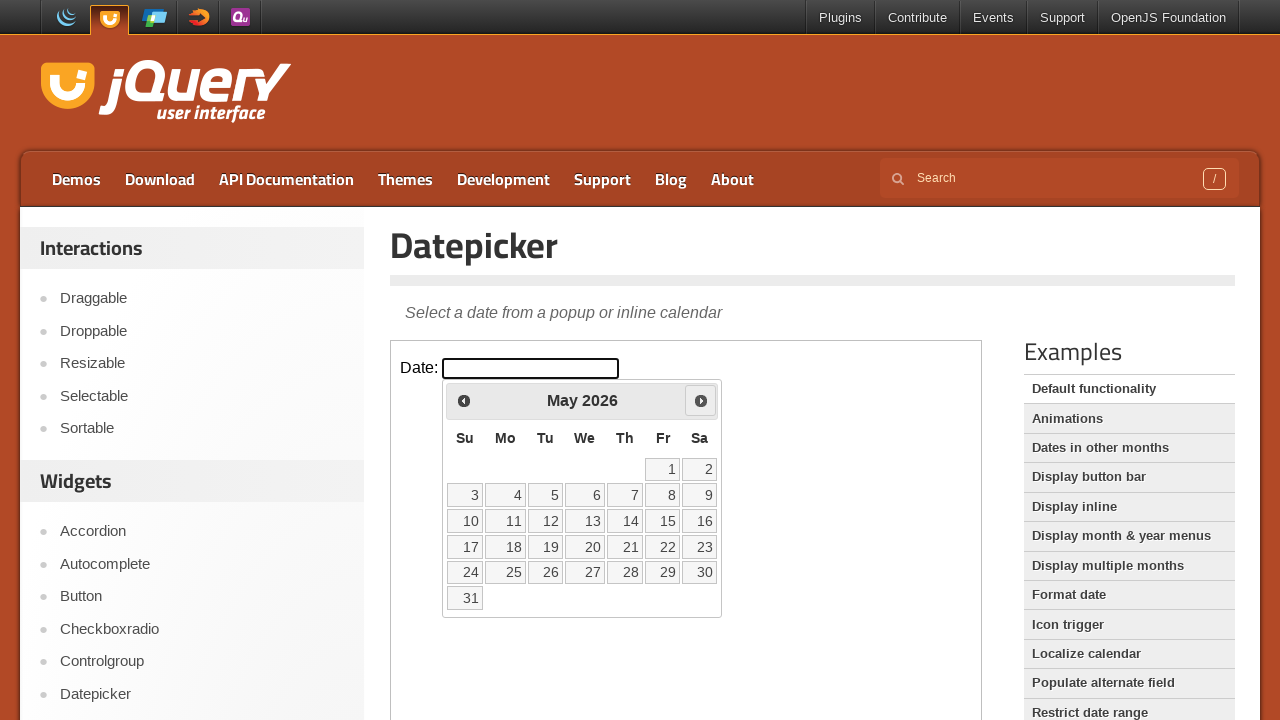

Clicked Next button to navigate forward (currently at May 2026) at (701, 400) on iframe.demo-frame >> internal:control=enter-frame >> text=Next
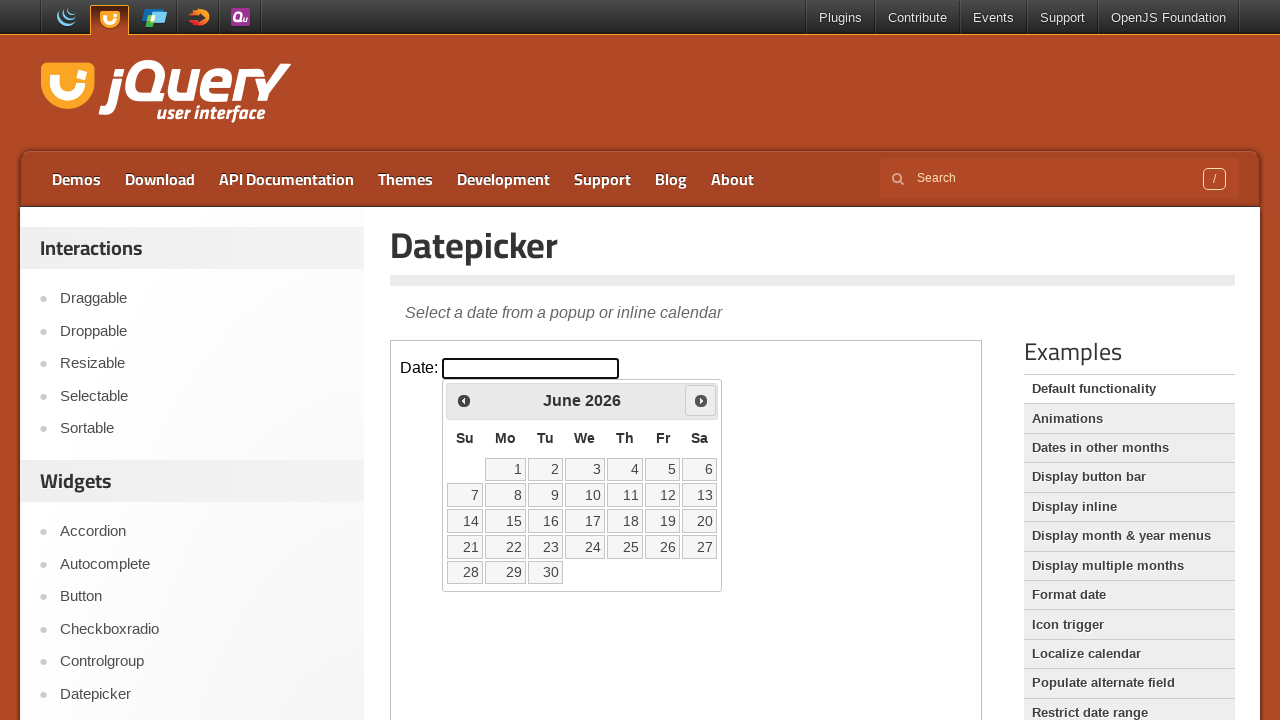

Waited for calendar to update
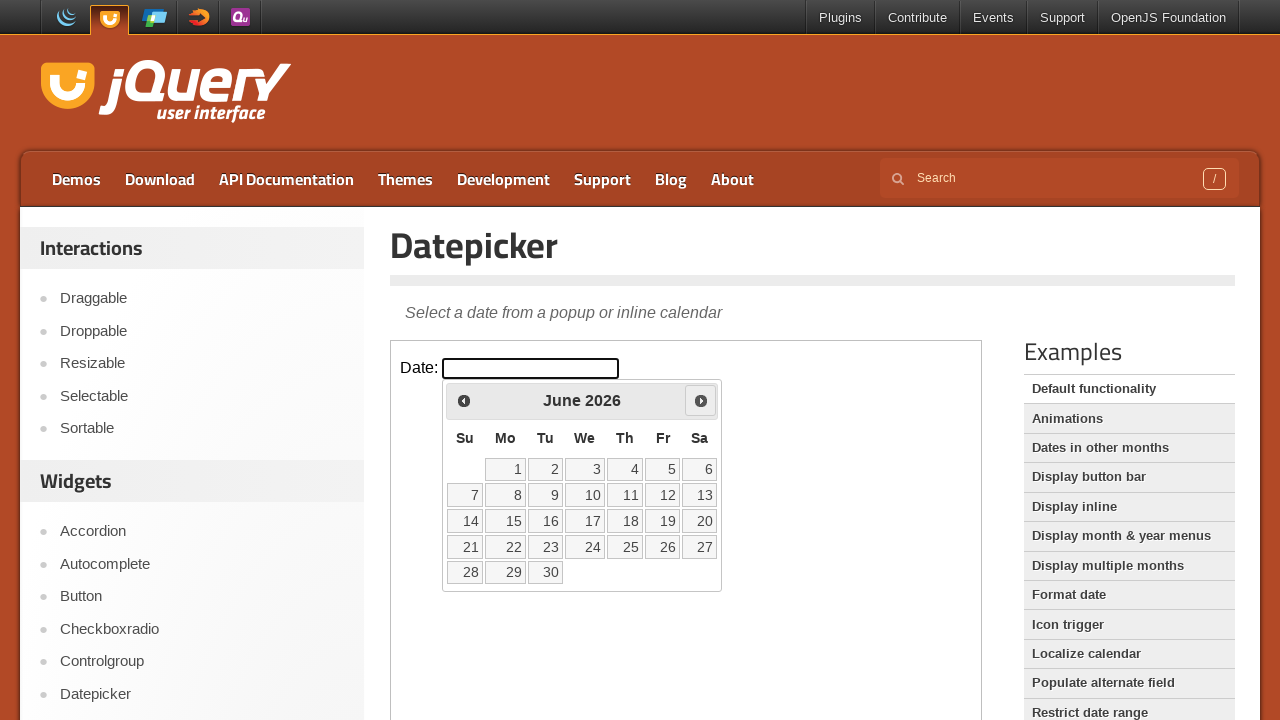

Retrieved current month from calendar
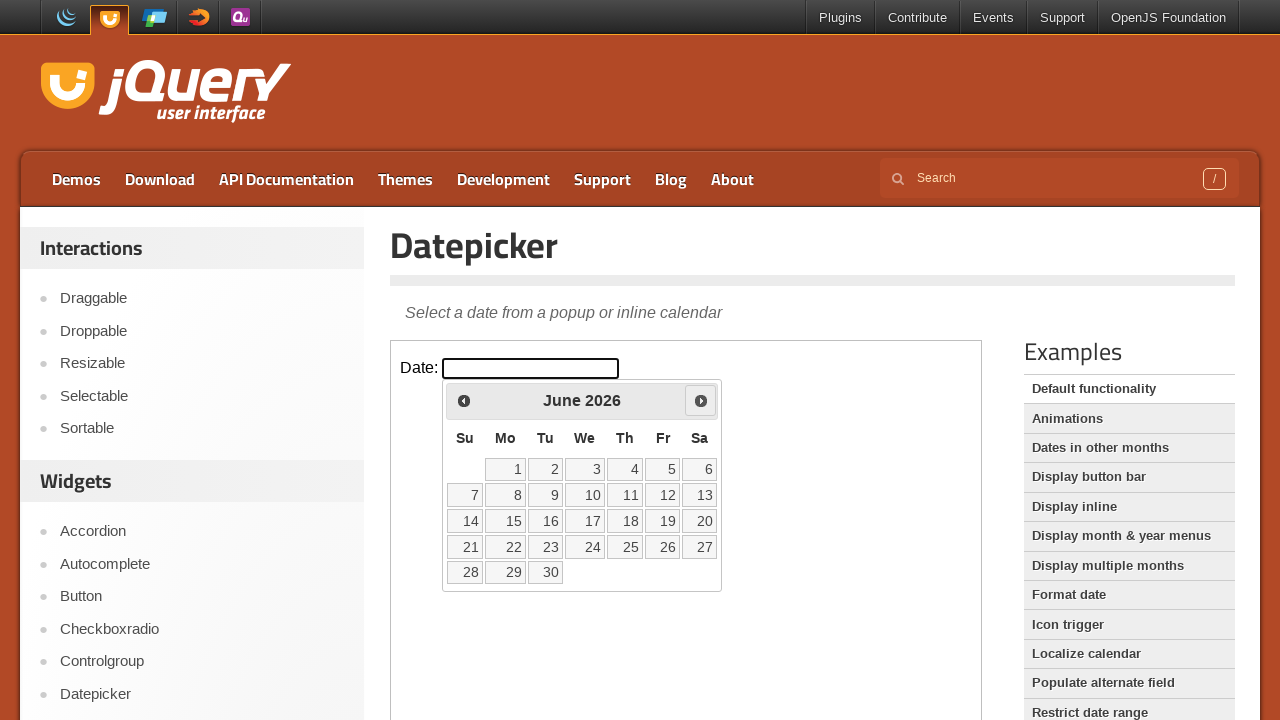

Retrieved current year from calendar
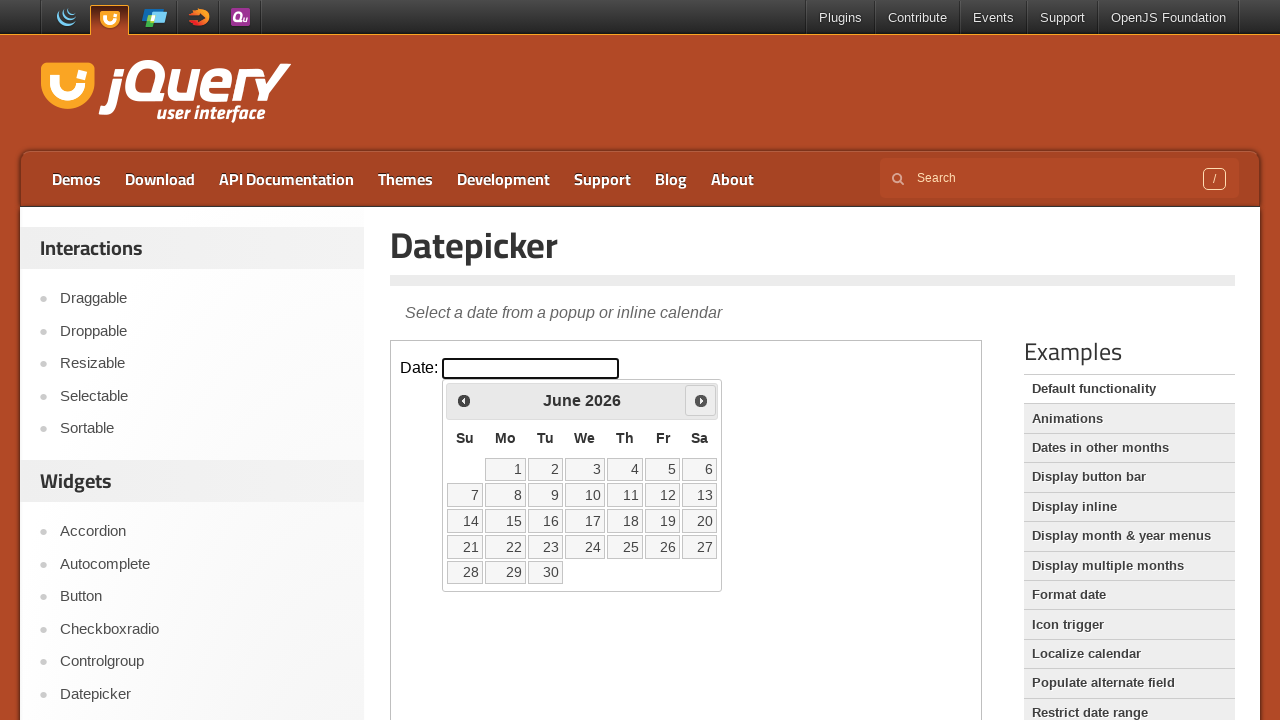

Clicked Next button to navigate forward (currently at June 2026) at (701, 400) on iframe.demo-frame >> internal:control=enter-frame >> text=Next
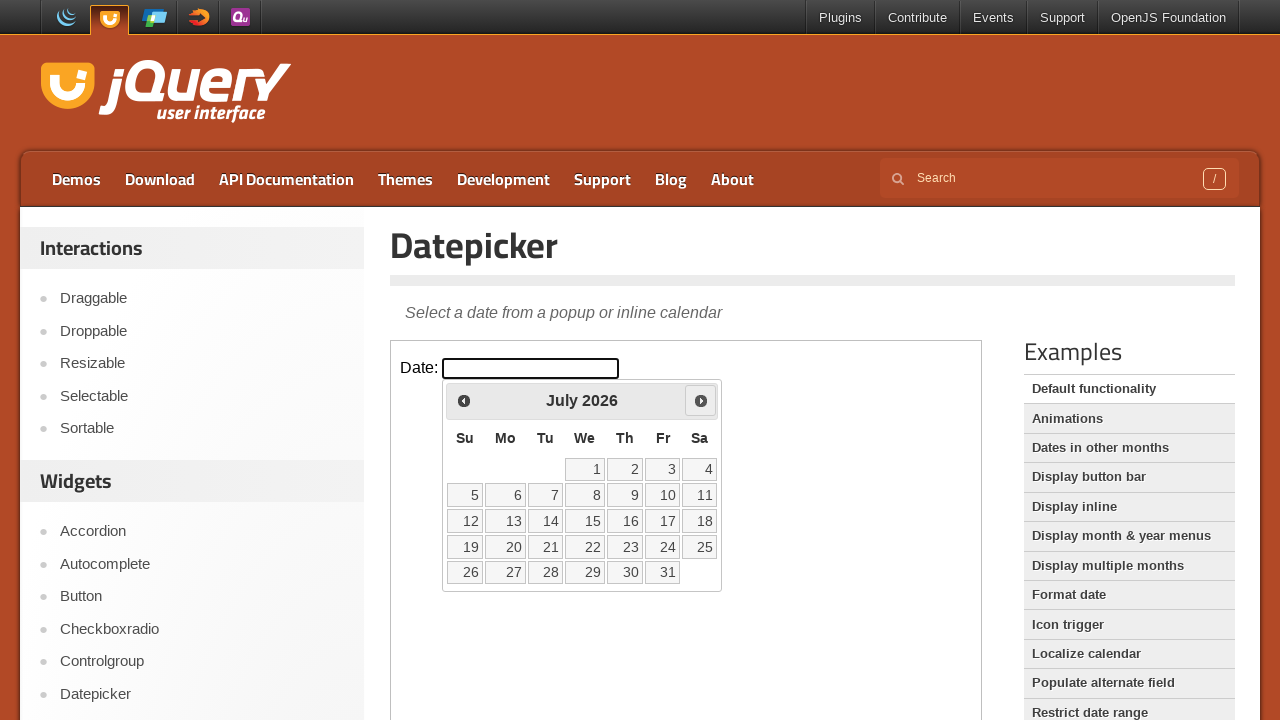

Waited for calendar to update
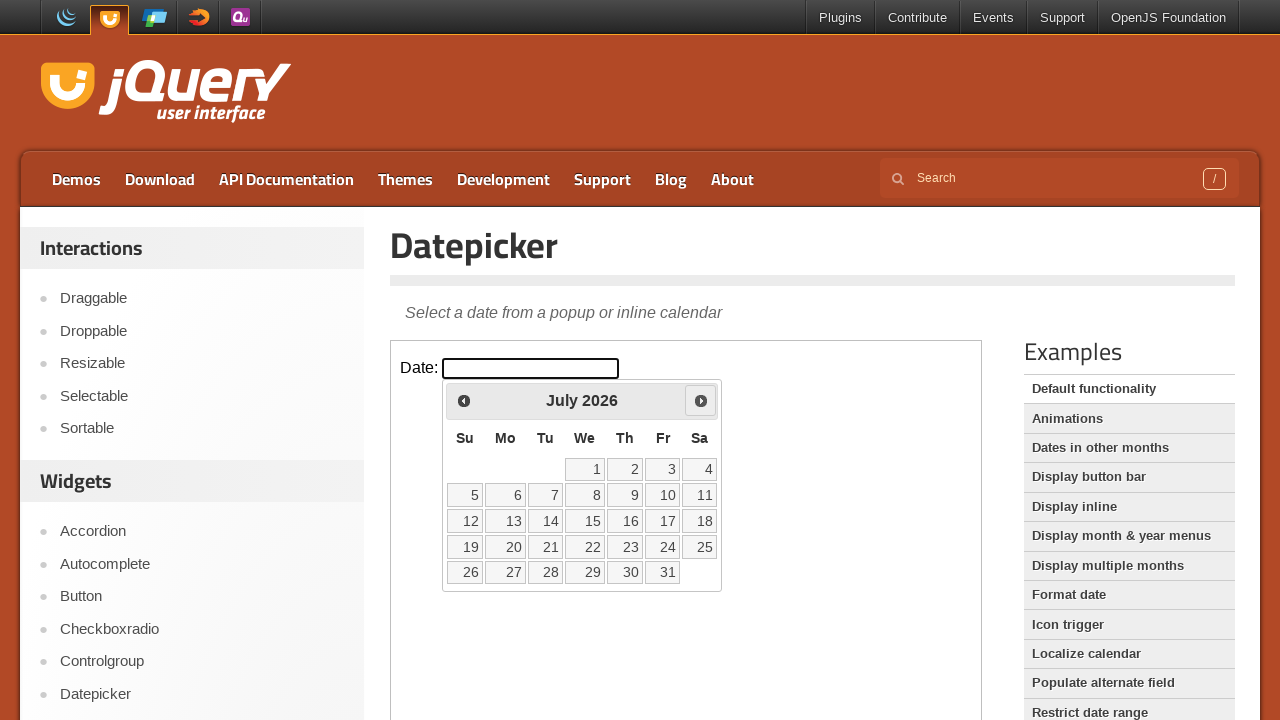

Retrieved current month from calendar
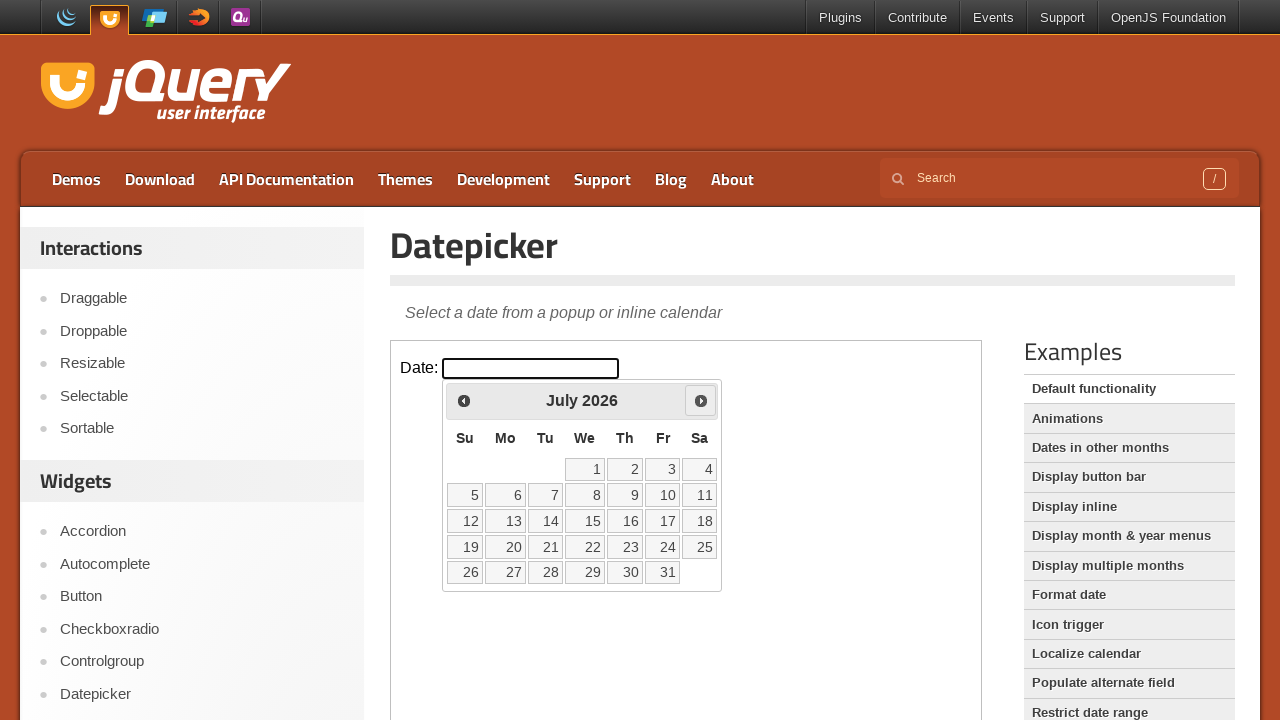

Retrieved current year from calendar
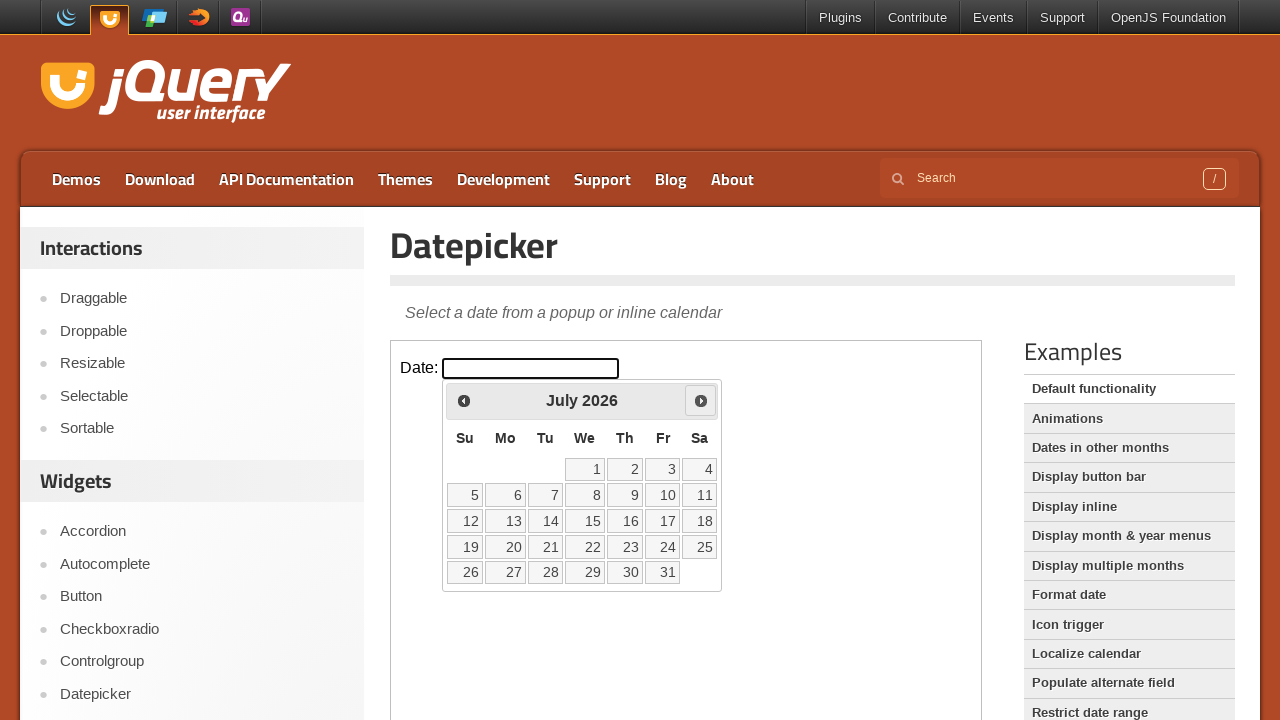

Clicked Next button to navigate forward (currently at July 2026) at (701, 400) on iframe.demo-frame >> internal:control=enter-frame >> text=Next
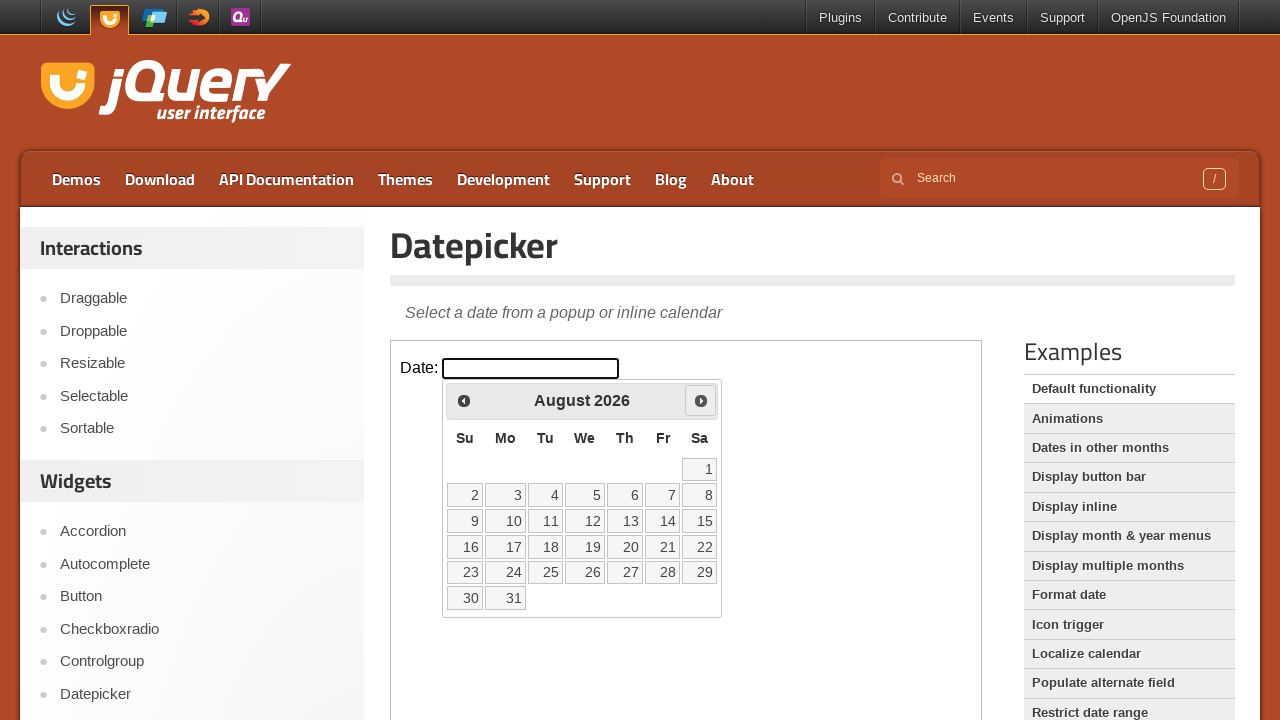

Waited for calendar to update
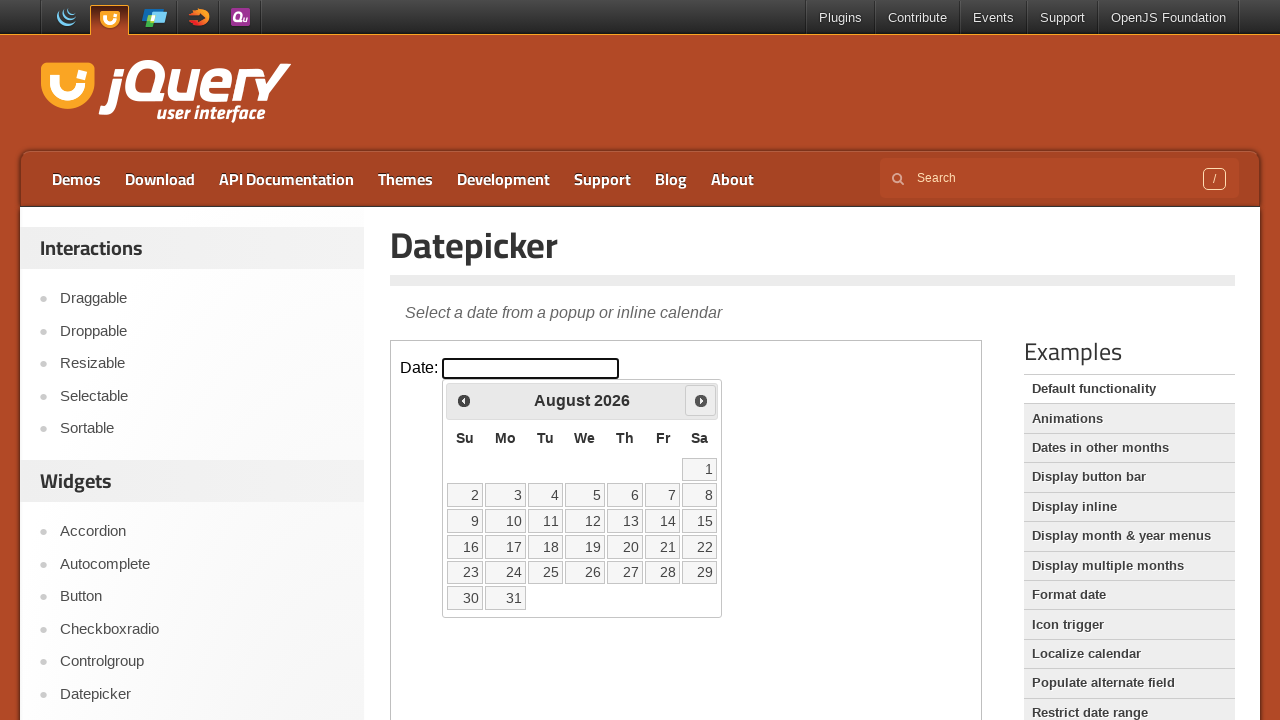

Retrieved current month from calendar
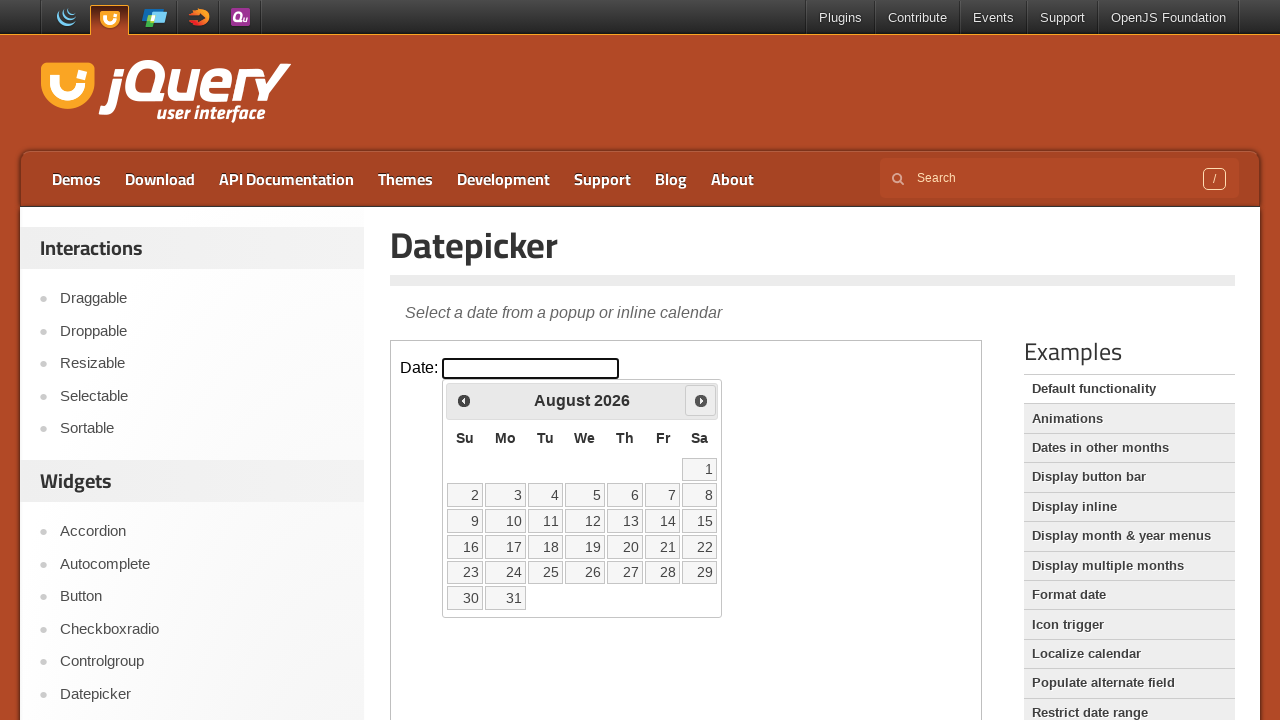

Retrieved current year from calendar
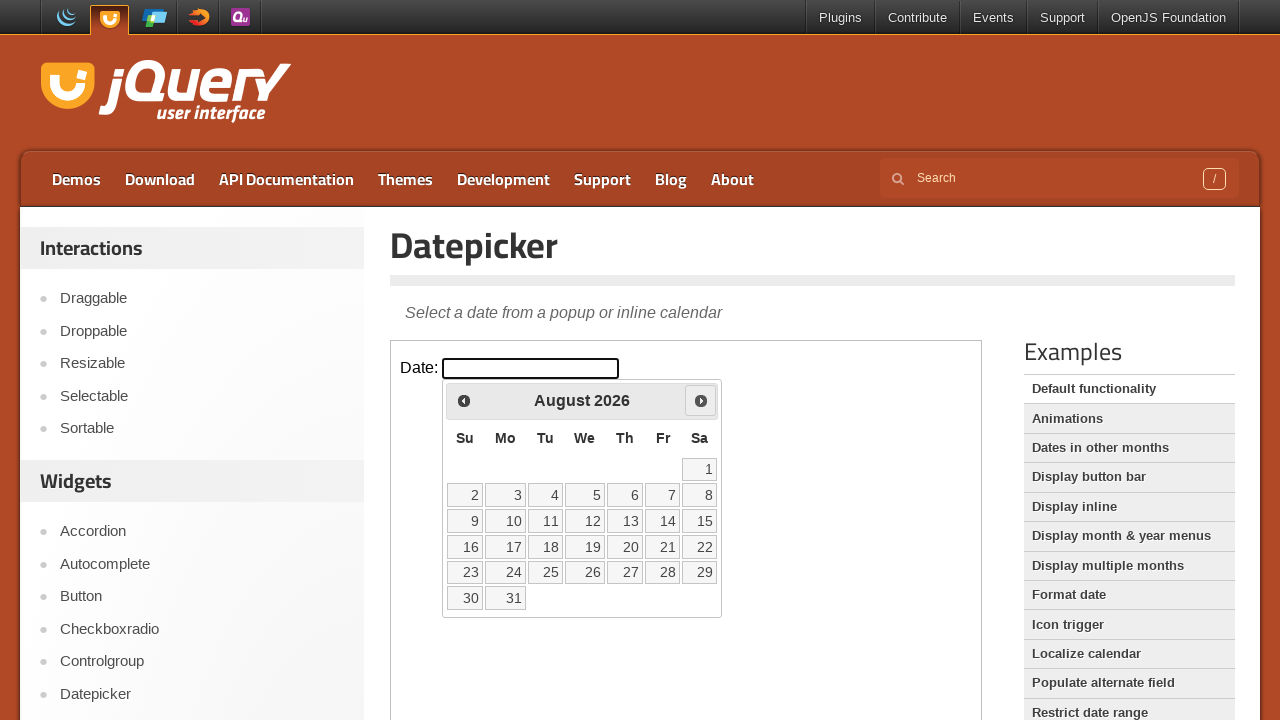

Clicked Next button to navigate forward (currently at August 2026) at (701, 400) on iframe.demo-frame >> internal:control=enter-frame >> text=Next
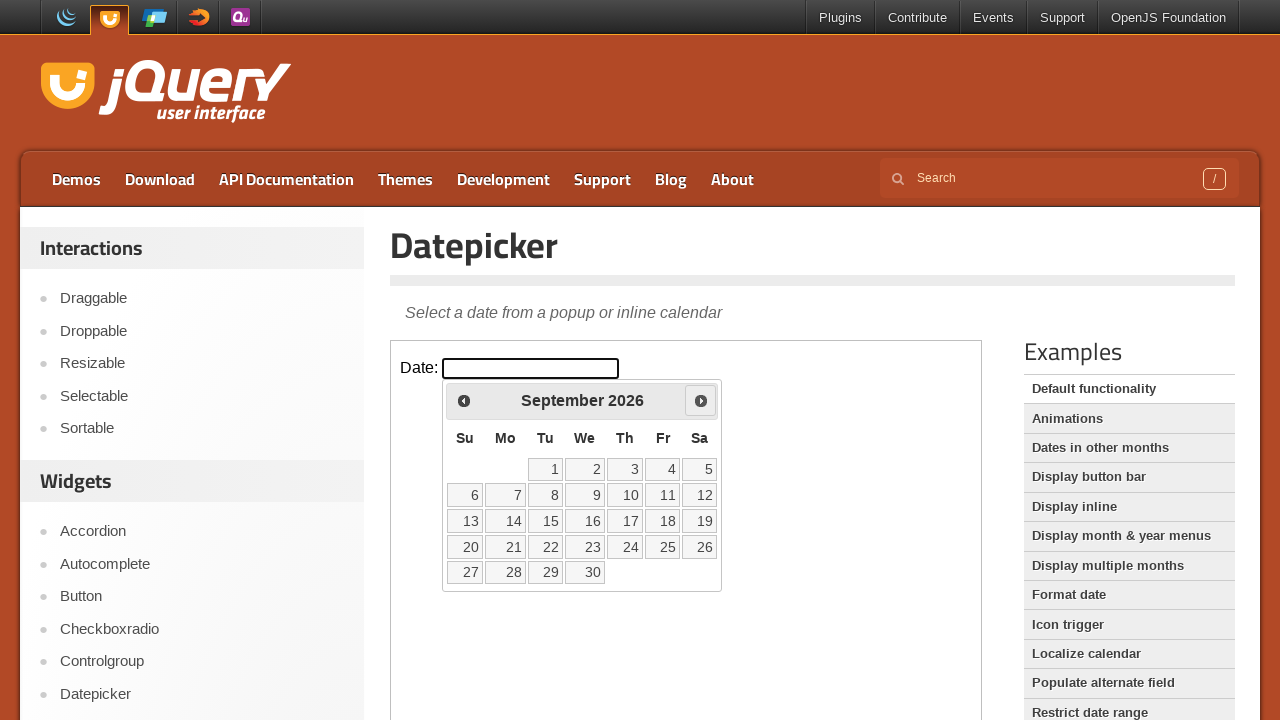

Waited for calendar to update
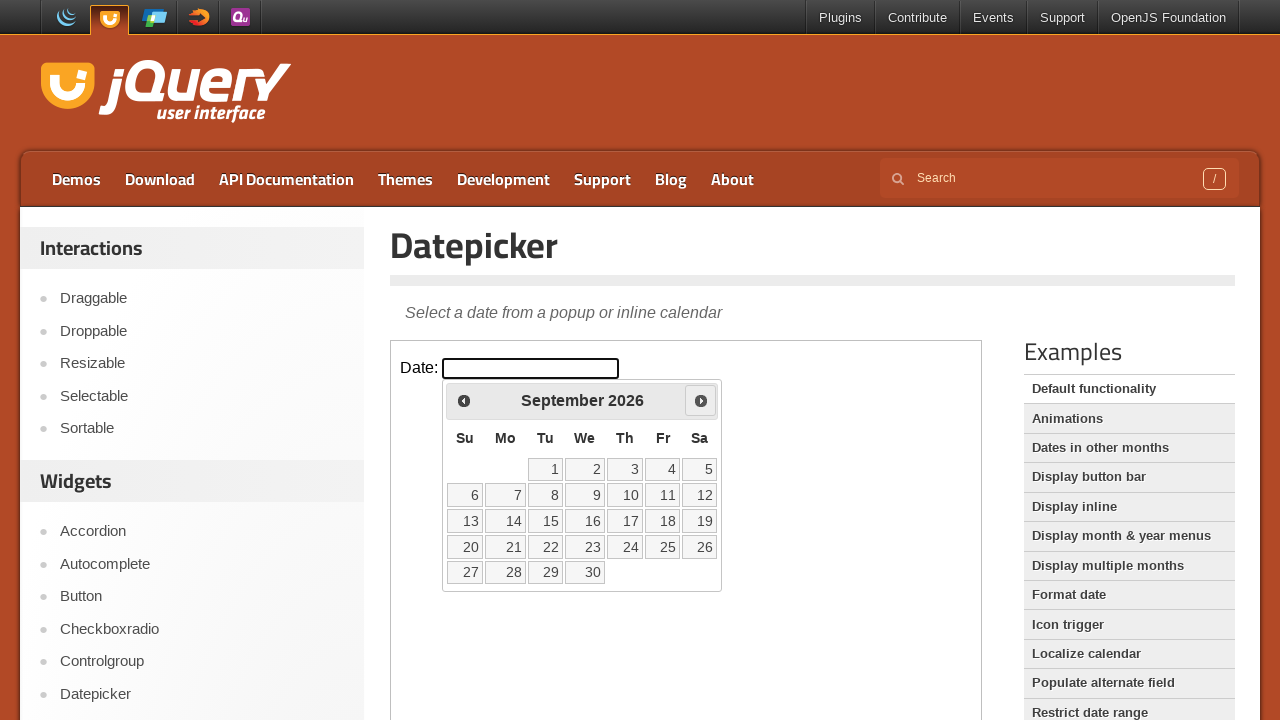

Retrieved current month from calendar
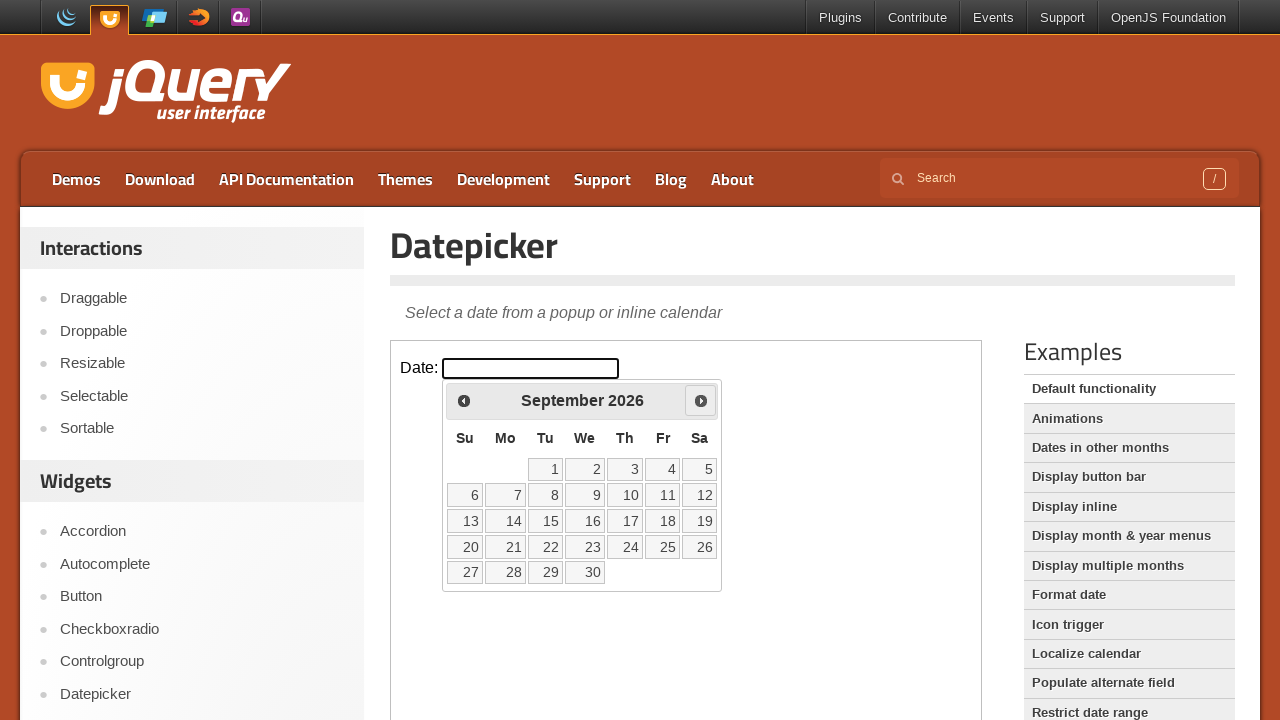

Retrieved current year from calendar
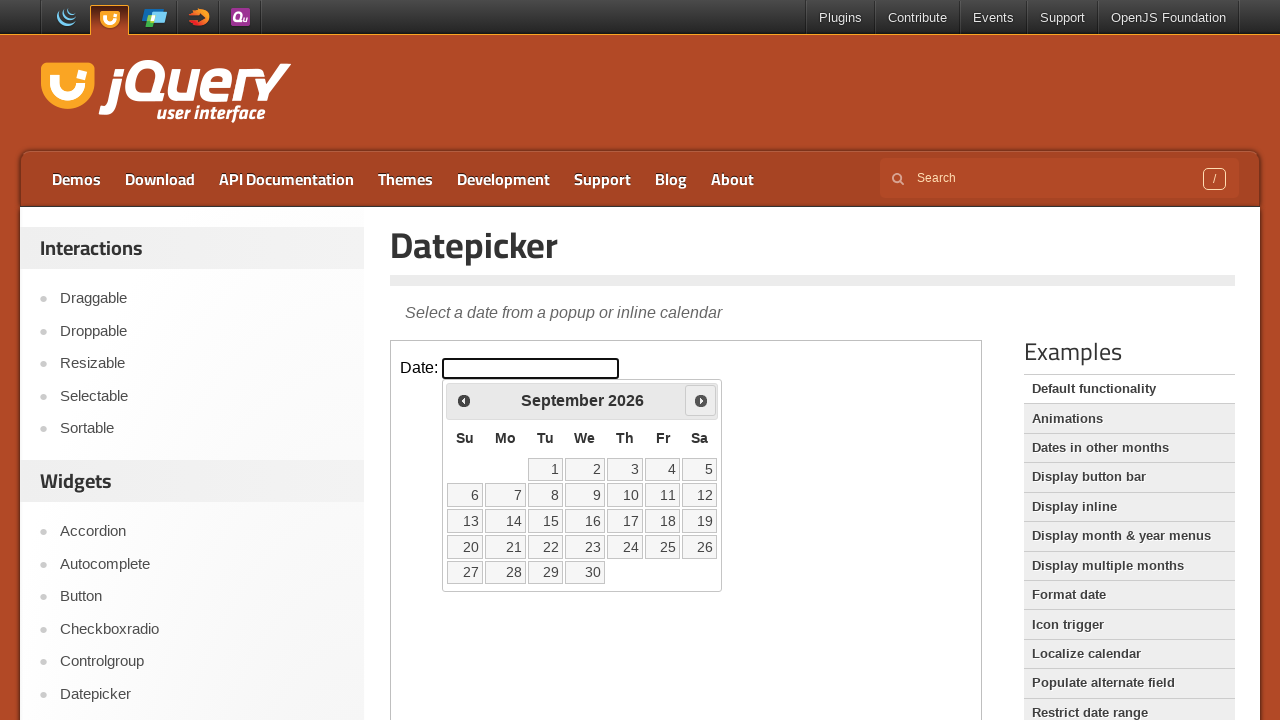

Clicked Next button to navigate forward (currently at September 2026) at (701, 400) on iframe.demo-frame >> internal:control=enter-frame >> text=Next
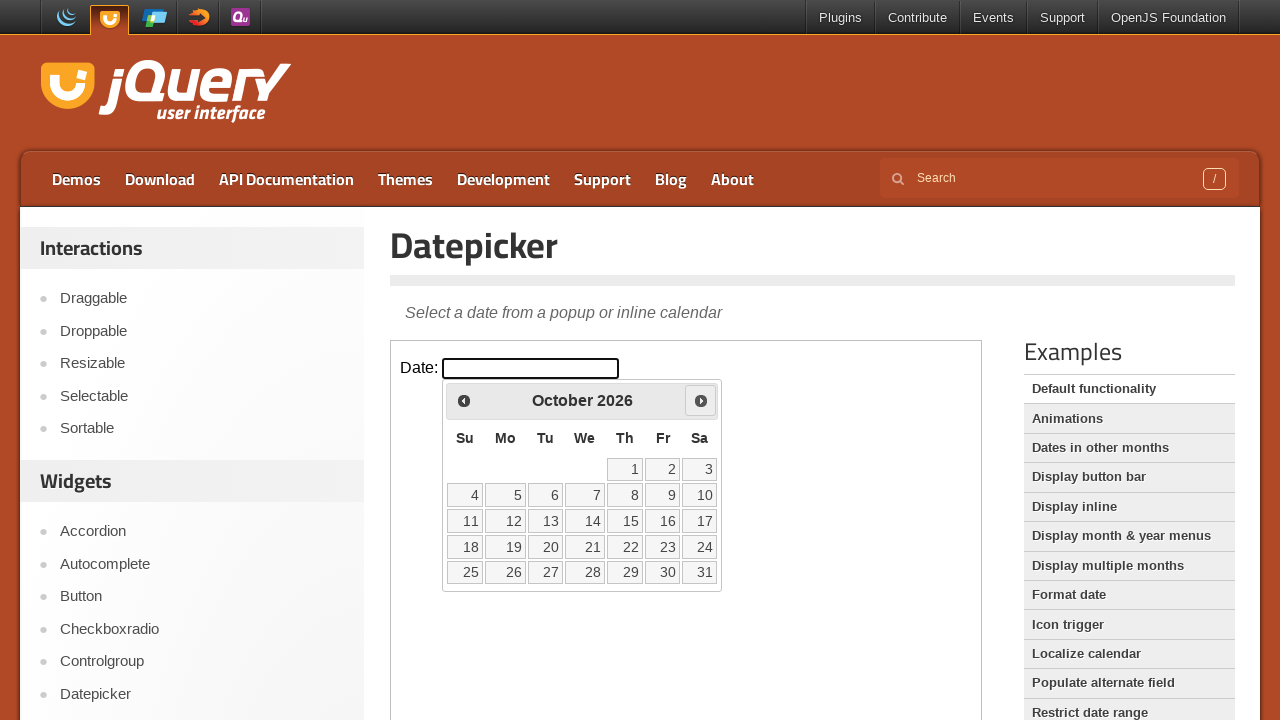

Waited for calendar to update
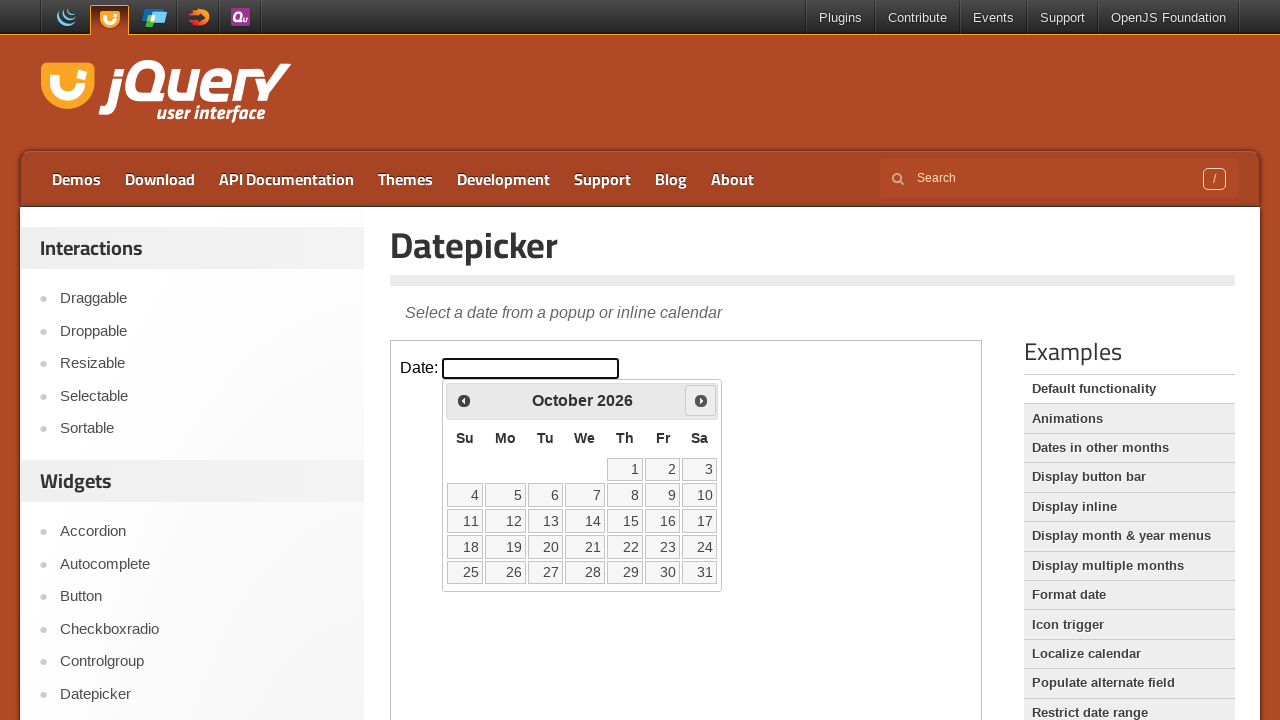

Retrieved current month from calendar
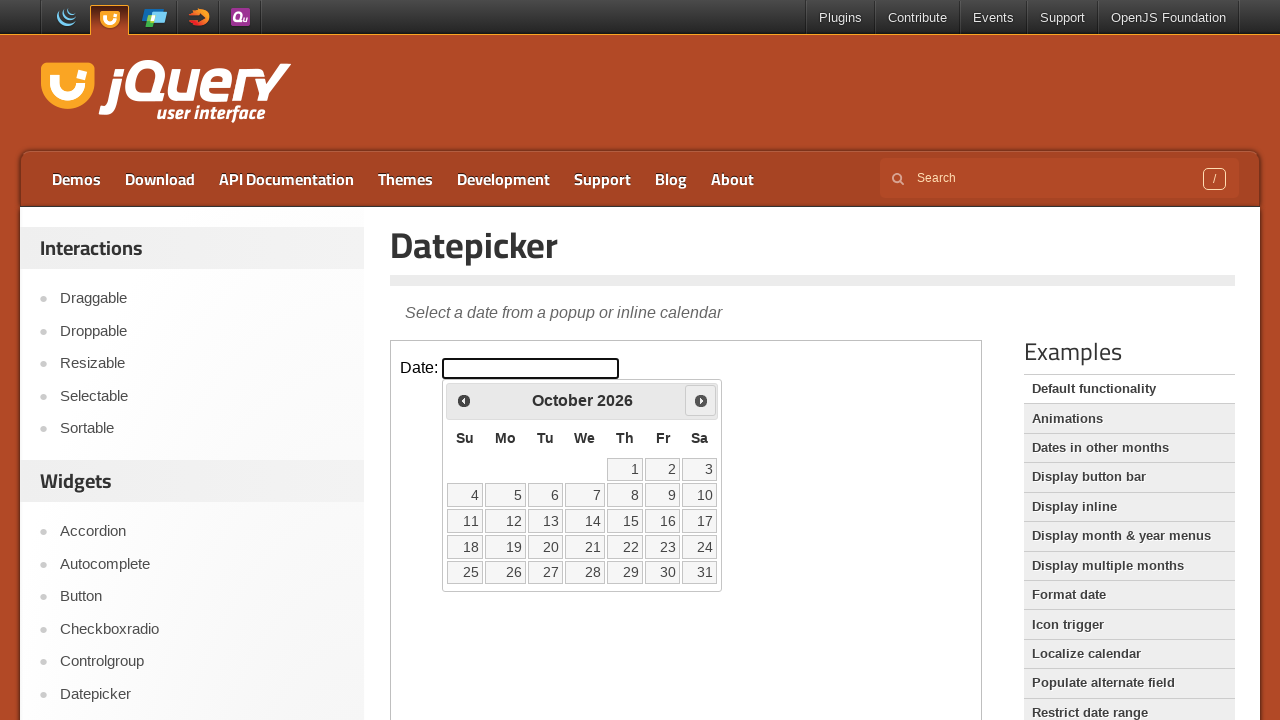

Retrieved current year from calendar
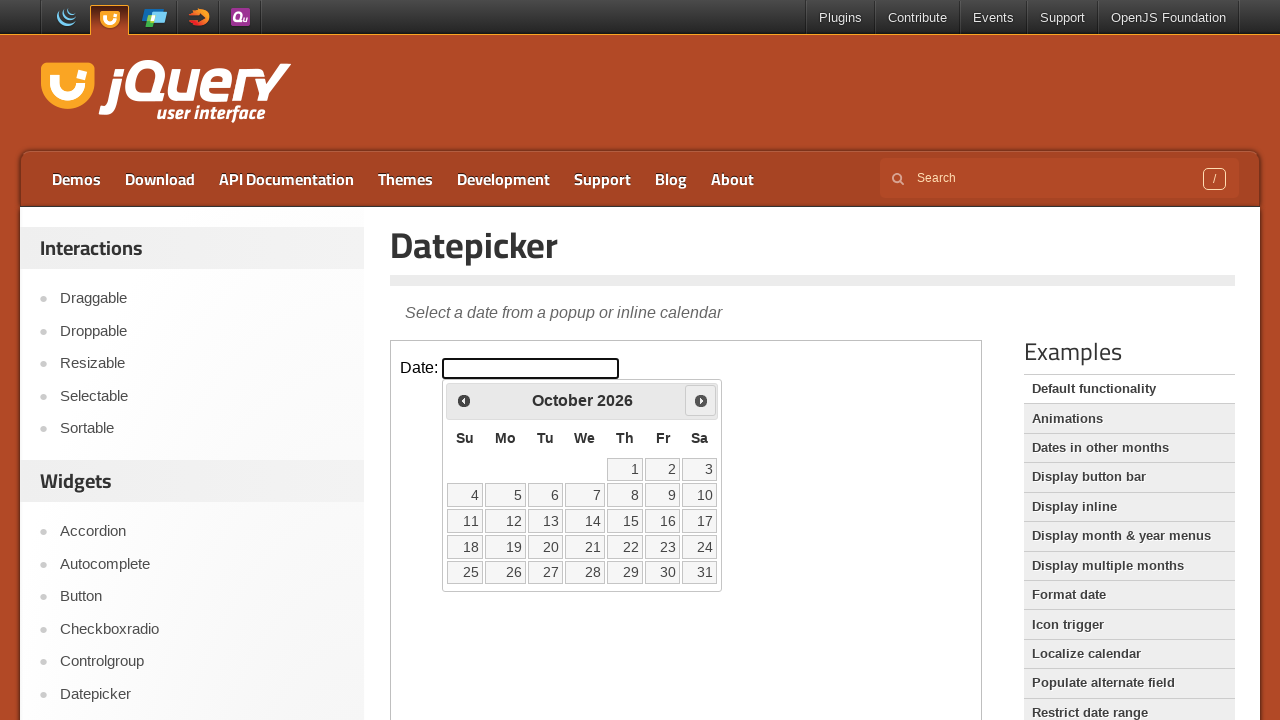

Clicked Next button to navigate forward (currently at October 2026) at (701, 400) on iframe.demo-frame >> internal:control=enter-frame >> text=Next
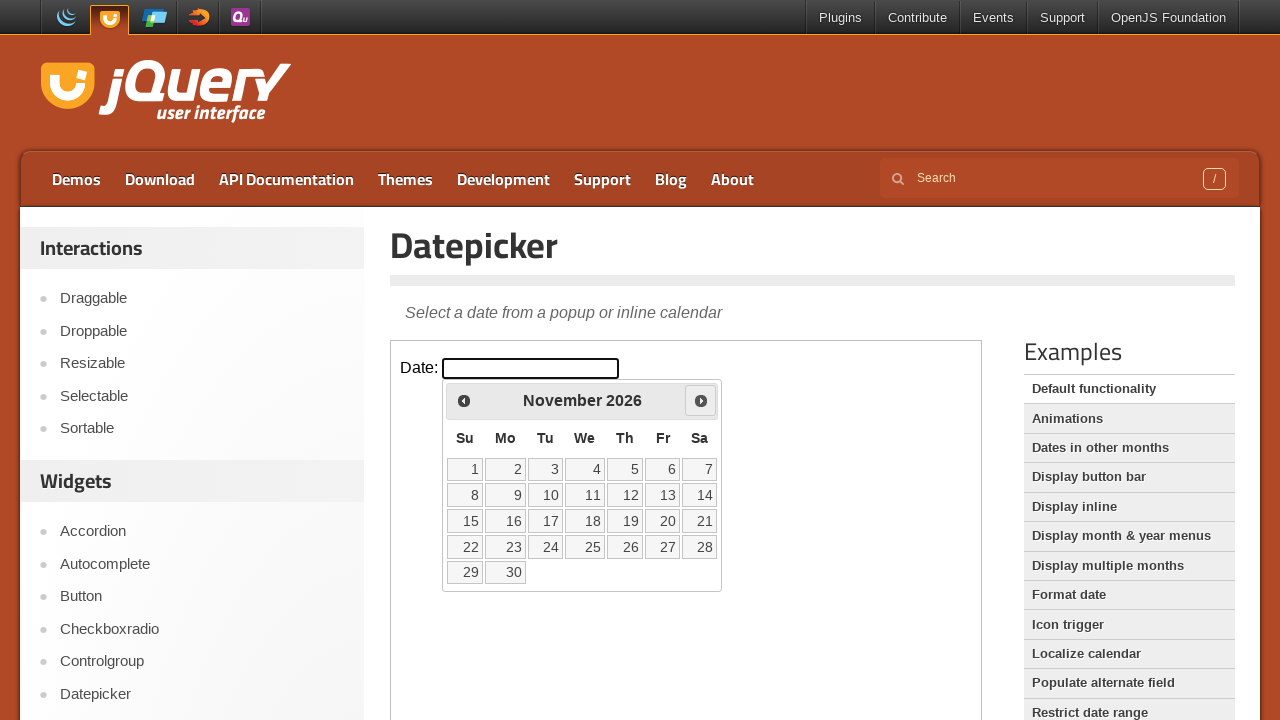

Waited for calendar to update
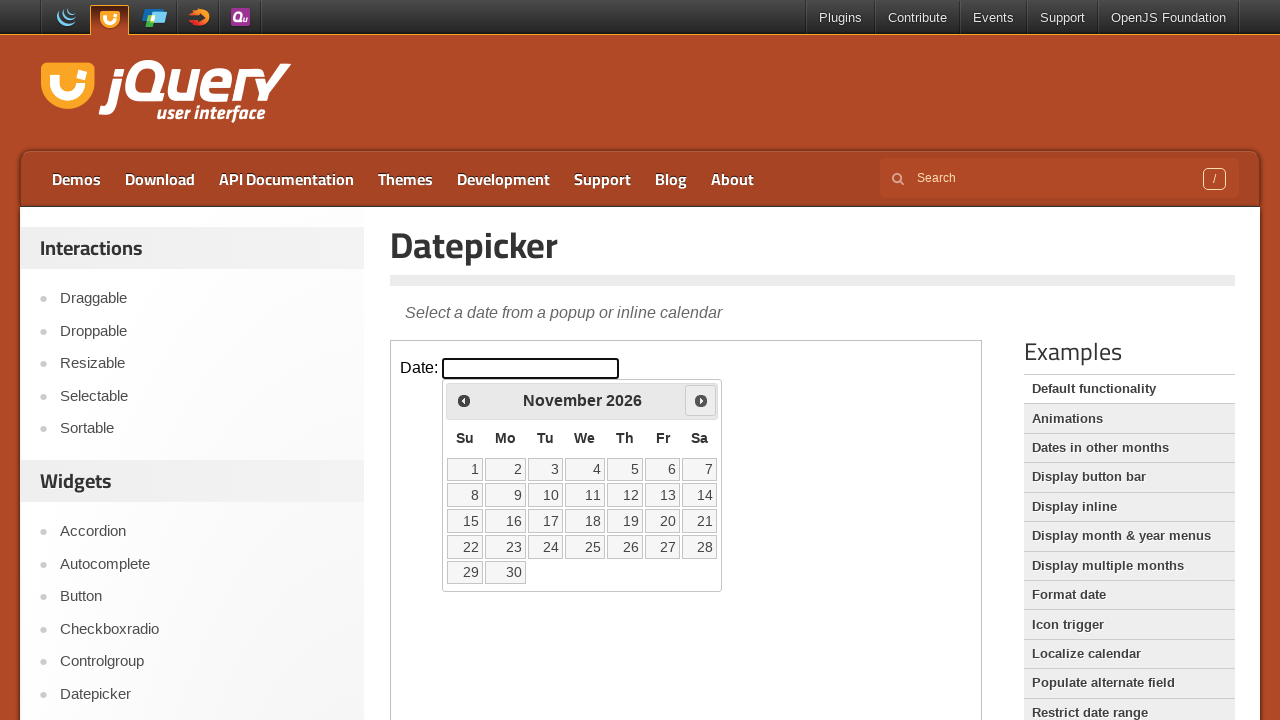

Retrieved current month from calendar
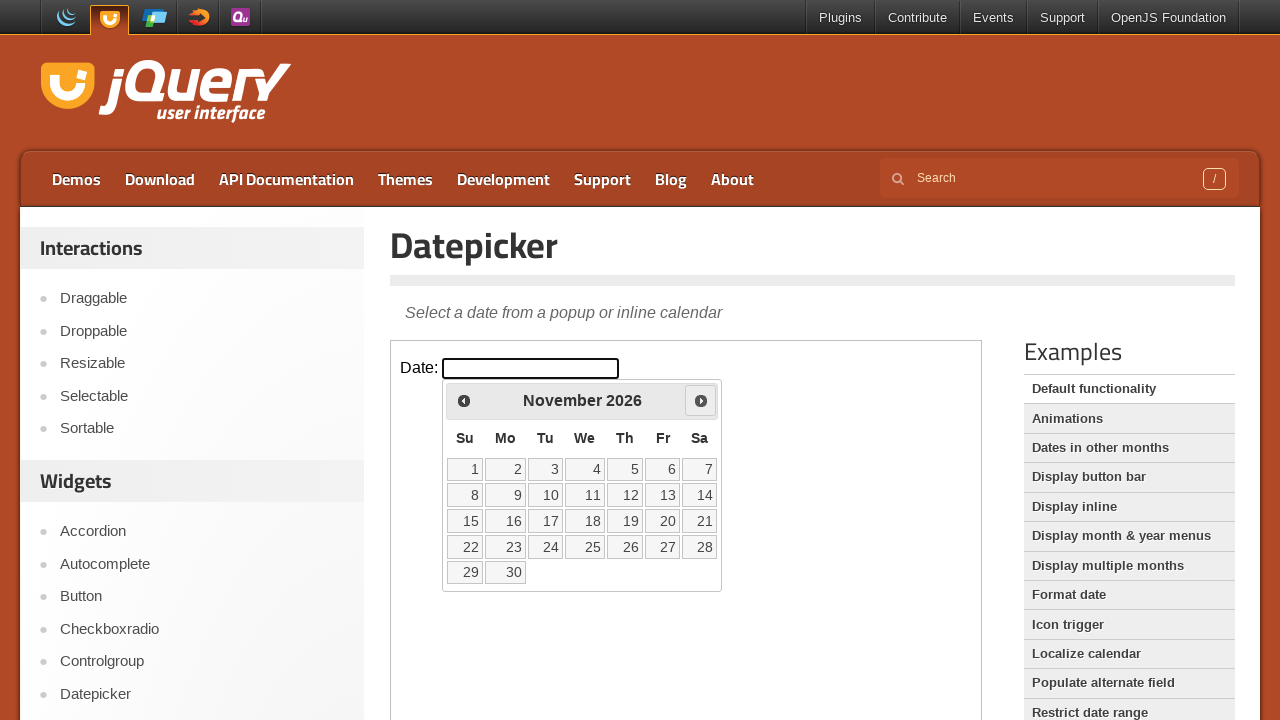

Retrieved current year from calendar
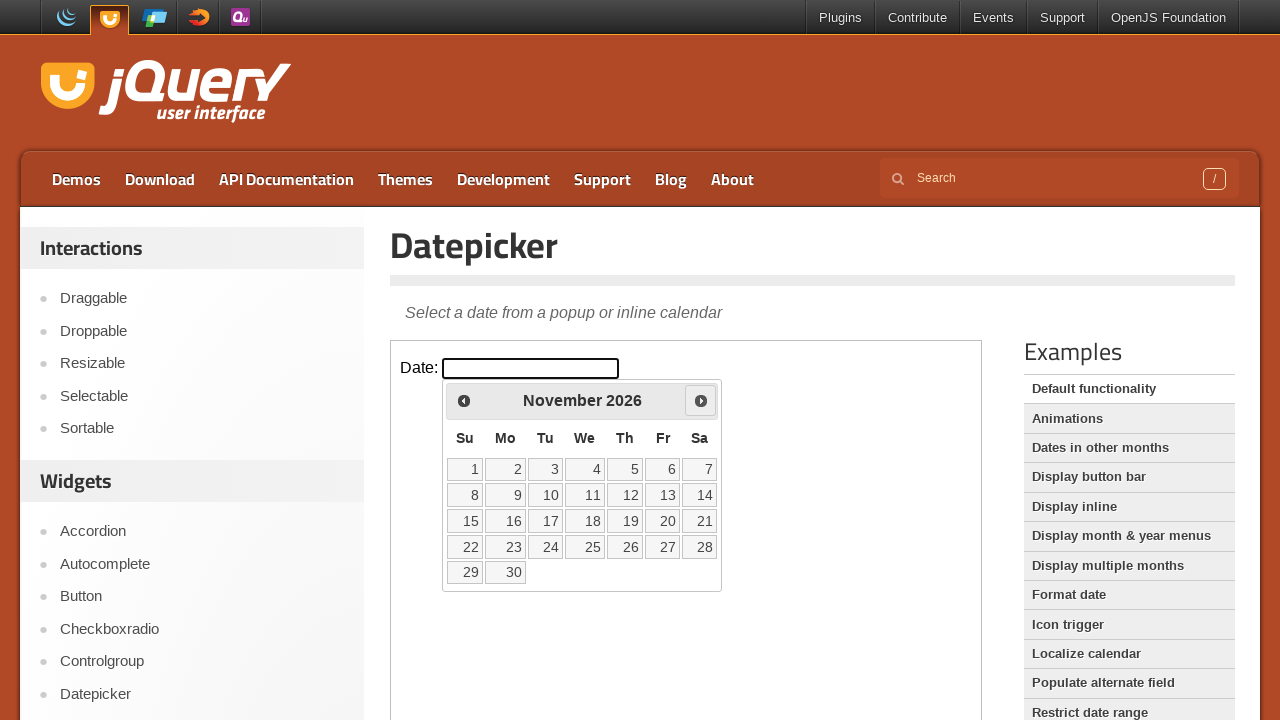

Clicked Next button to navigate forward (currently at November 2026) at (701, 400) on iframe.demo-frame >> internal:control=enter-frame >> text=Next
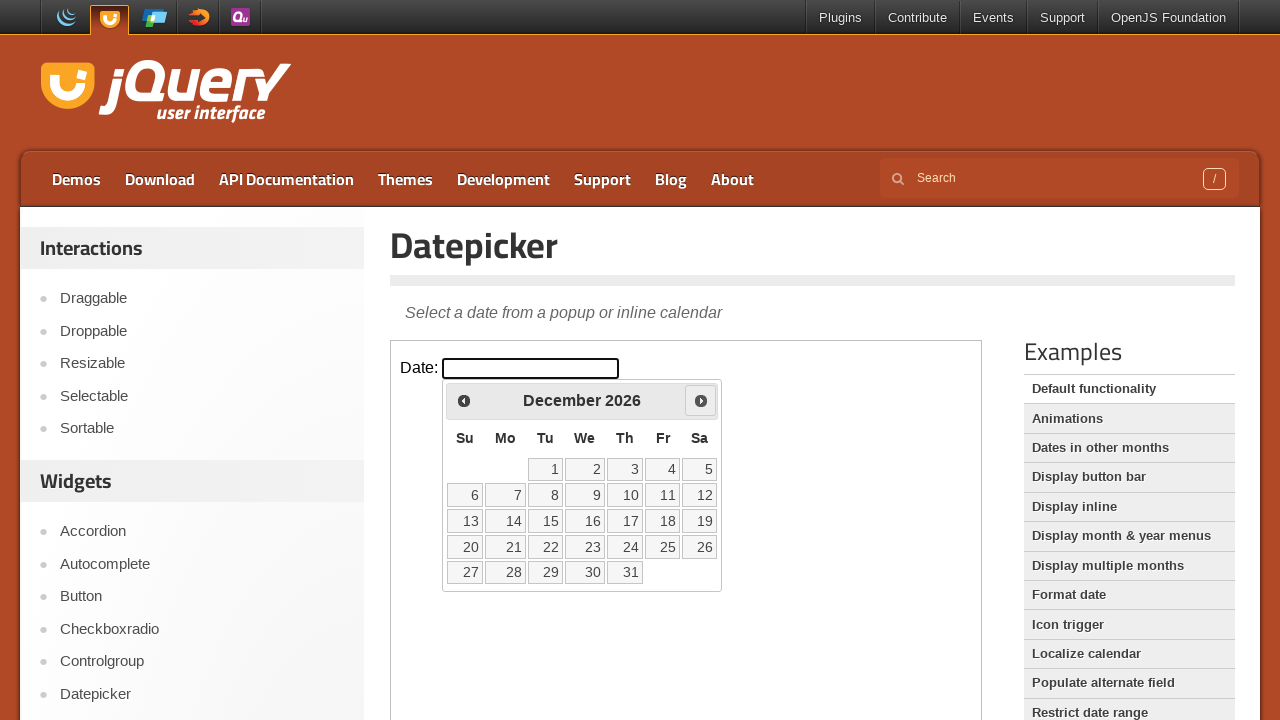

Waited for calendar to update
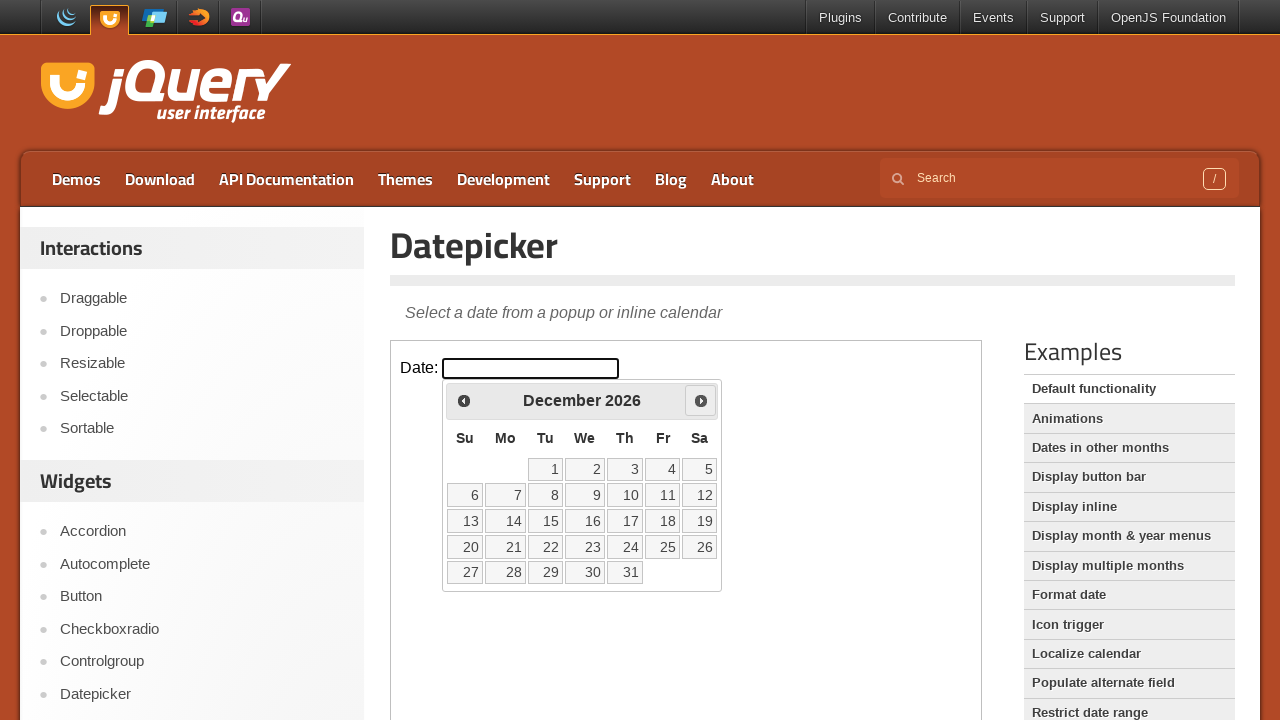

Retrieved current month from calendar
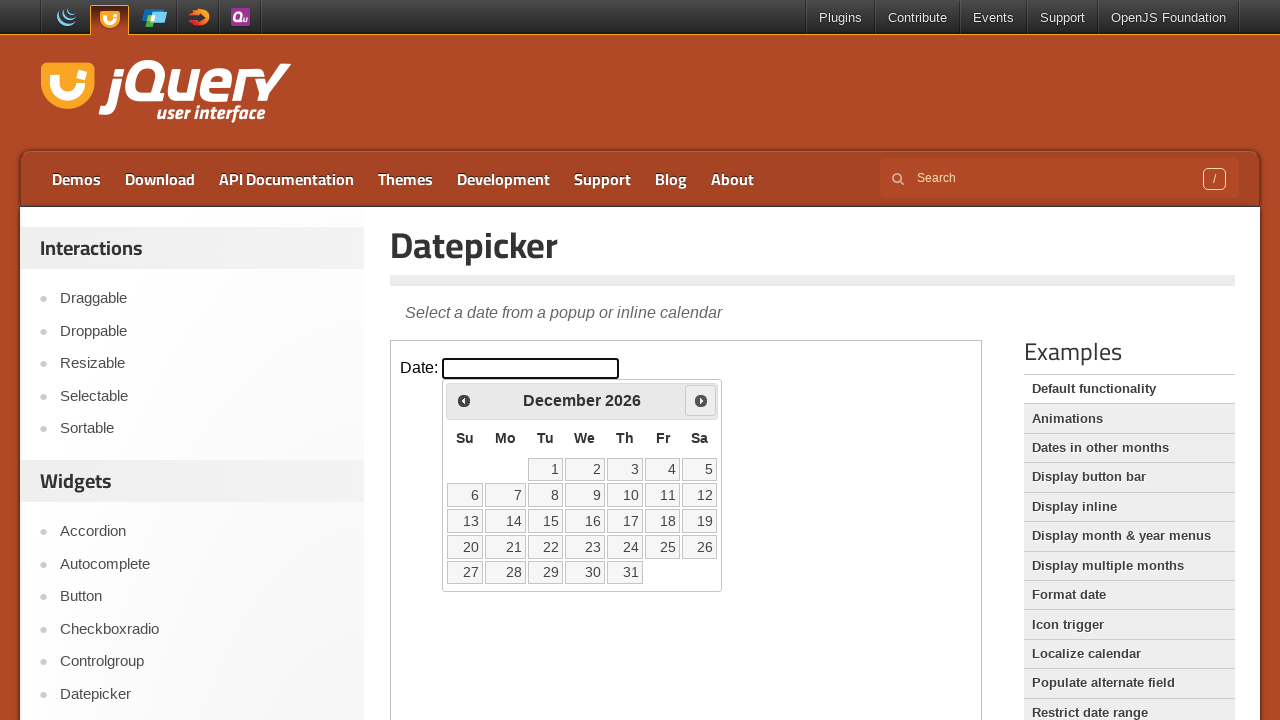

Retrieved current year from calendar
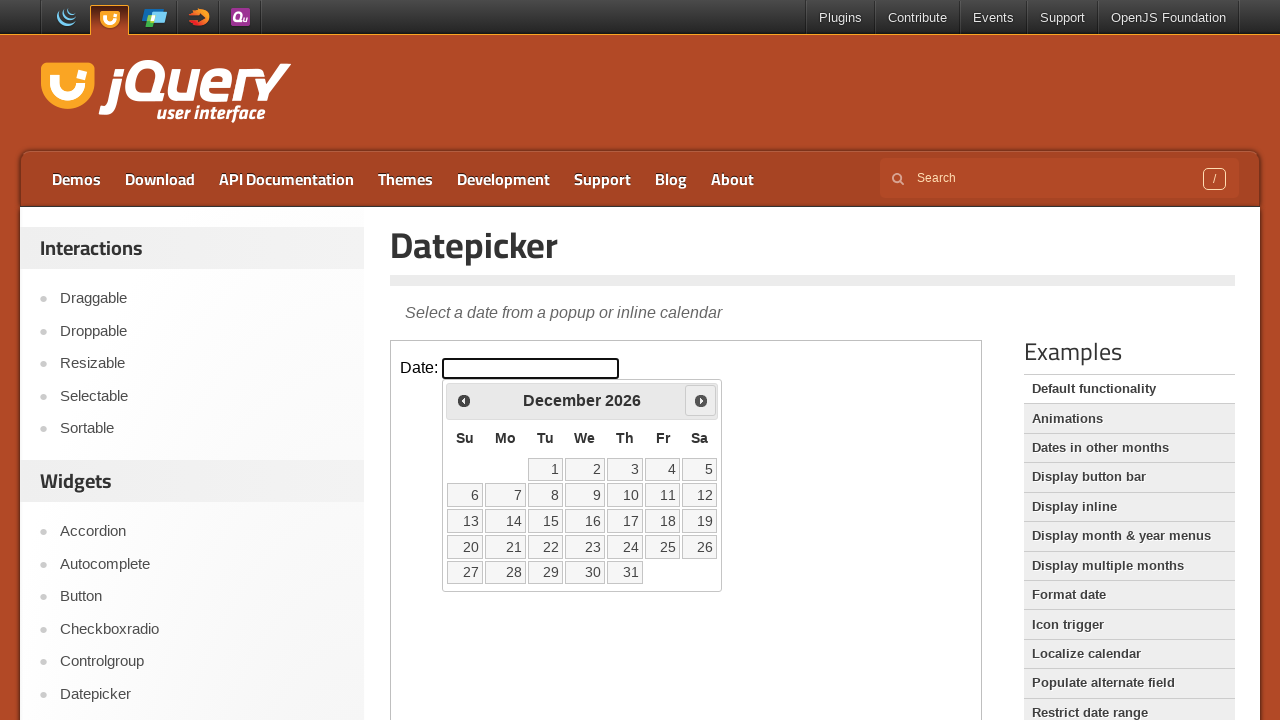

Clicked Next button to navigate forward (currently at December 2026) at (701, 400) on iframe.demo-frame >> internal:control=enter-frame >> text=Next
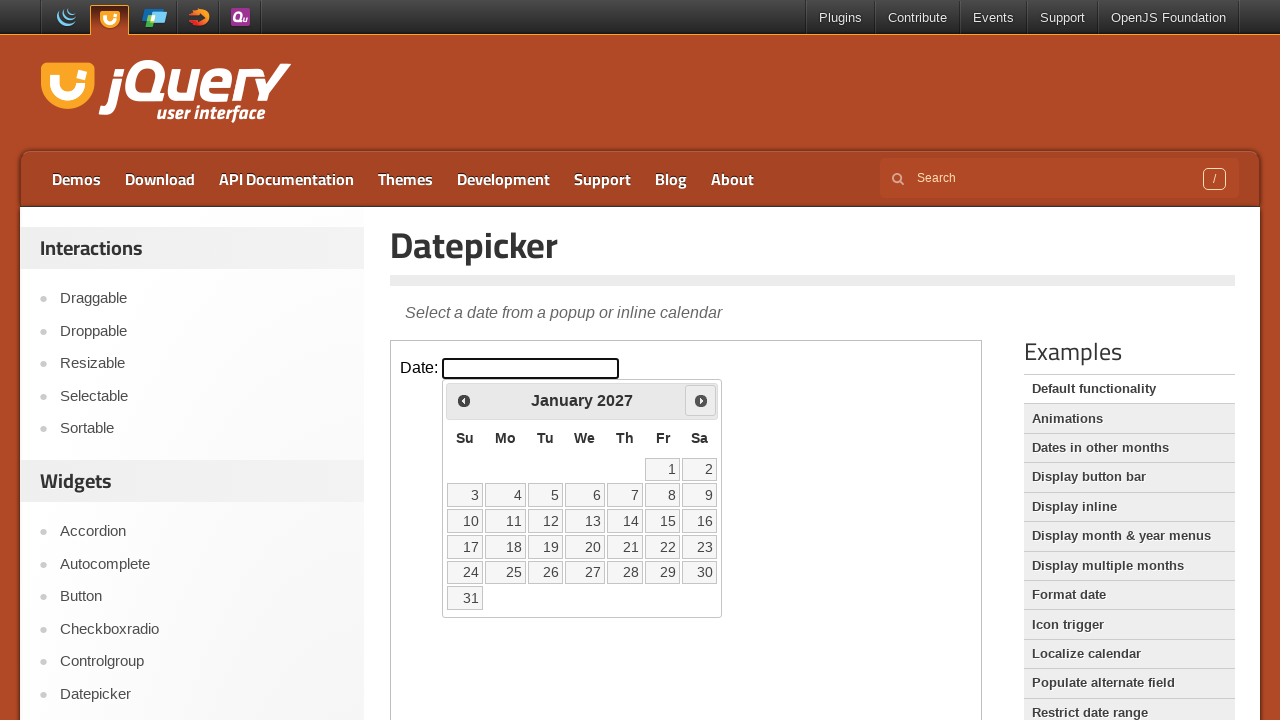

Waited for calendar to update
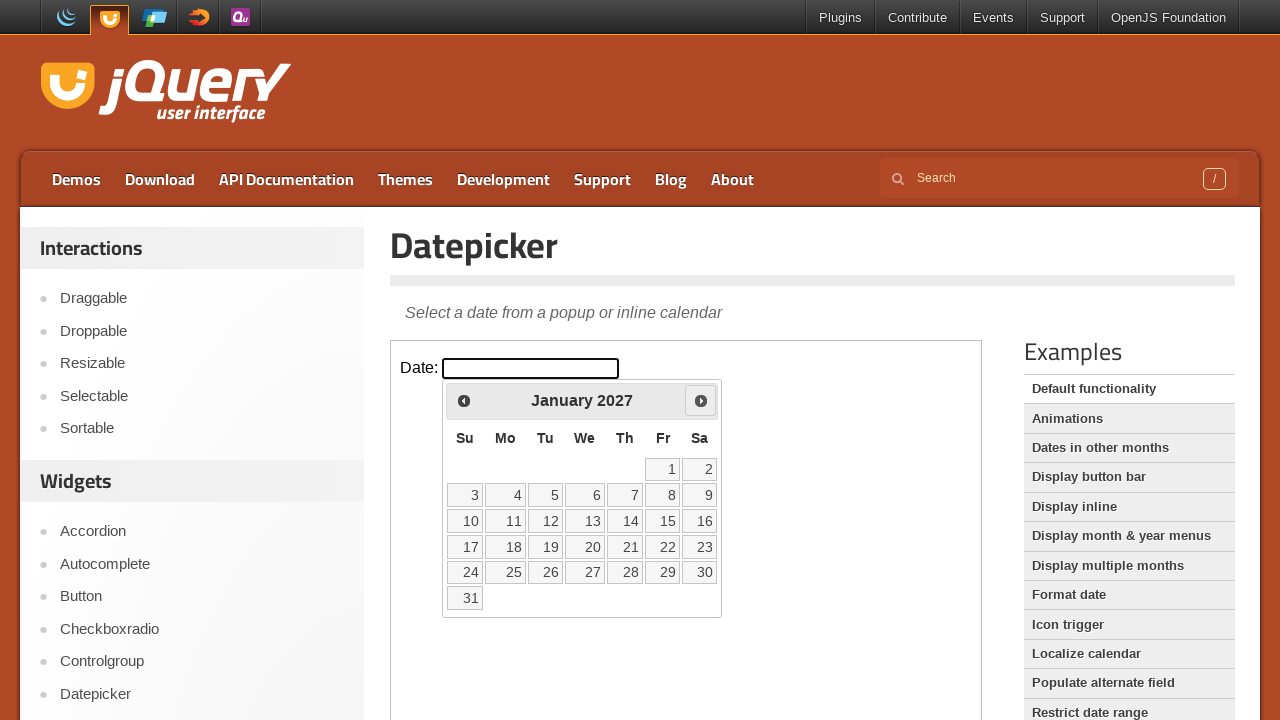

Retrieved current month from calendar
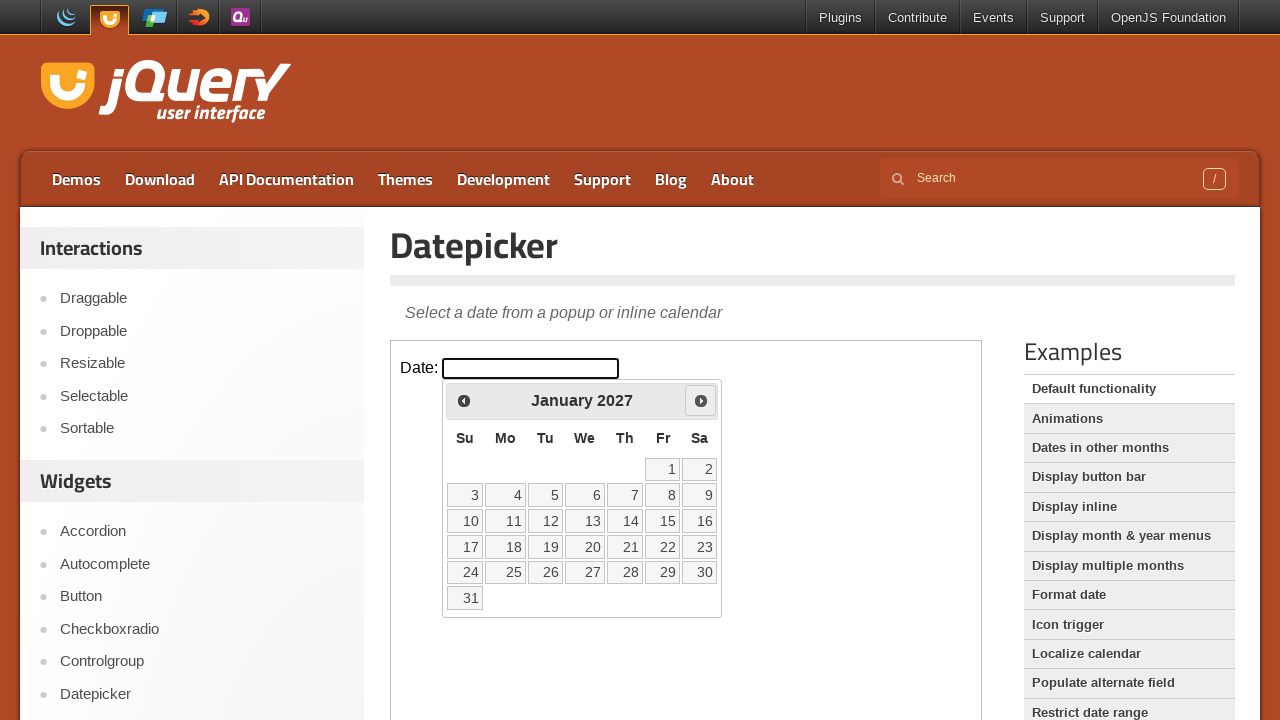

Retrieved current year from calendar
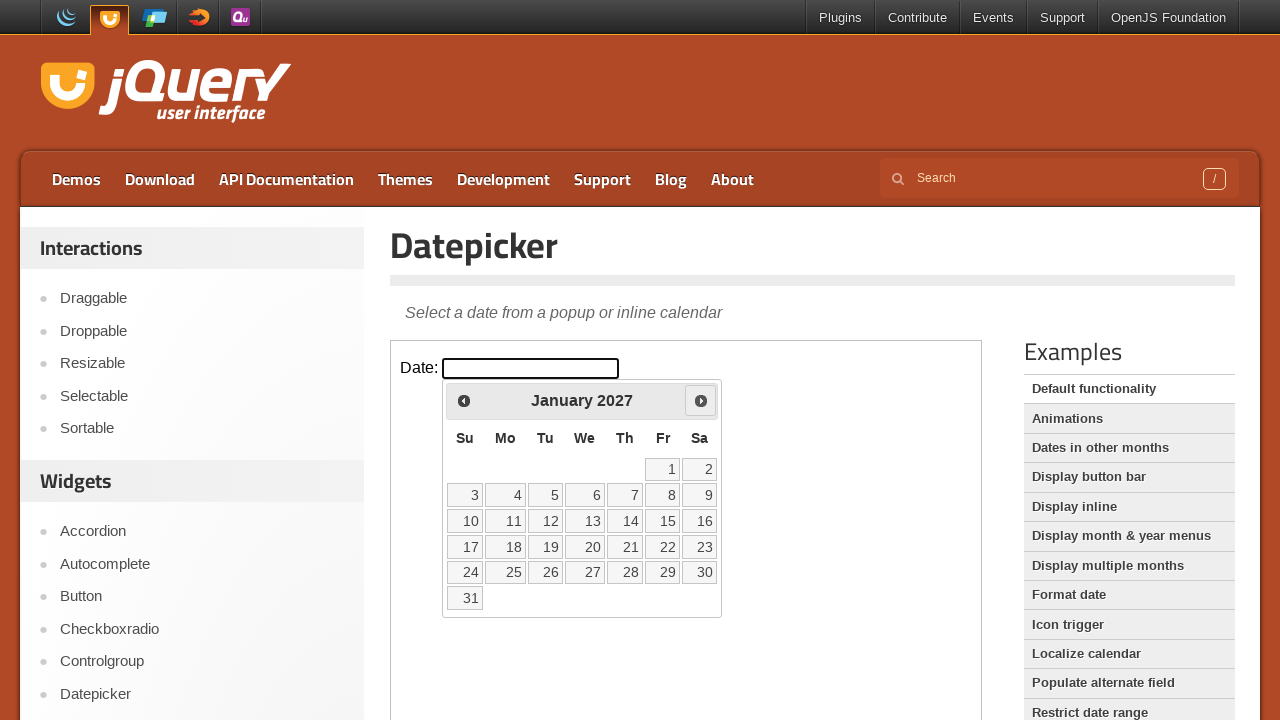

Clicked Next button to navigate forward (currently at January 2027) at (701, 400) on iframe.demo-frame >> internal:control=enter-frame >> text=Next
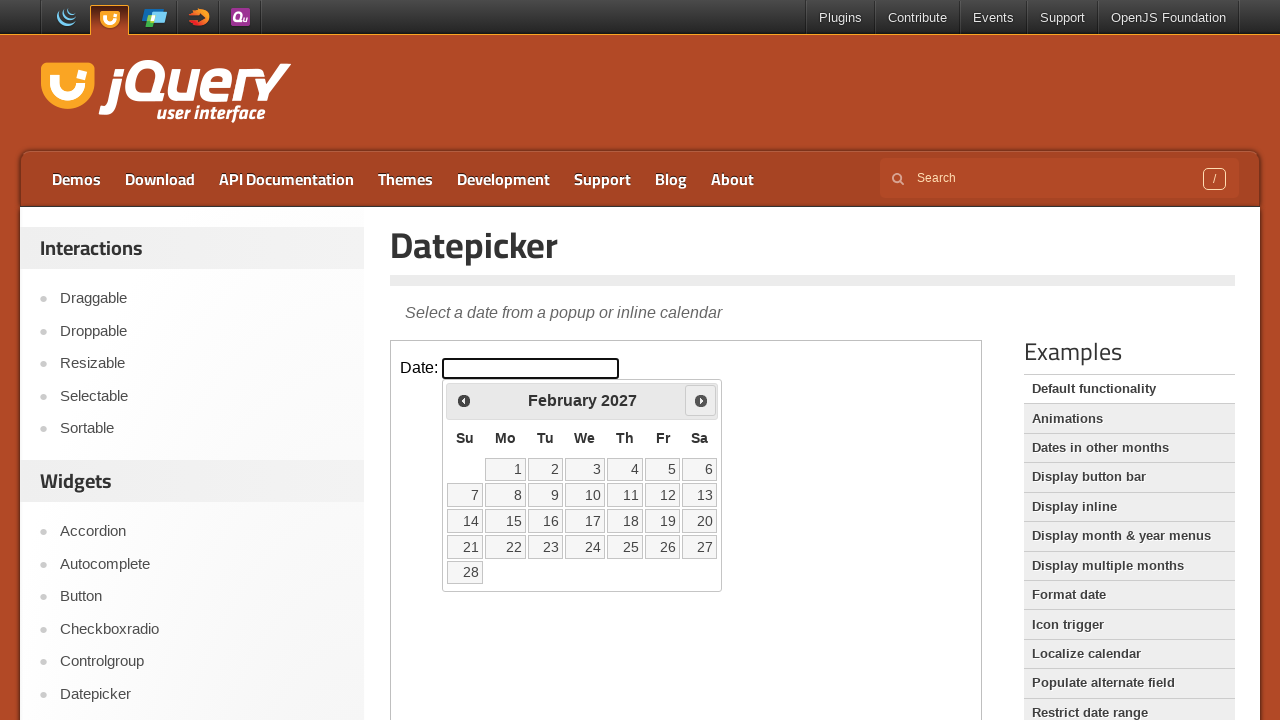

Waited for calendar to update
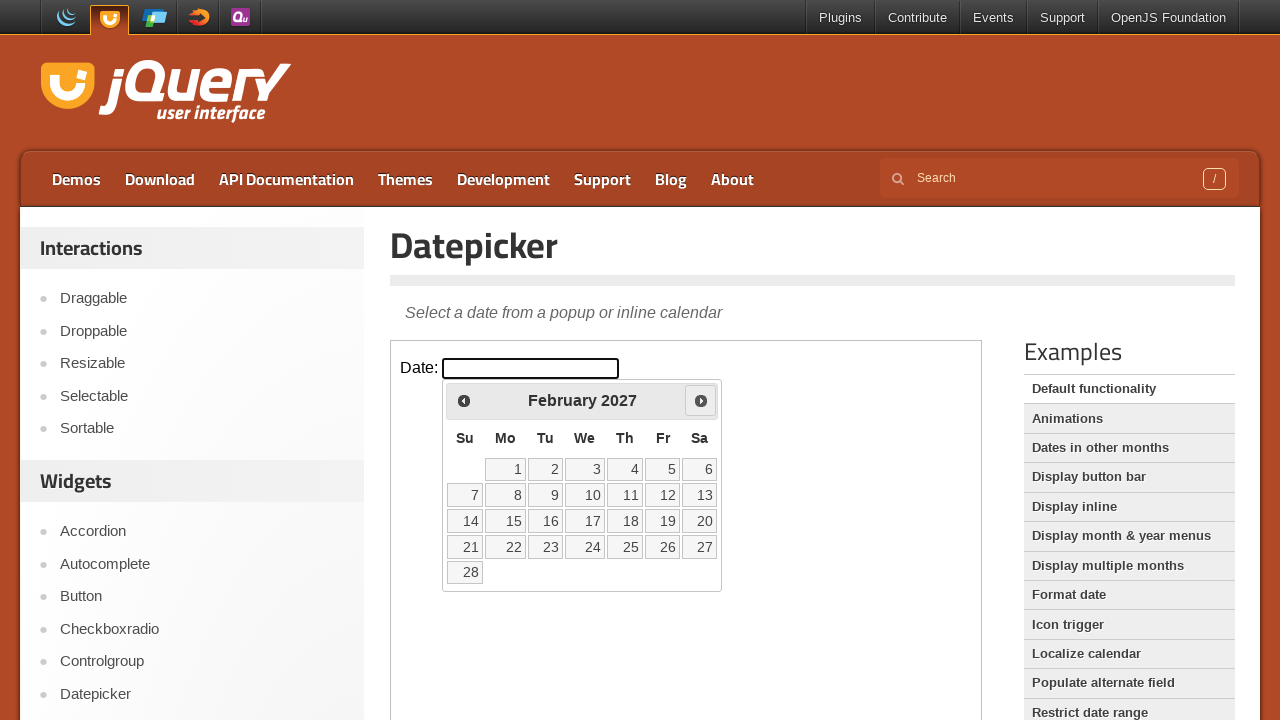

Retrieved current month from calendar
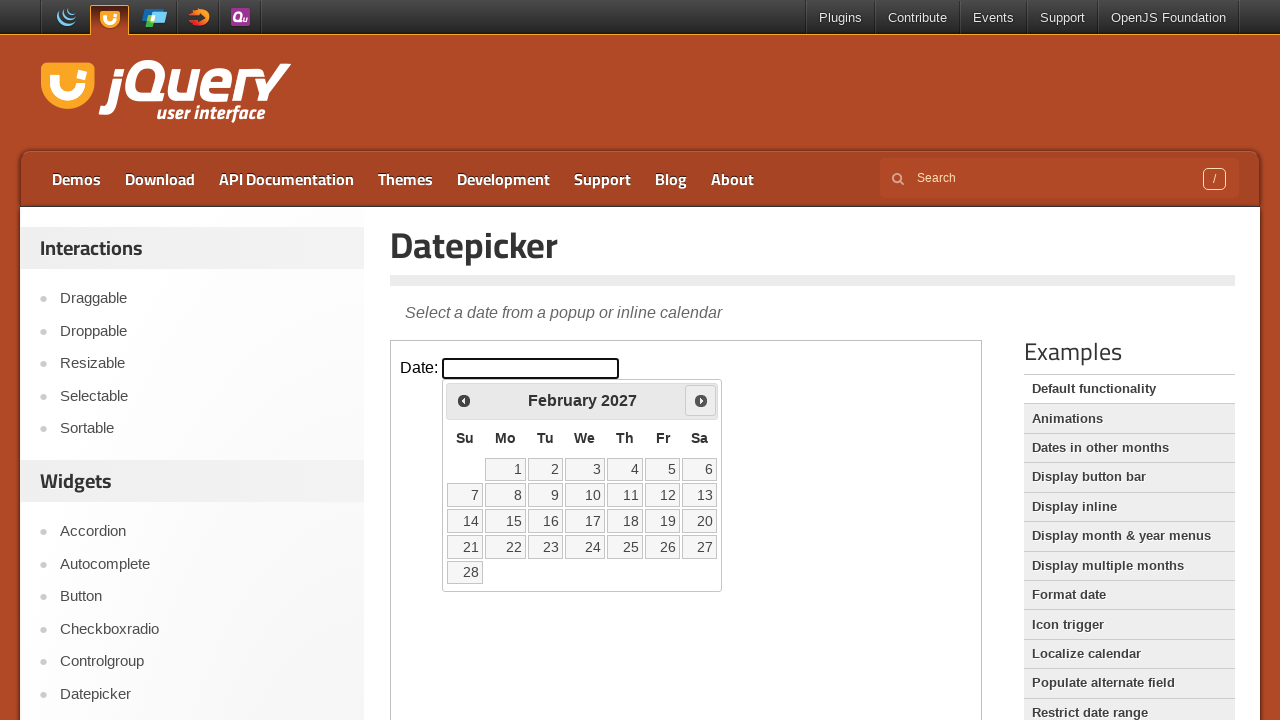

Retrieved current year from calendar
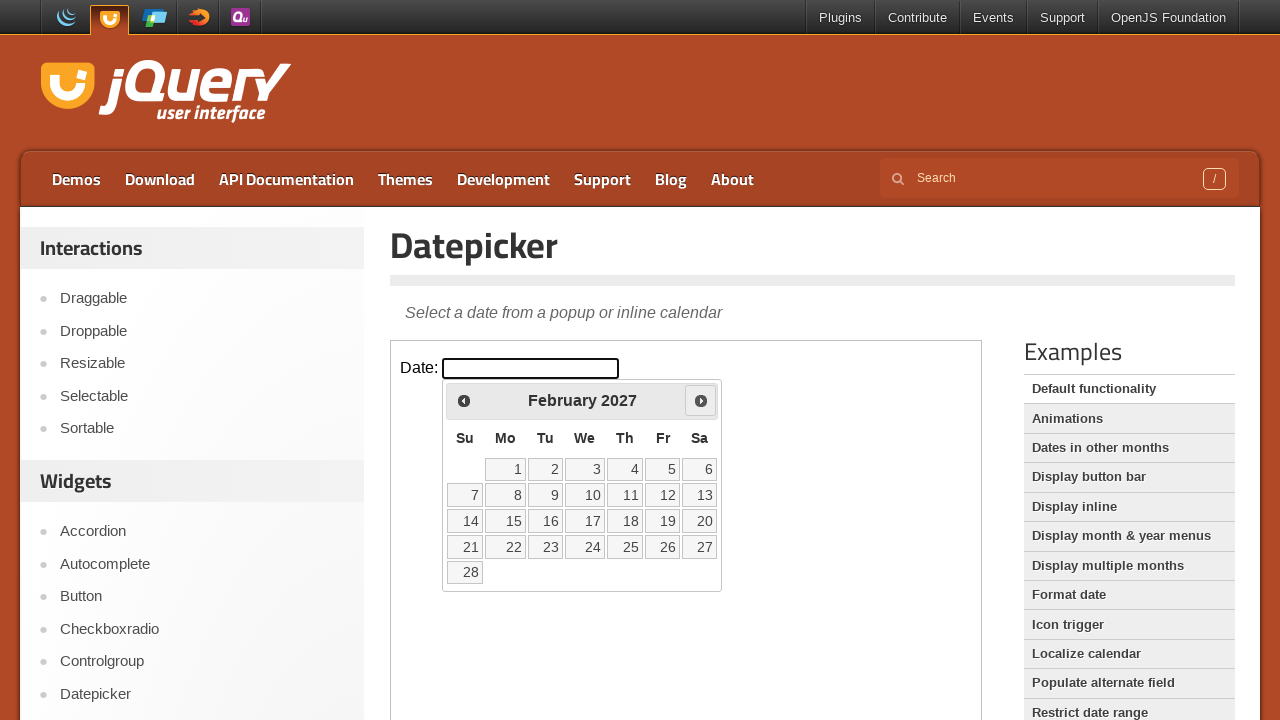

Clicked Next button to navigate forward (currently at February 2027) at (701, 400) on iframe.demo-frame >> internal:control=enter-frame >> text=Next
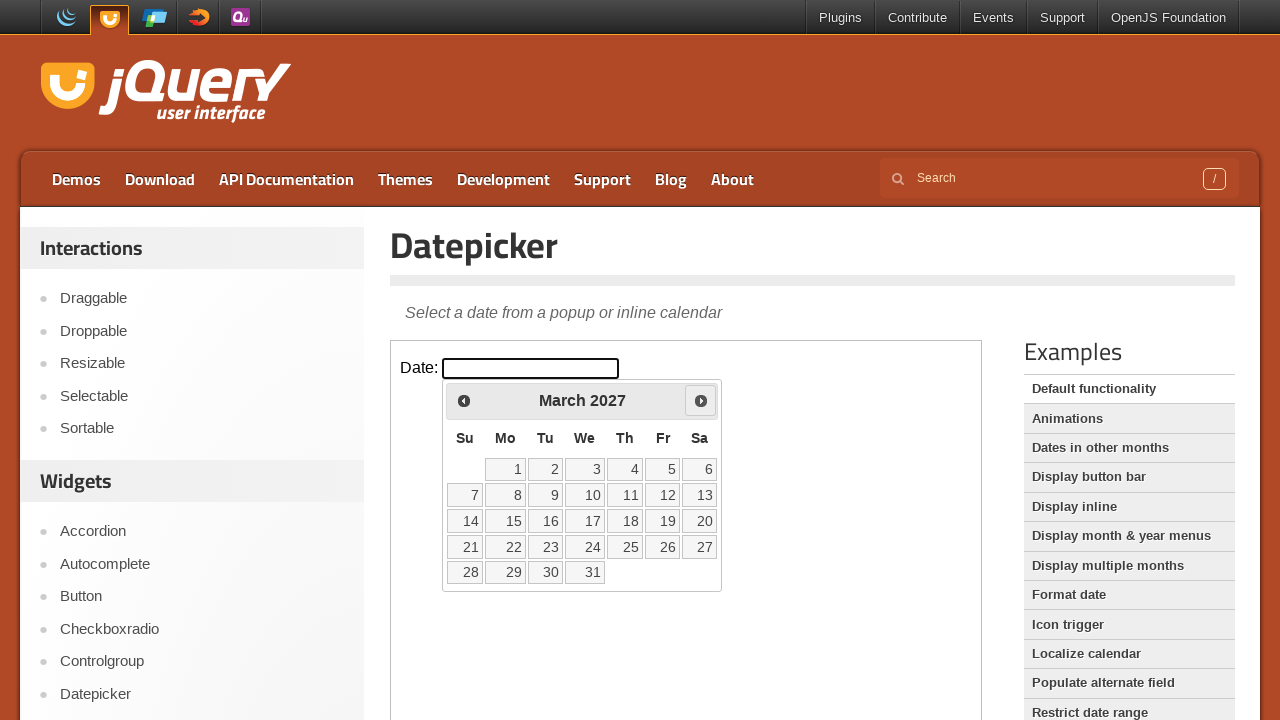

Waited for calendar to update
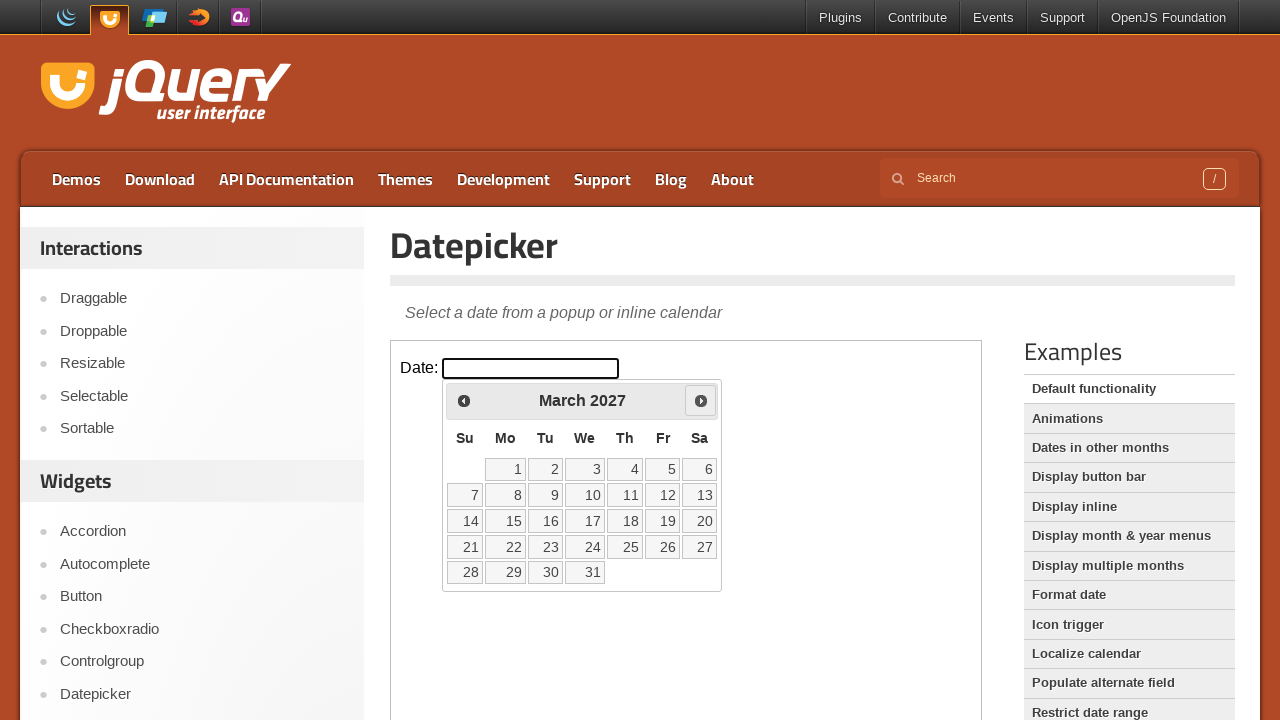

Retrieved current month from calendar
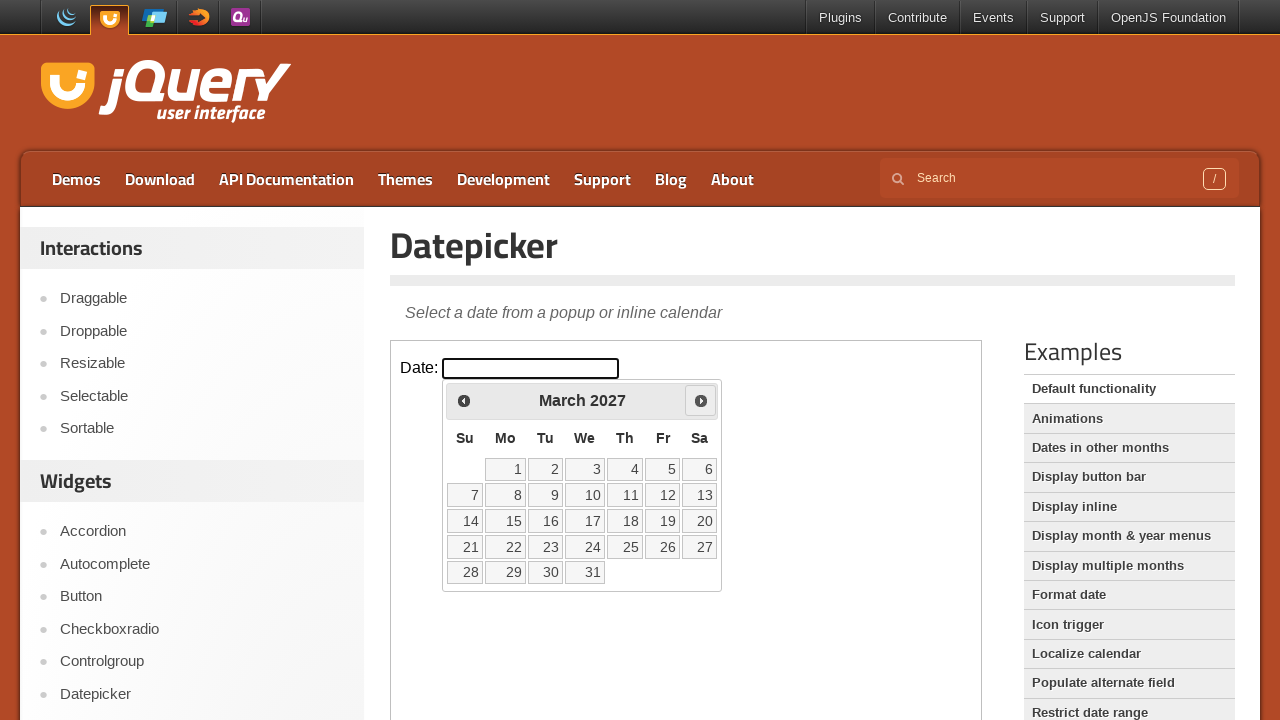

Retrieved current year from calendar
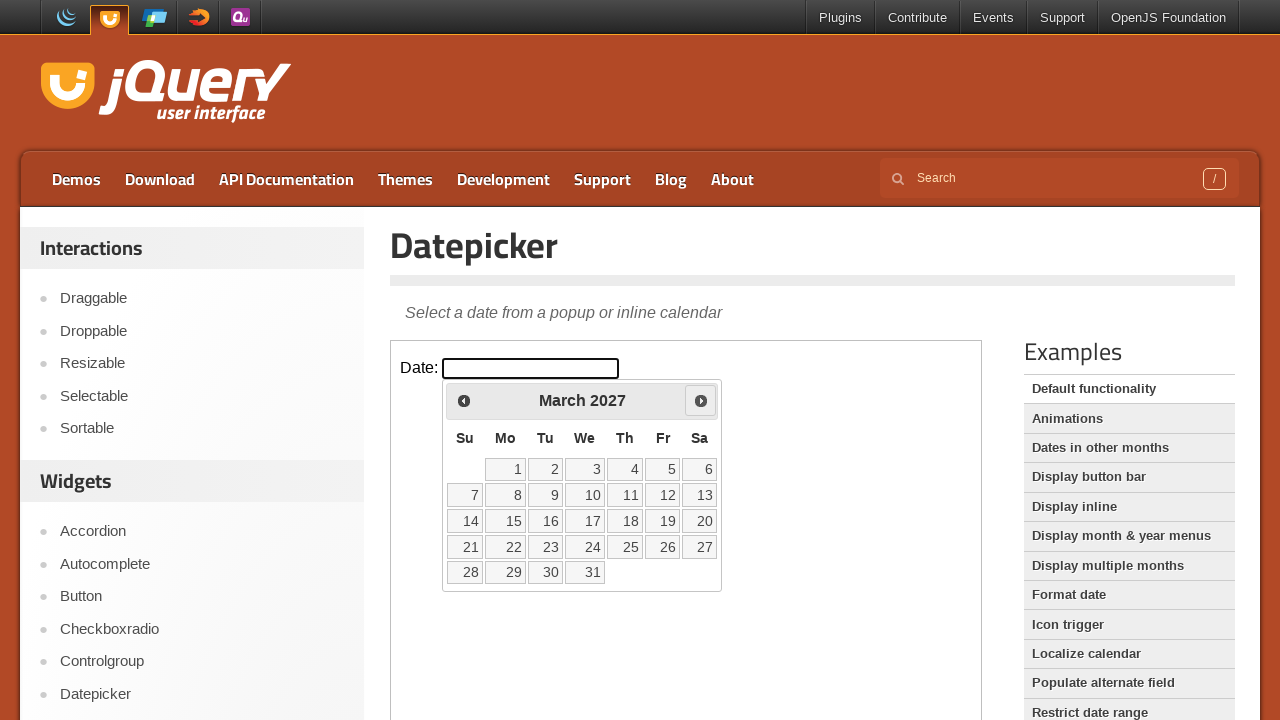

Clicked Next button to navigate forward (currently at March 2027) at (701, 400) on iframe.demo-frame >> internal:control=enter-frame >> text=Next
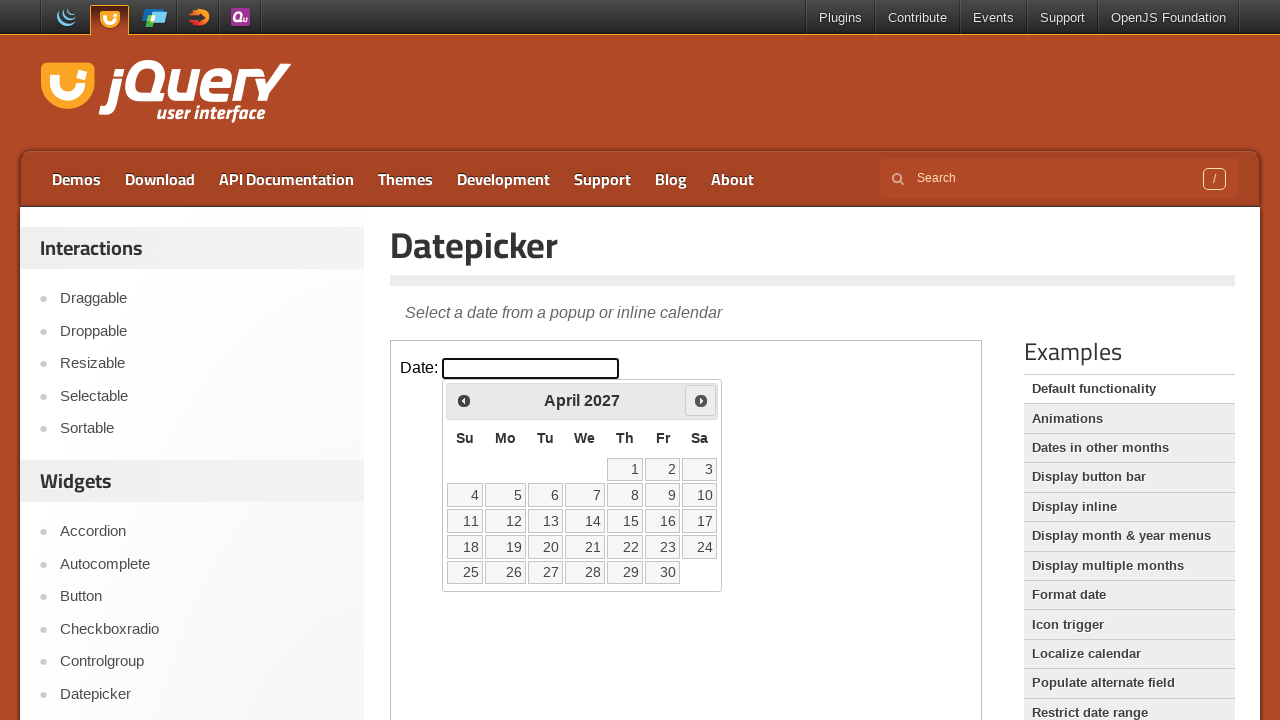

Waited for calendar to update
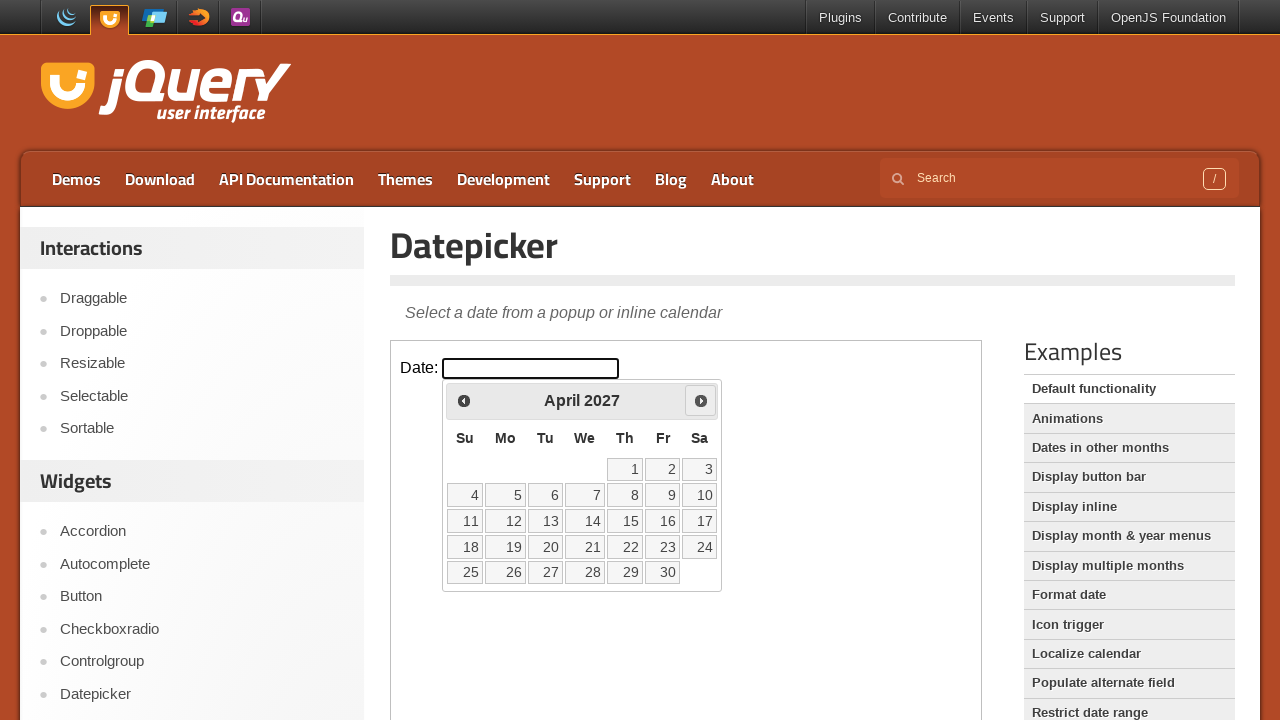

Retrieved current month from calendar
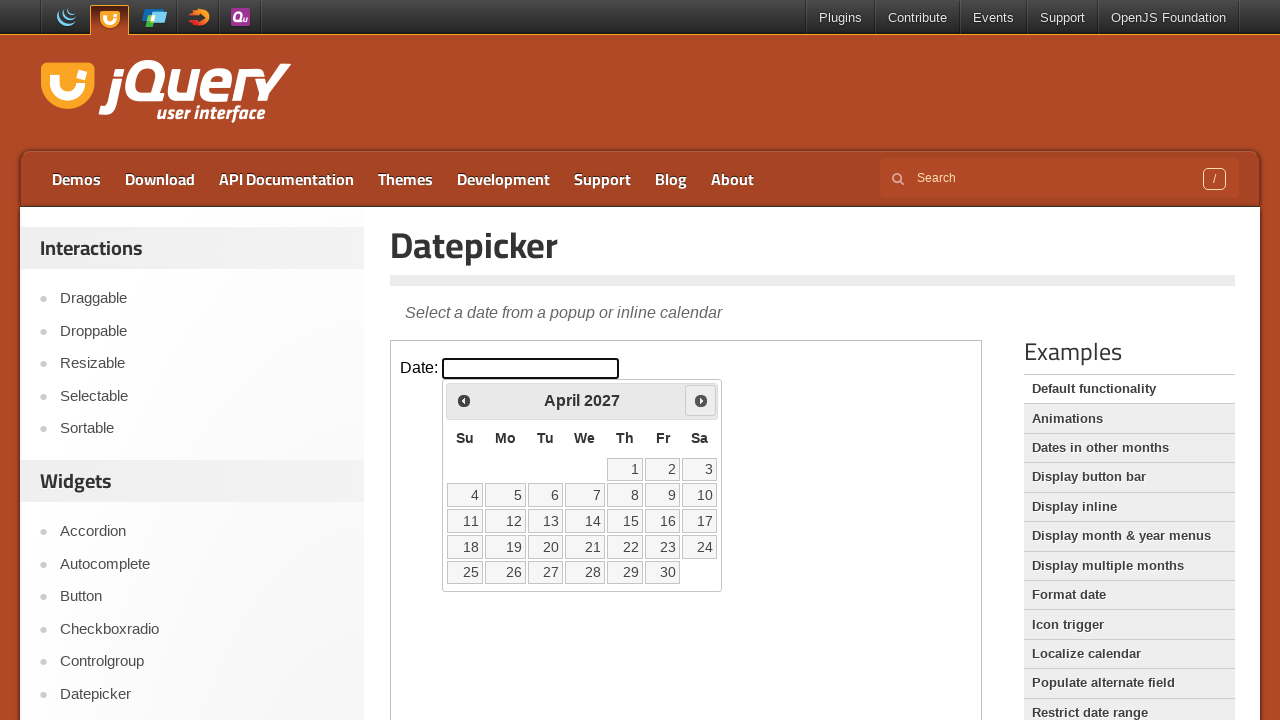

Retrieved current year from calendar
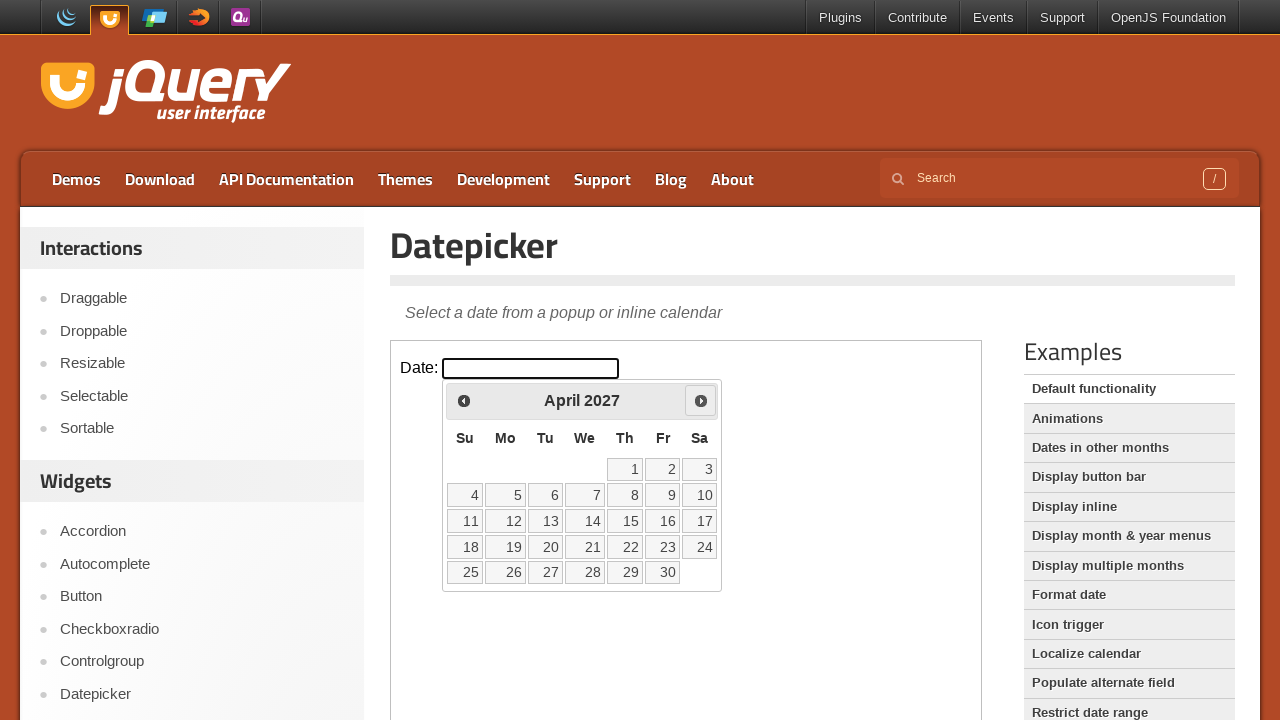

Clicked Next button to navigate forward (currently at April 2027) at (701, 400) on iframe.demo-frame >> internal:control=enter-frame >> text=Next
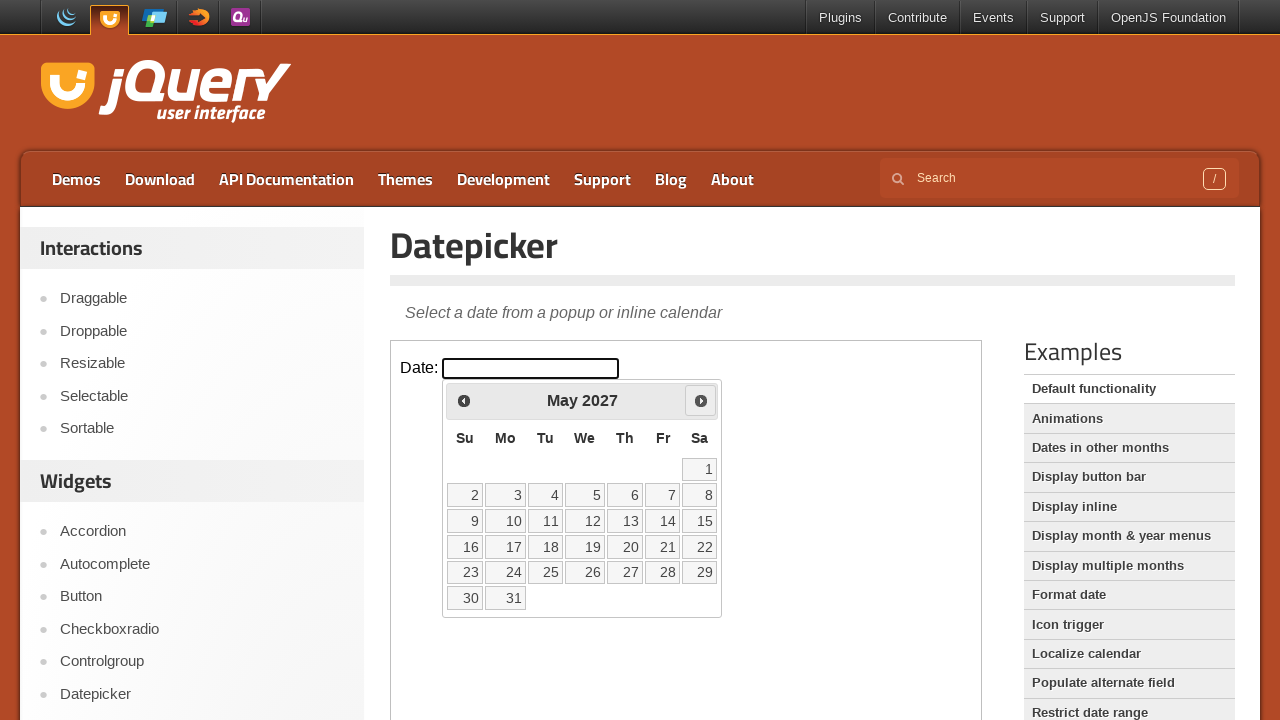

Waited for calendar to update
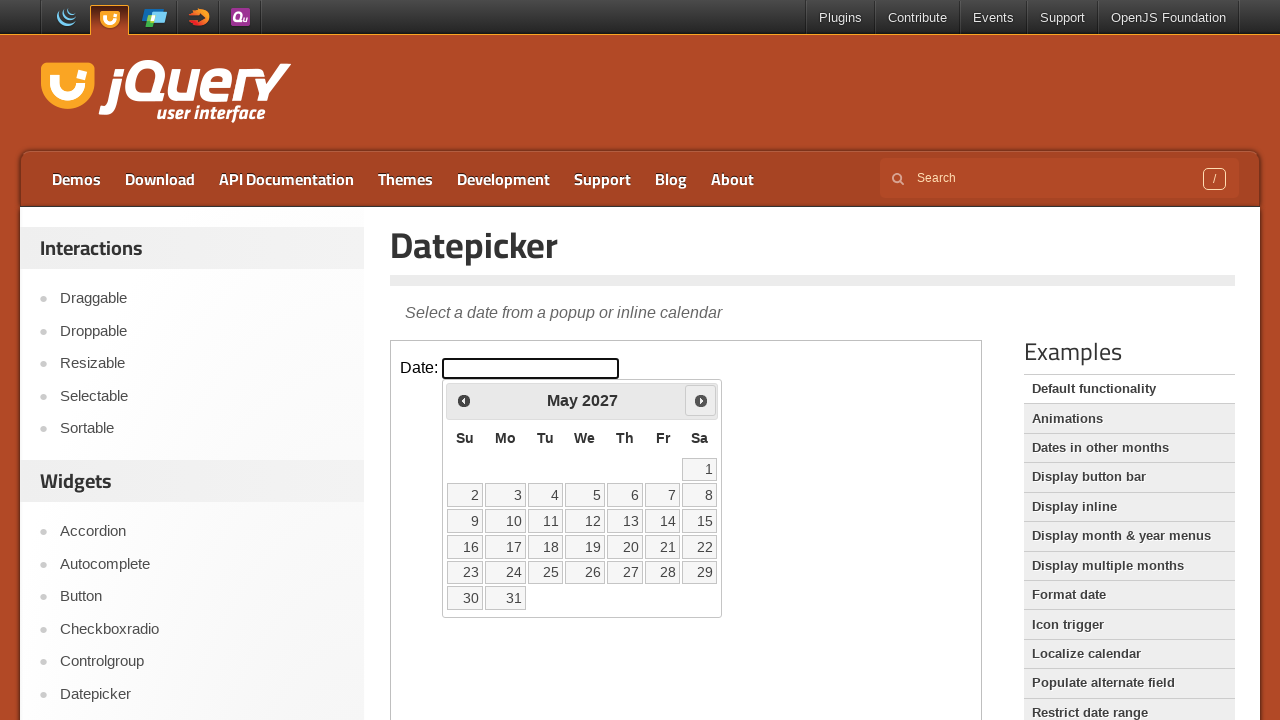

Retrieved current month from calendar
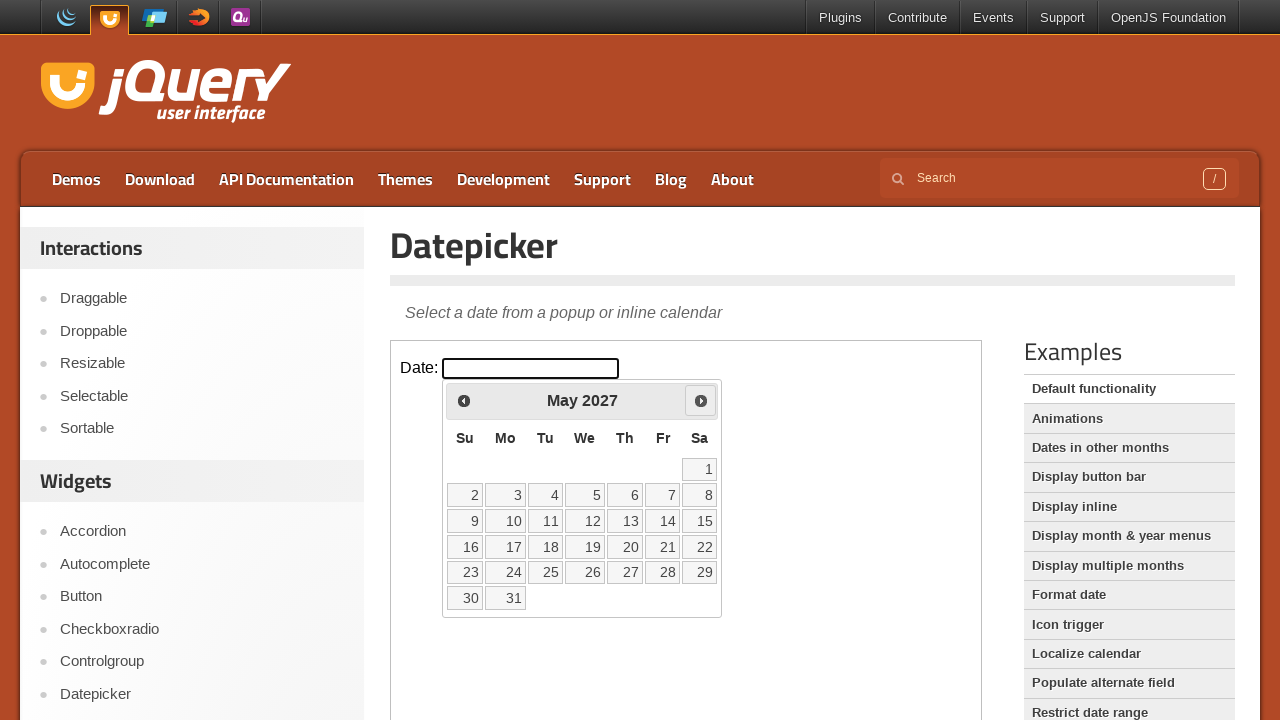

Retrieved current year from calendar
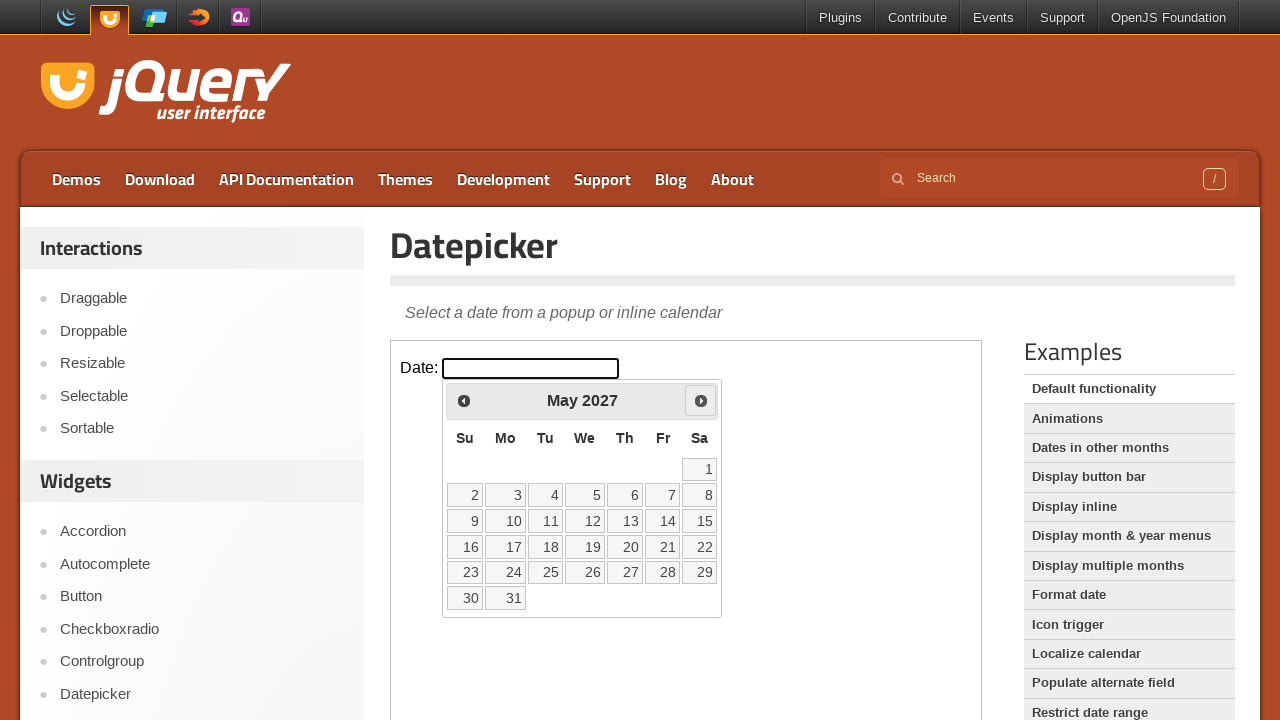

Clicked Next button to navigate forward (currently at May 2027) at (701, 400) on iframe.demo-frame >> internal:control=enter-frame >> text=Next
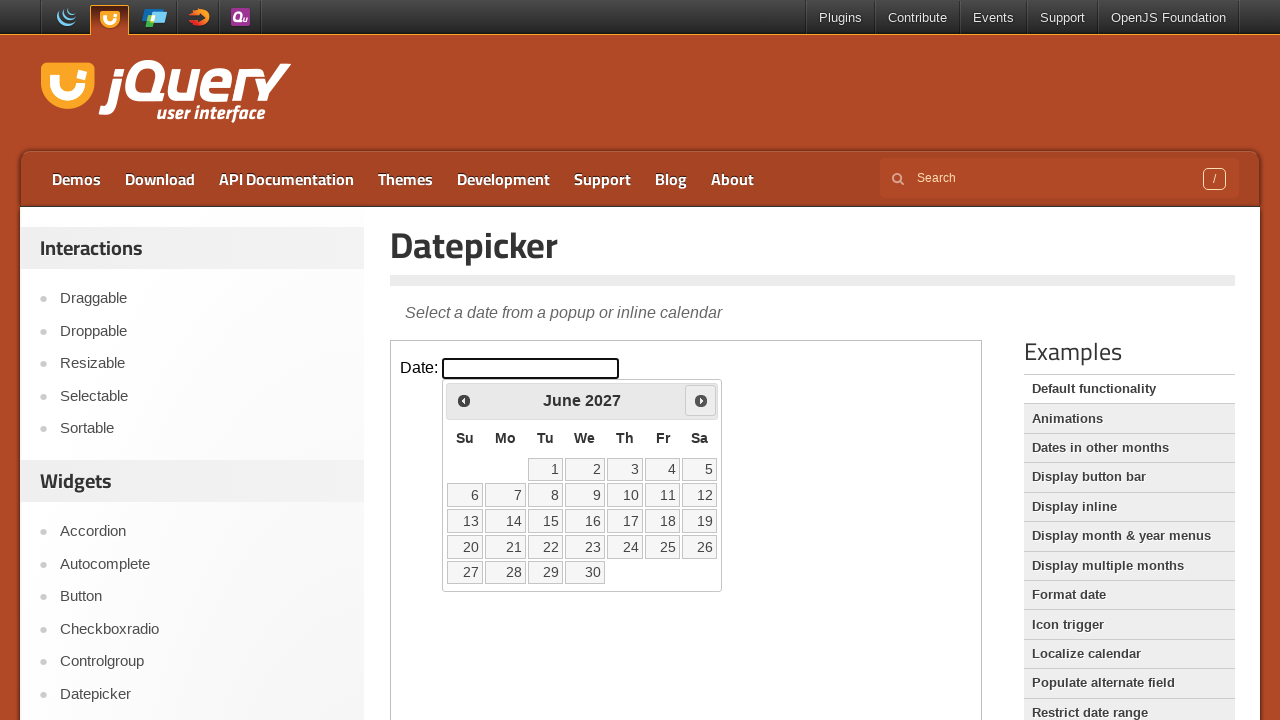

Waited for calendar to update
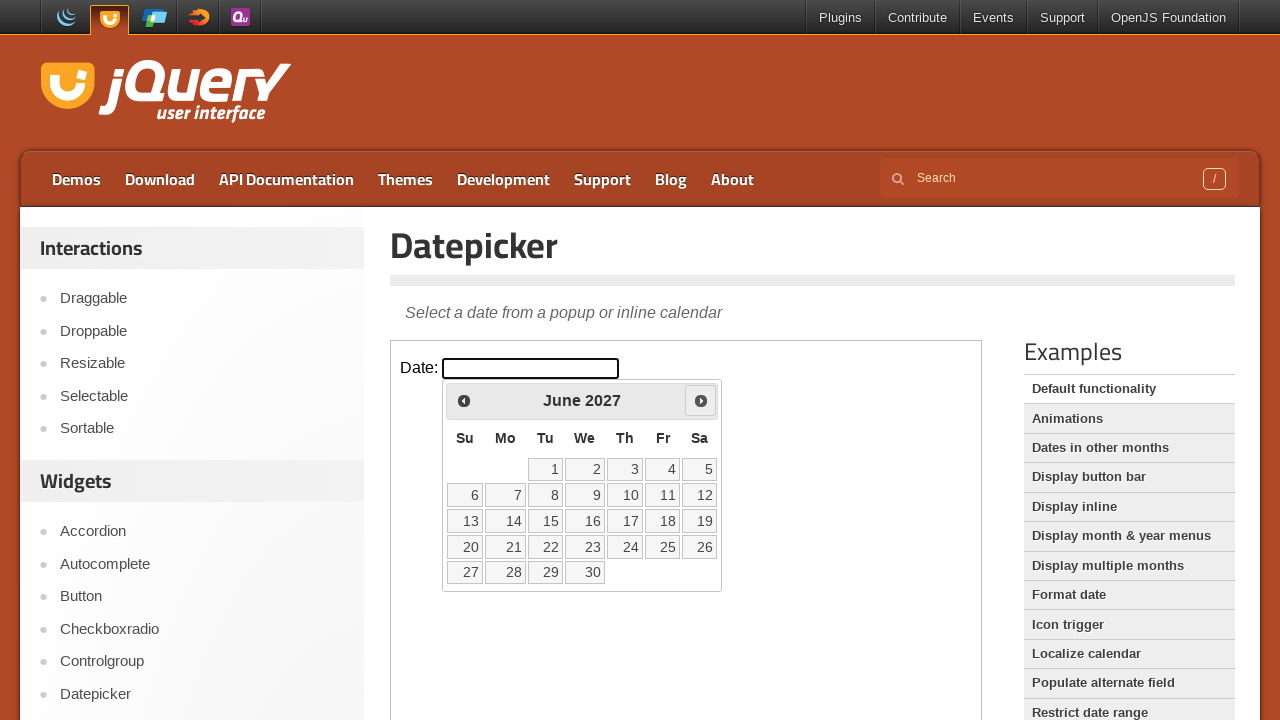

Retrieved current month from calendar
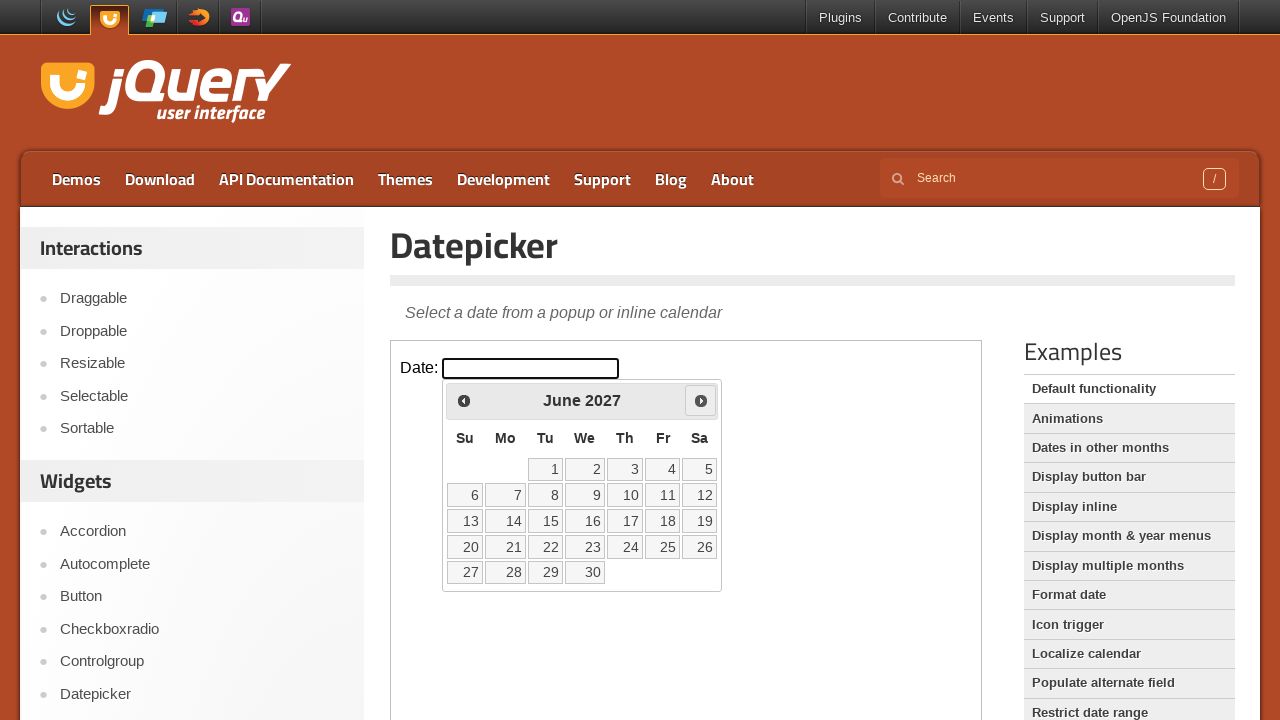

Retrieved current year from calendar
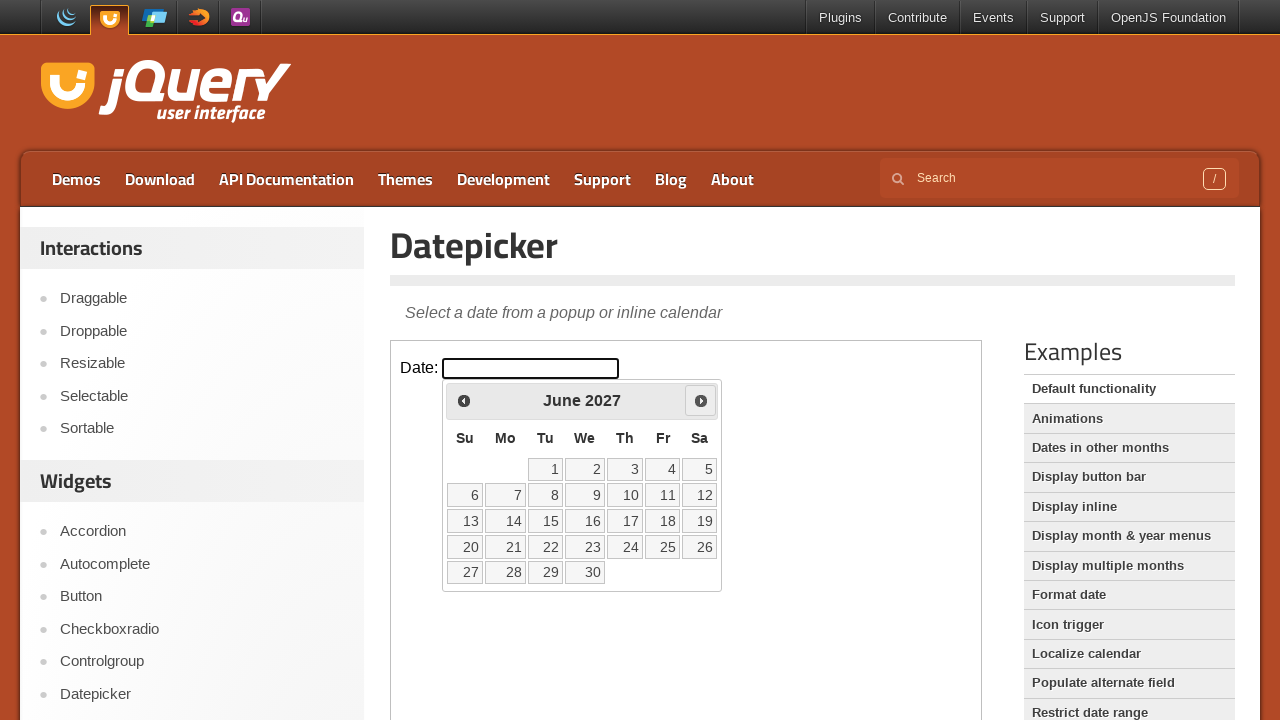

Clicked Next button to navigate forward (currently at June 2027) at (701, 400) on iframe.demo-frame >> internal:control=enter-frame >> text=Next
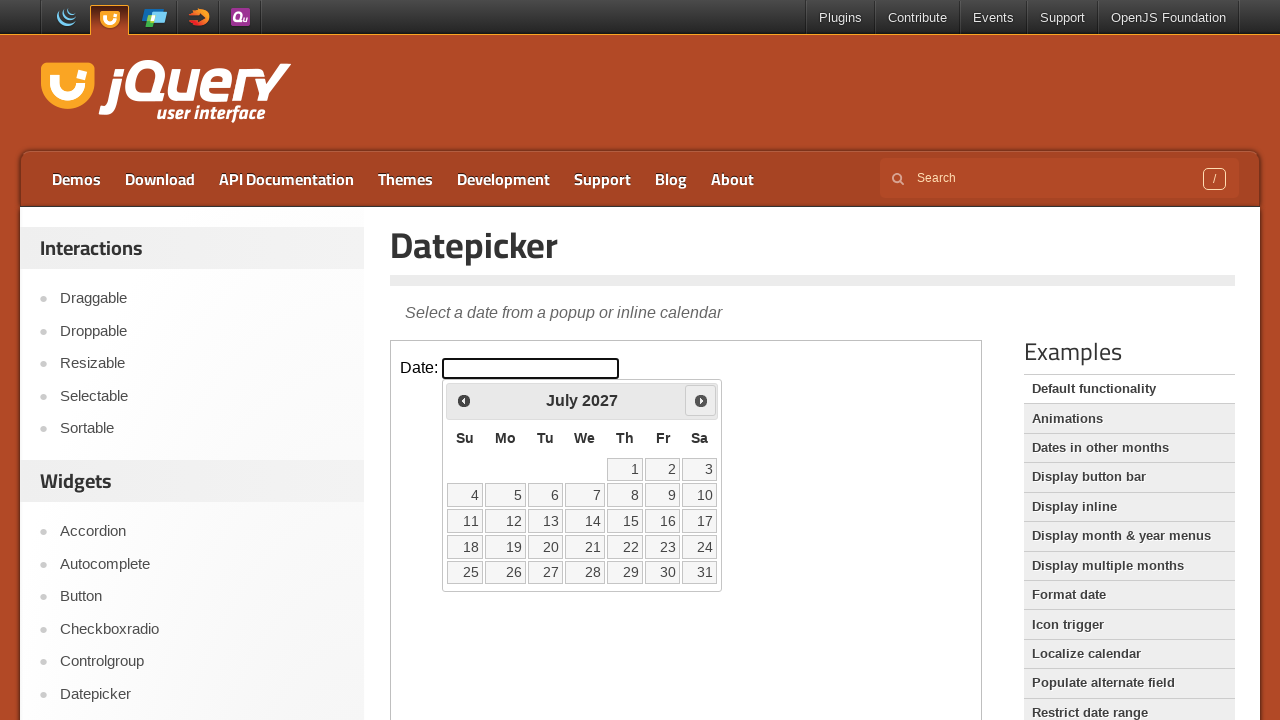

Waited for calendar to update
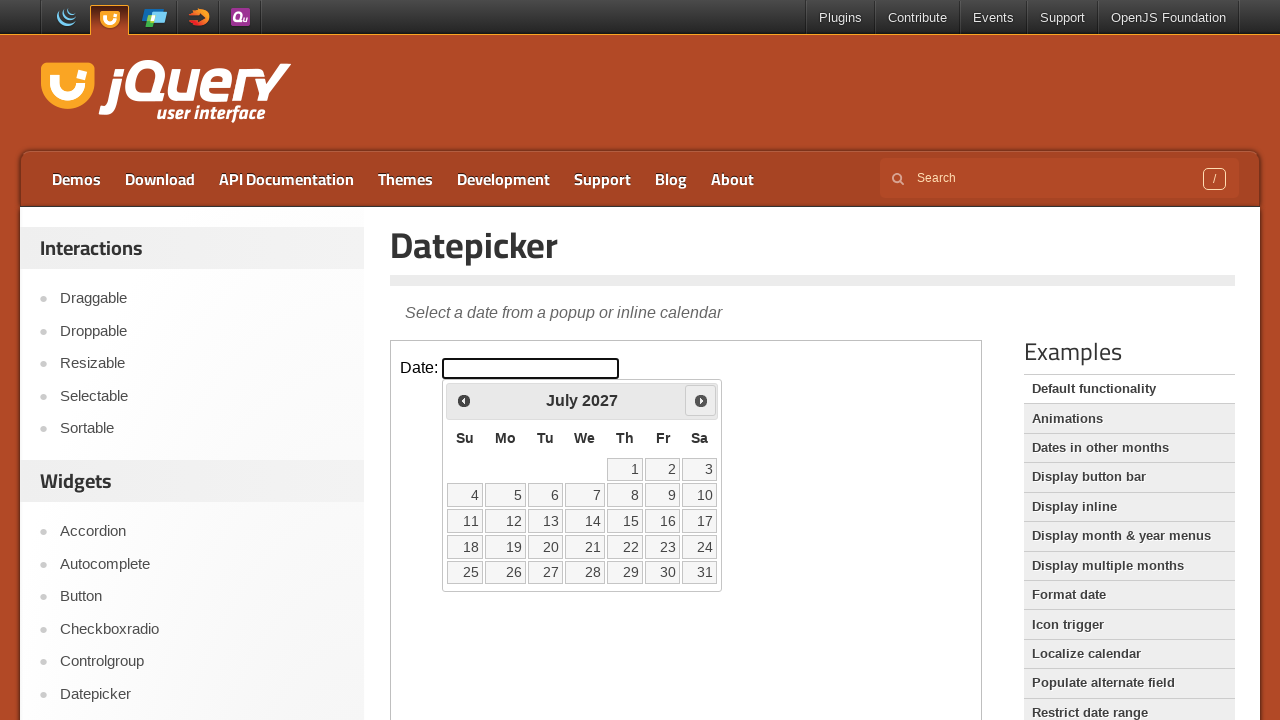

Retrieved current month from calendar
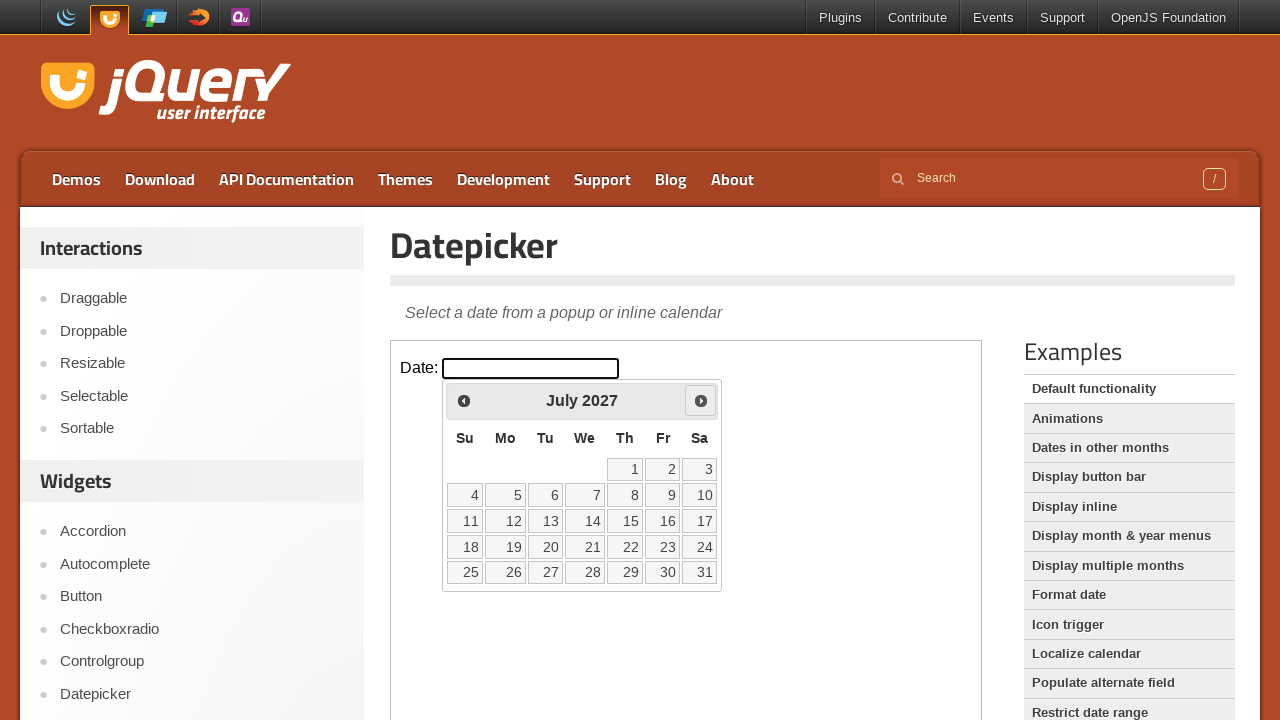

Retrieved current year from calendar
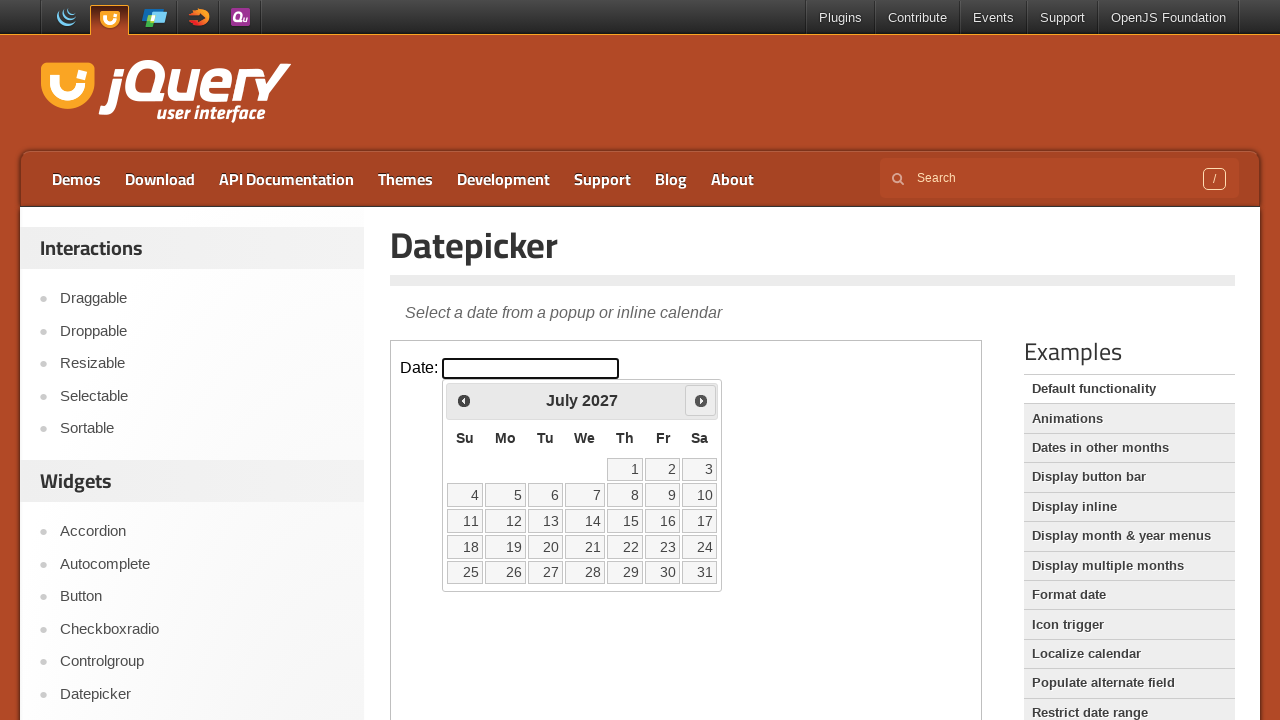

Clicked Next button to navigate forward (currently at July 2027) at (701, 400) on iframe.demo-frame >> internal:control=enter-frame >> text=Next
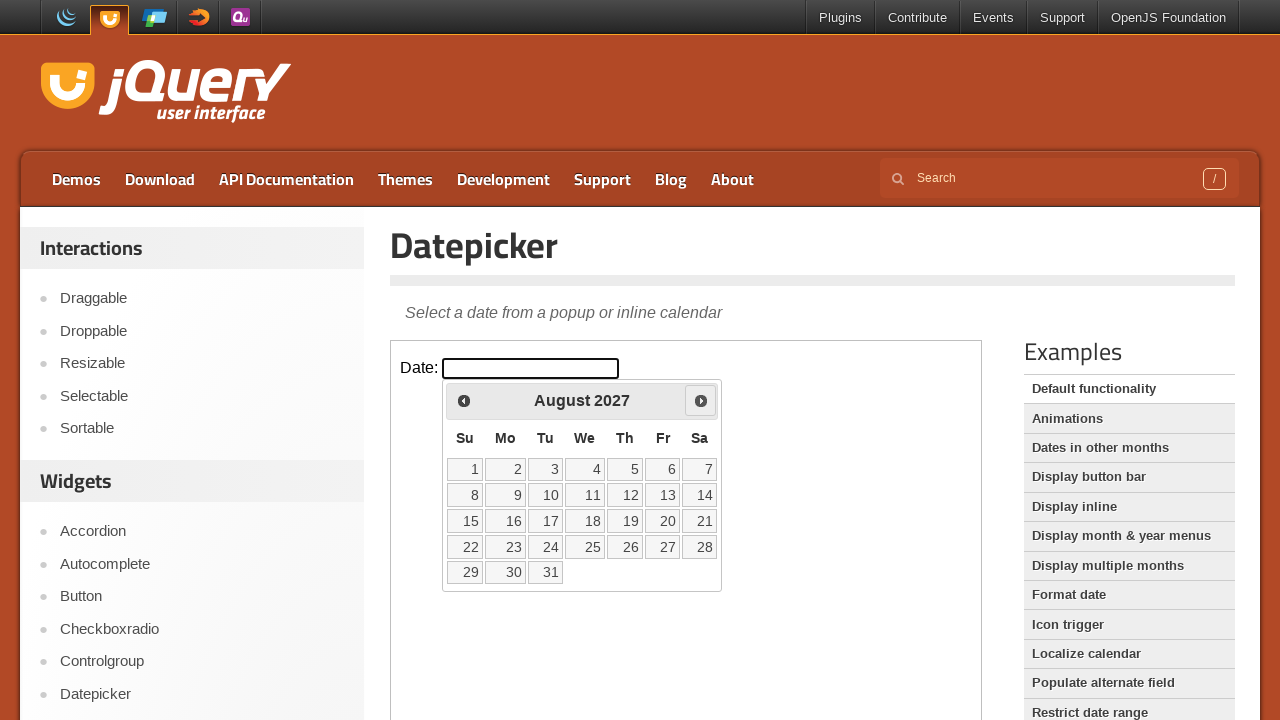

Waited for calendar to update
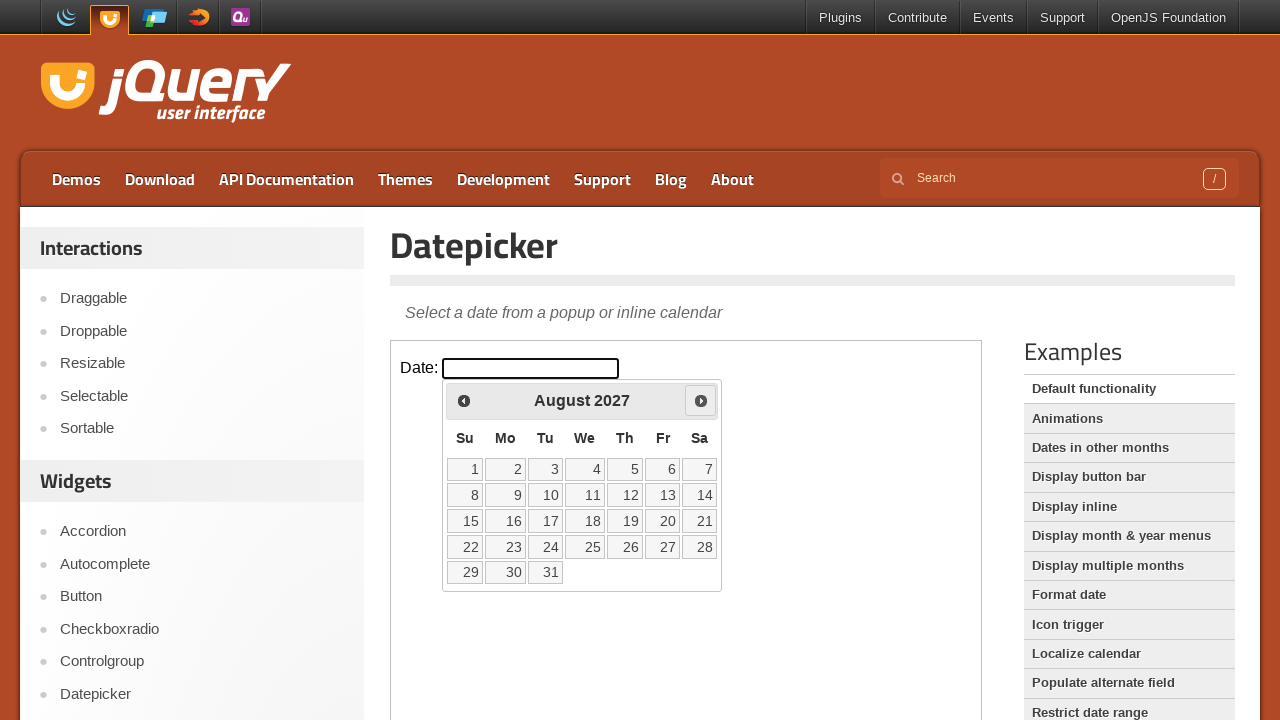

Retrieved current month from calendar
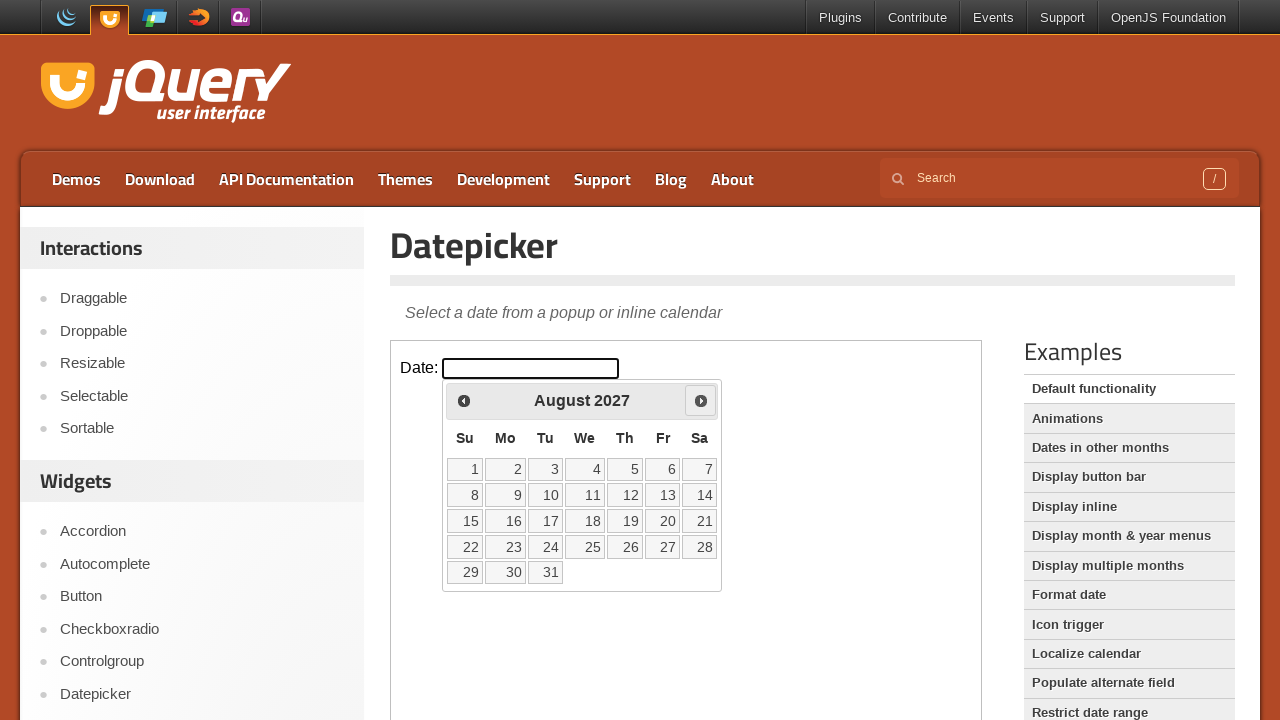

Retrieved current year from calendar
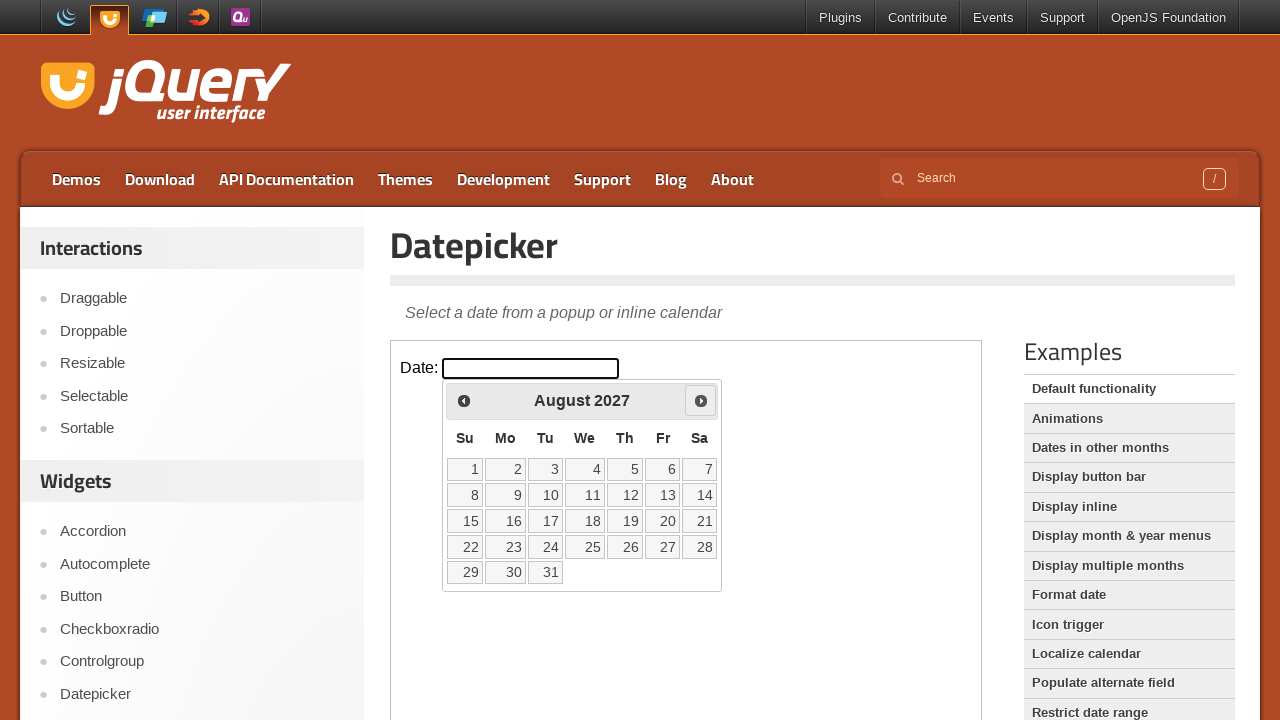

Clicked Next button to navigate forward (currently at August 2027) at (701, 400) on iframe.demo-frame >> internal:control=enter-frame >> text=Next
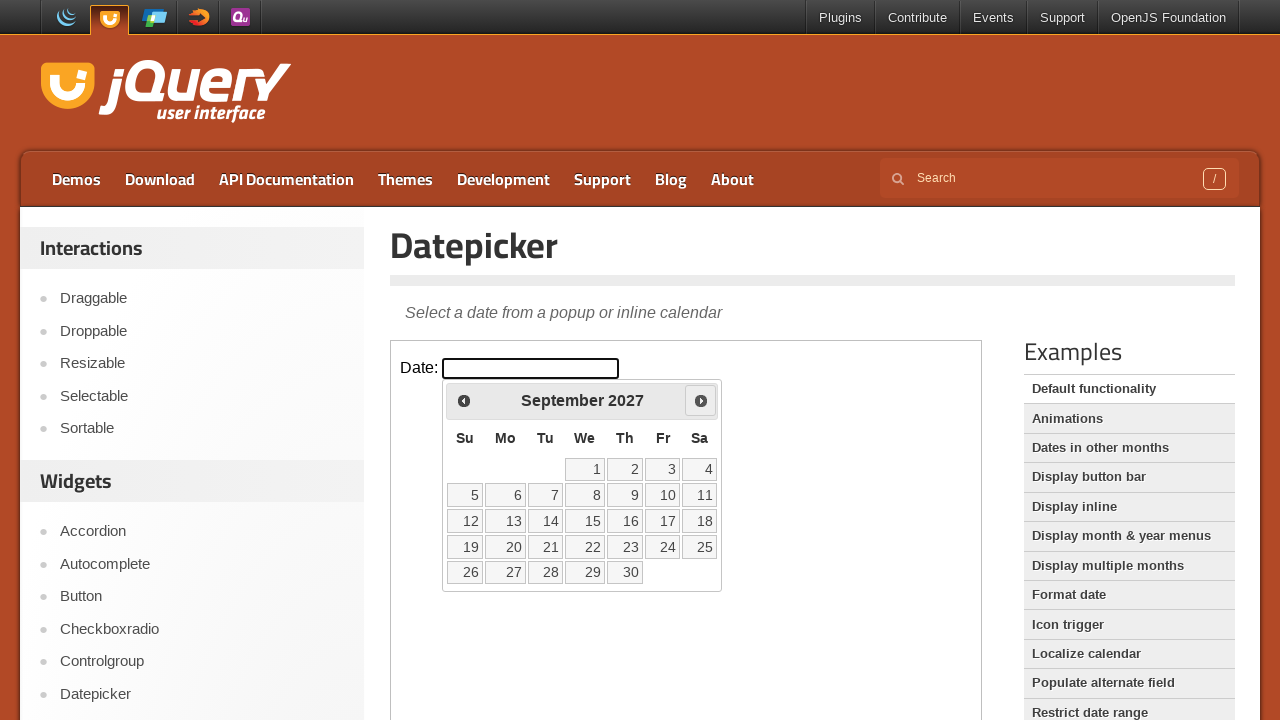

Waited for calendar to update
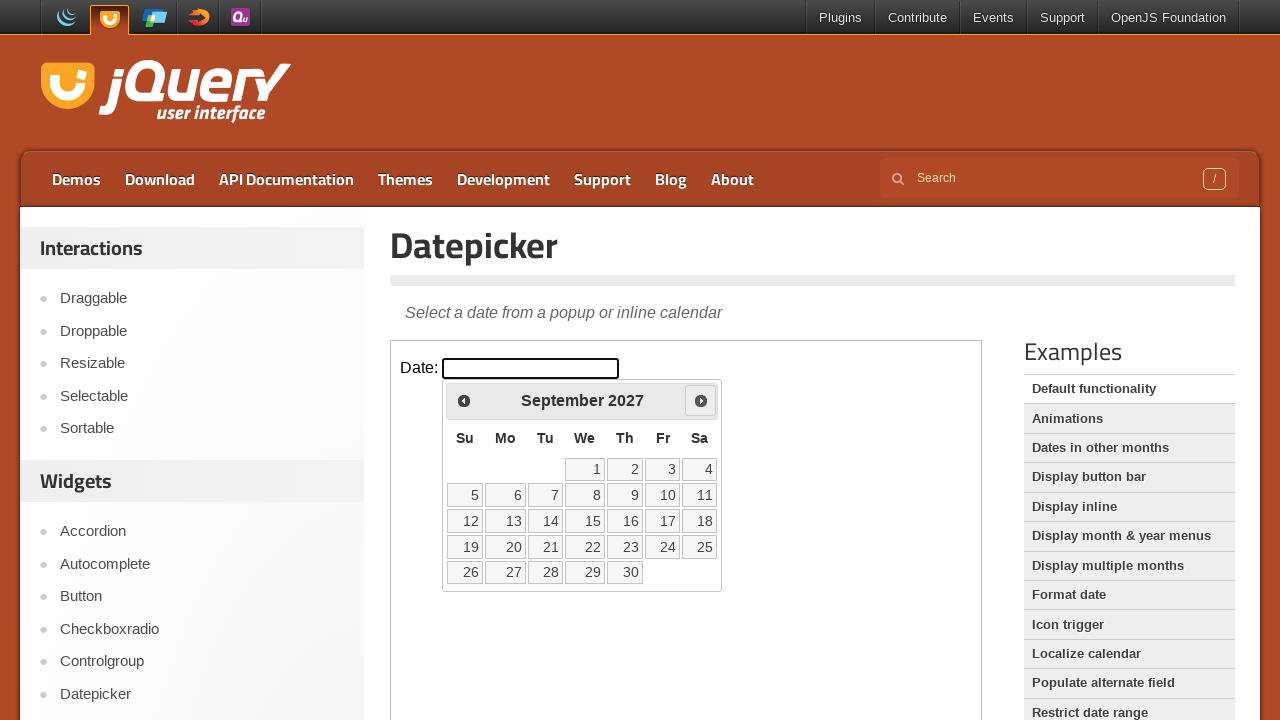

Retrieved current month from calendar
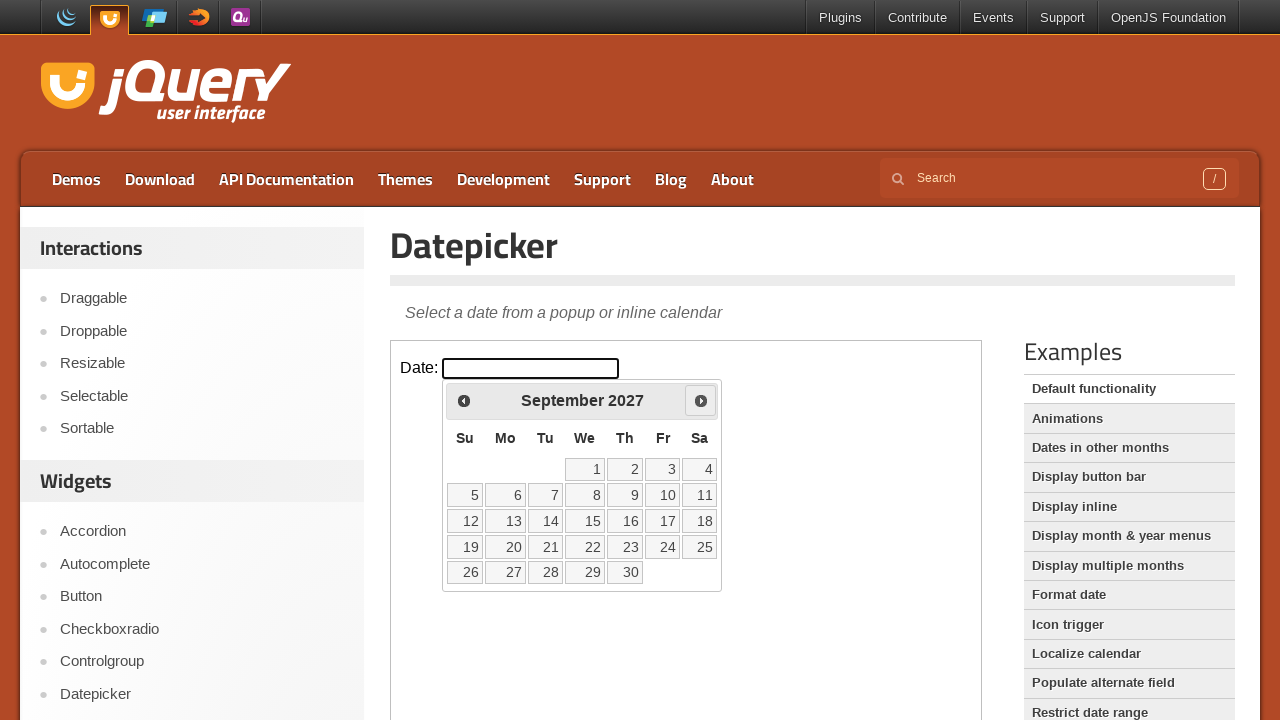

Retrieved current year from calendar
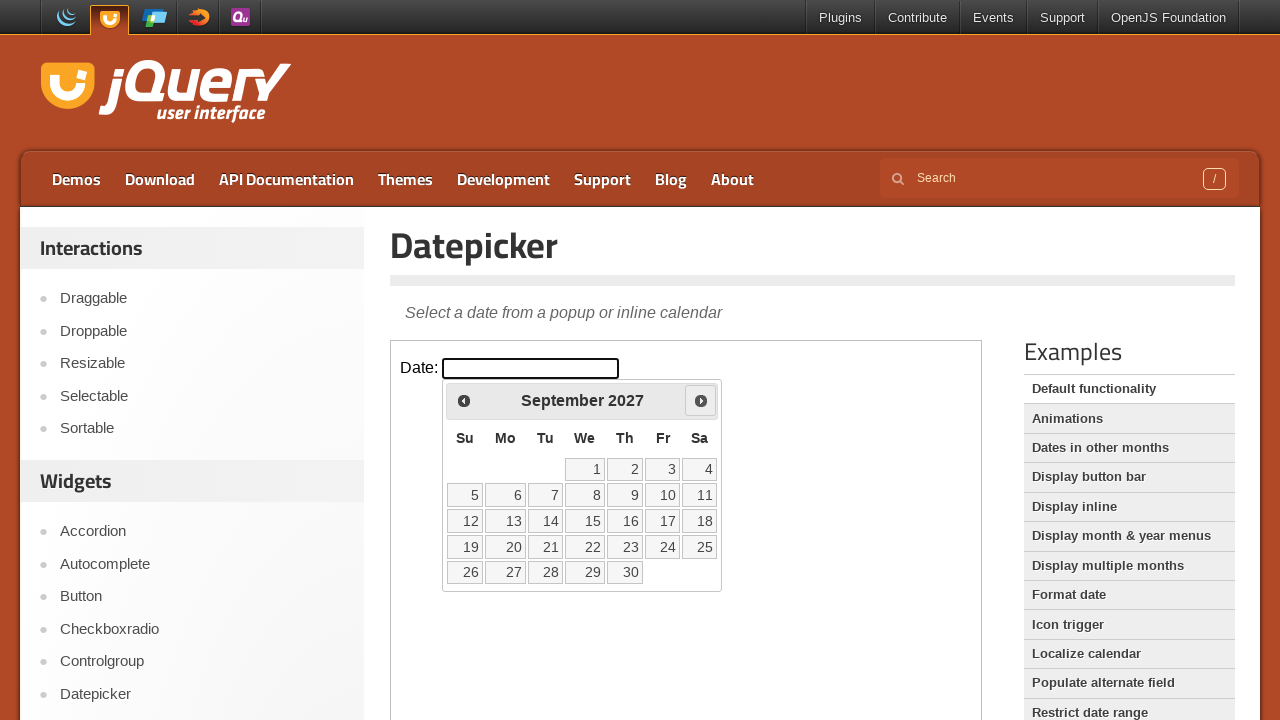

Clicked Next button to navigate forward (currently at September 2027) at (701, 400) on iframe.demo-frame >> internal:control=enter-frame >> text=Next
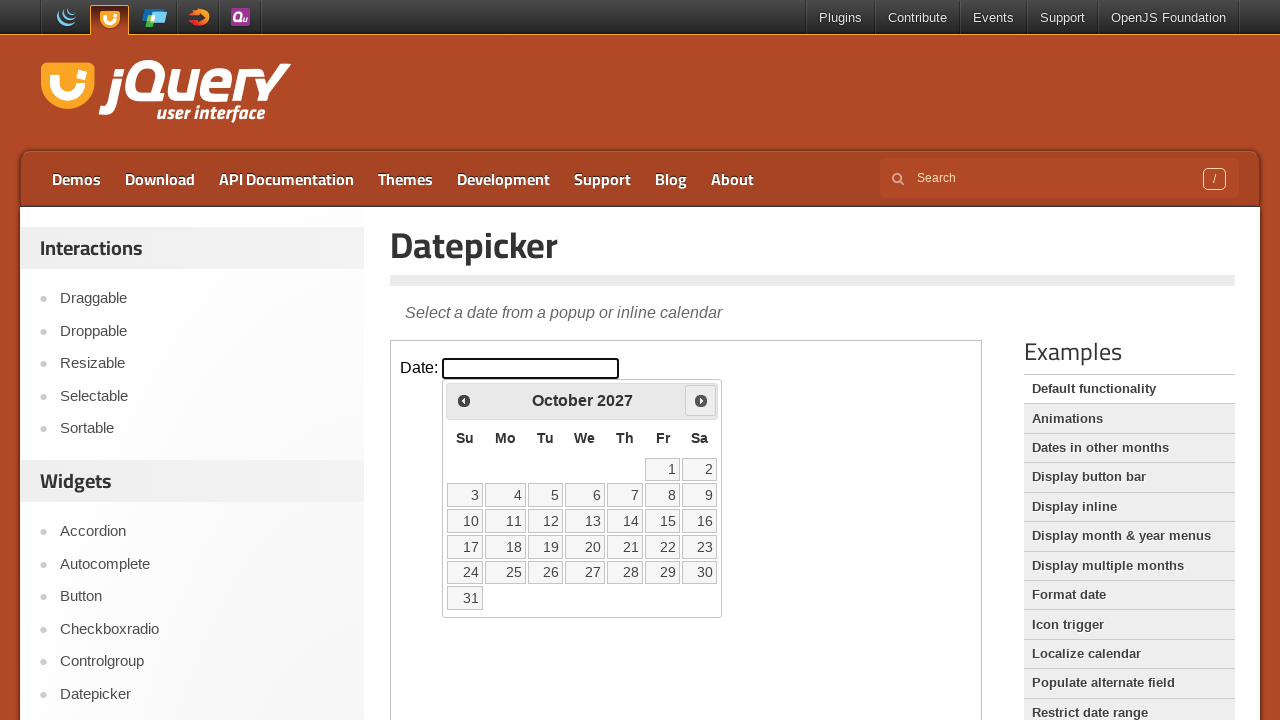

Waited for calendar to update
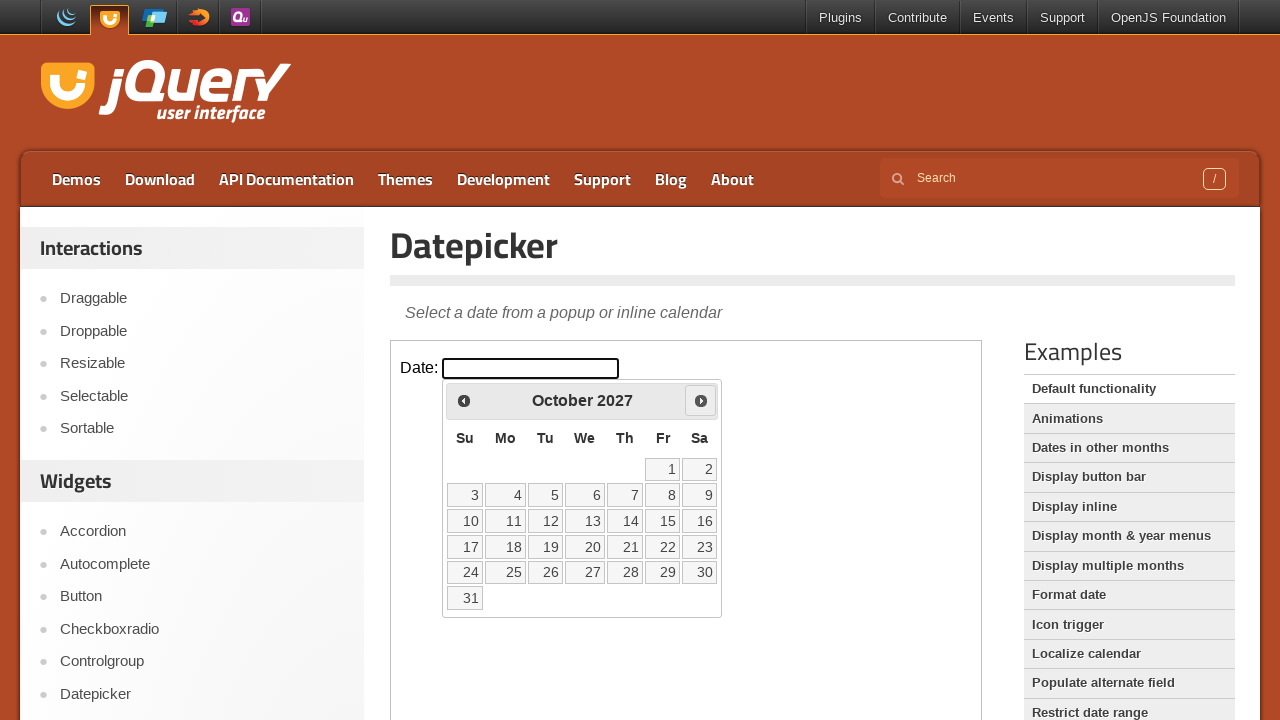

Retrieved current month from calendar
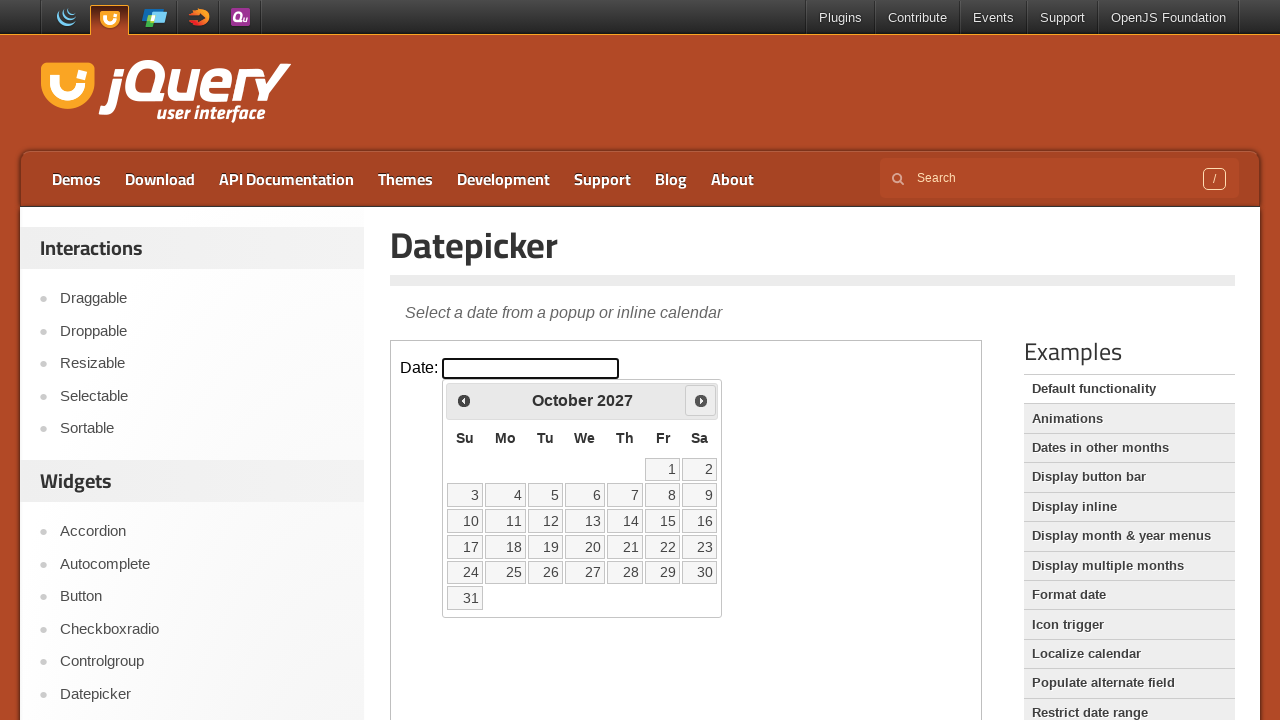

Retrieved current year from calendar
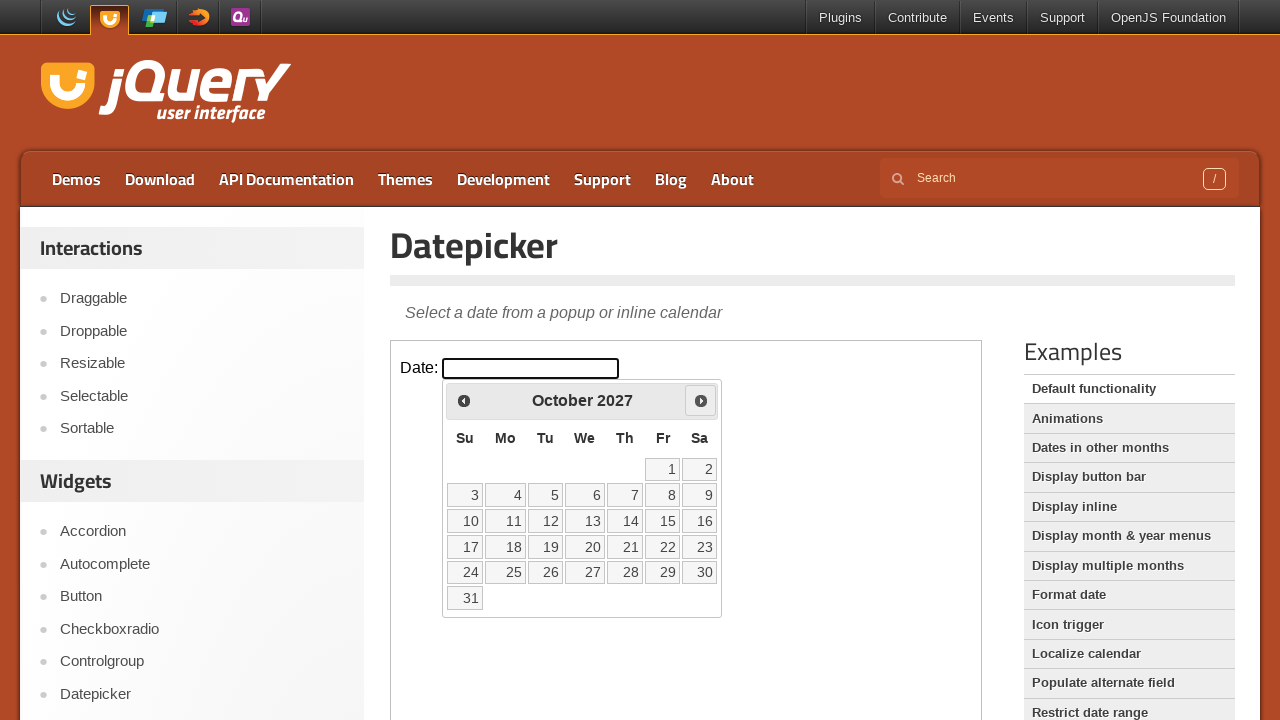

Located all date elements in calendar
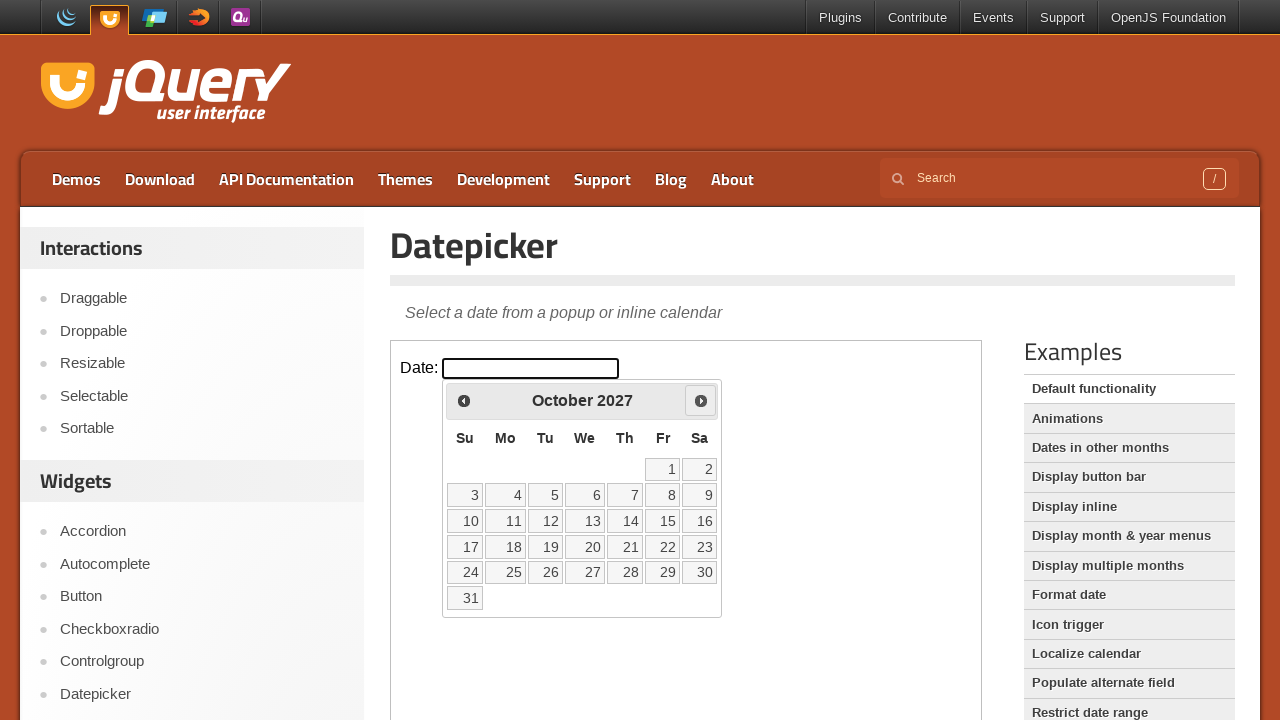

Found 31 date elements in calendar
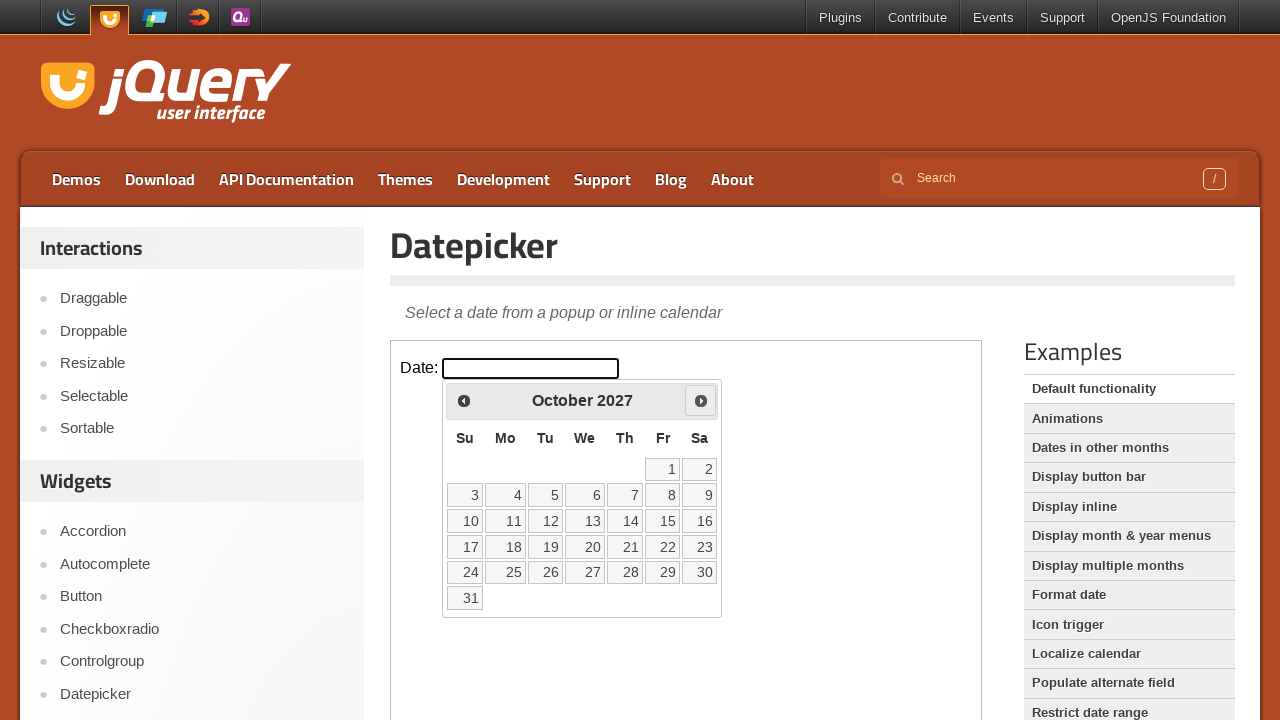

Clicked on day 18 in October 2027 at (506, 547) on iframe.demo-frame >> internal:control=enter-frame >> .ui-datepicker-calendar tbo
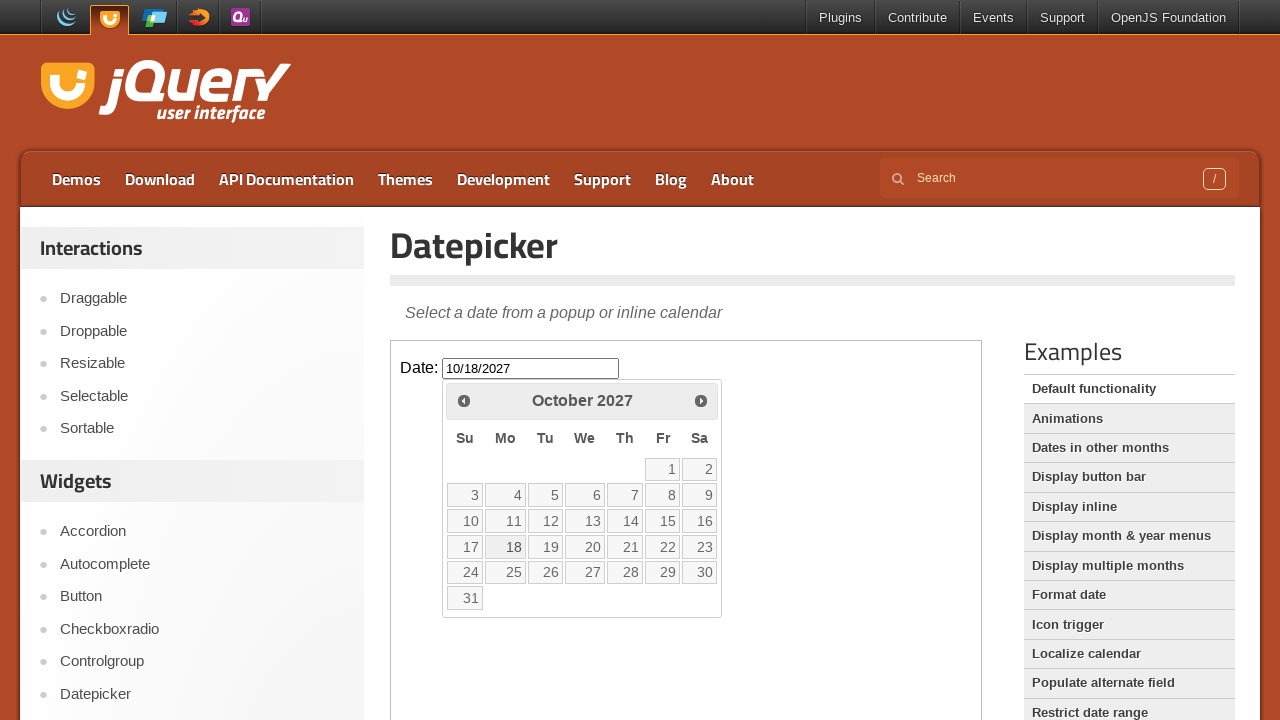

Verified date picker input is visible after selection
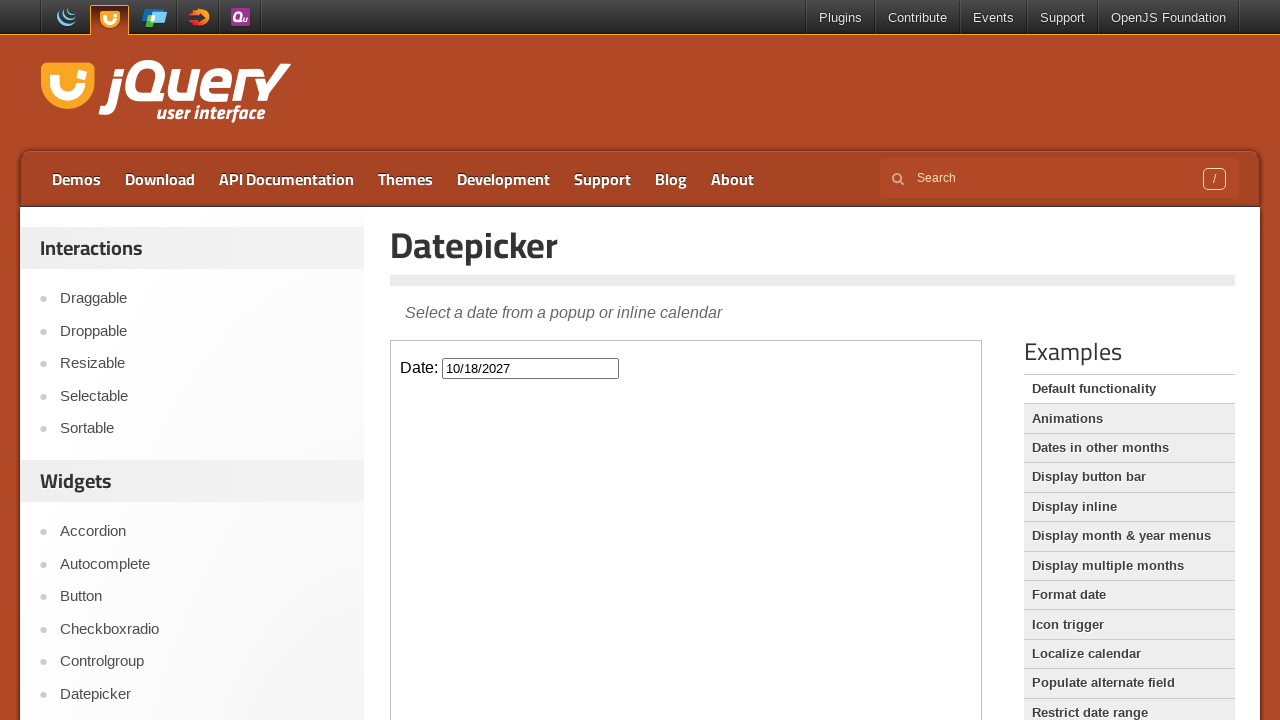

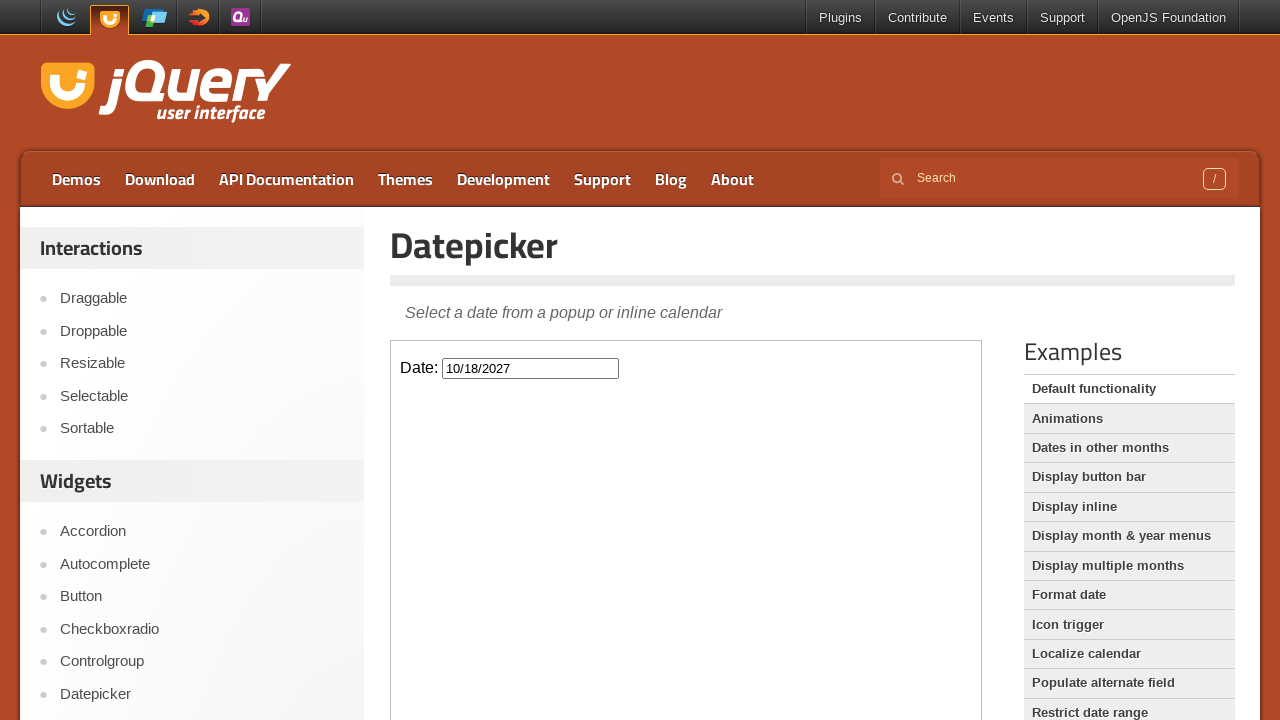